Tests filling a large form with multiple text input fields by iterating through all text inputs and entering values, then submitting the form.

Starting URL: http://suninjuly.github.io/huge_form.html

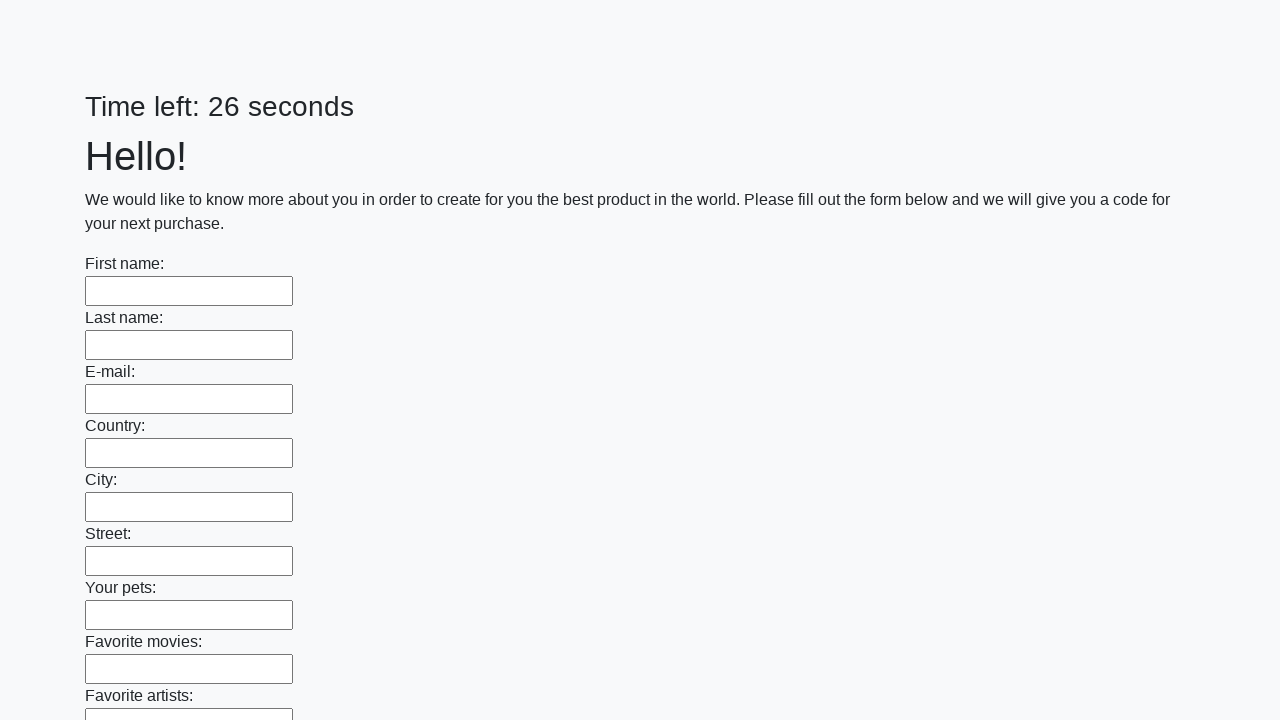

Retrieved all text input elements from the form
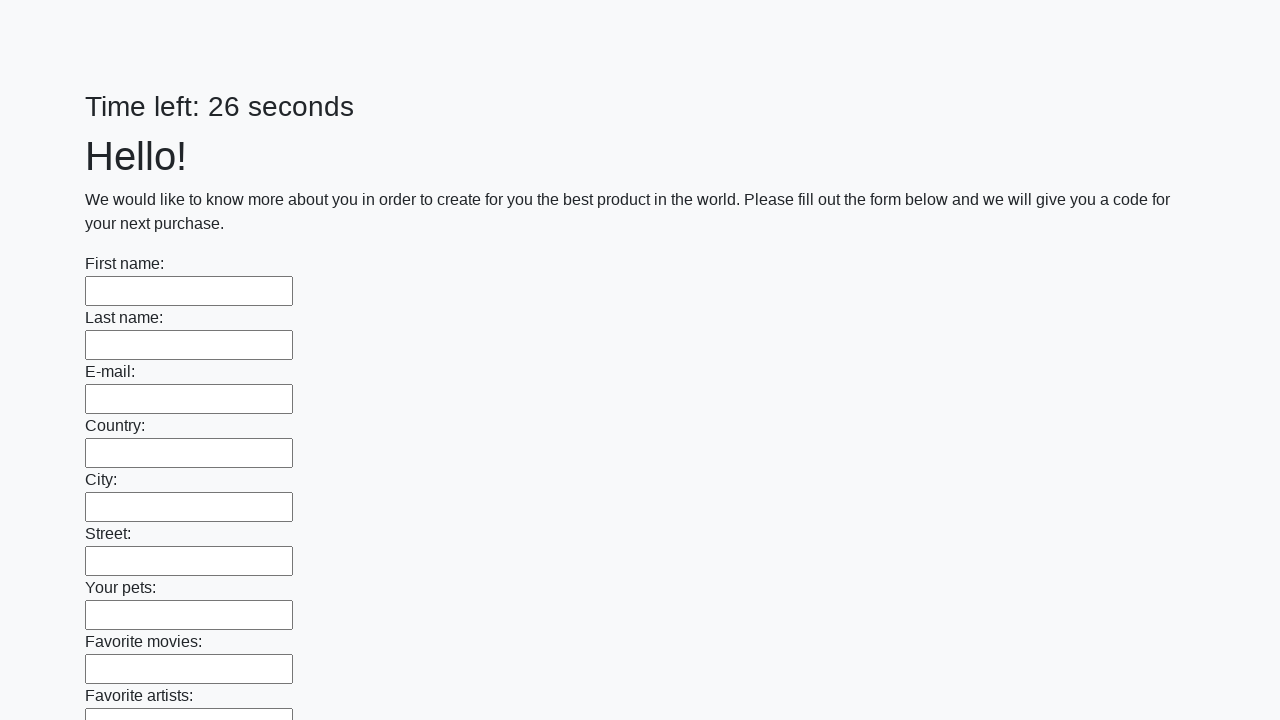

Filled text input 1 with 'Robert1' on input[type='text'] >> nth=0
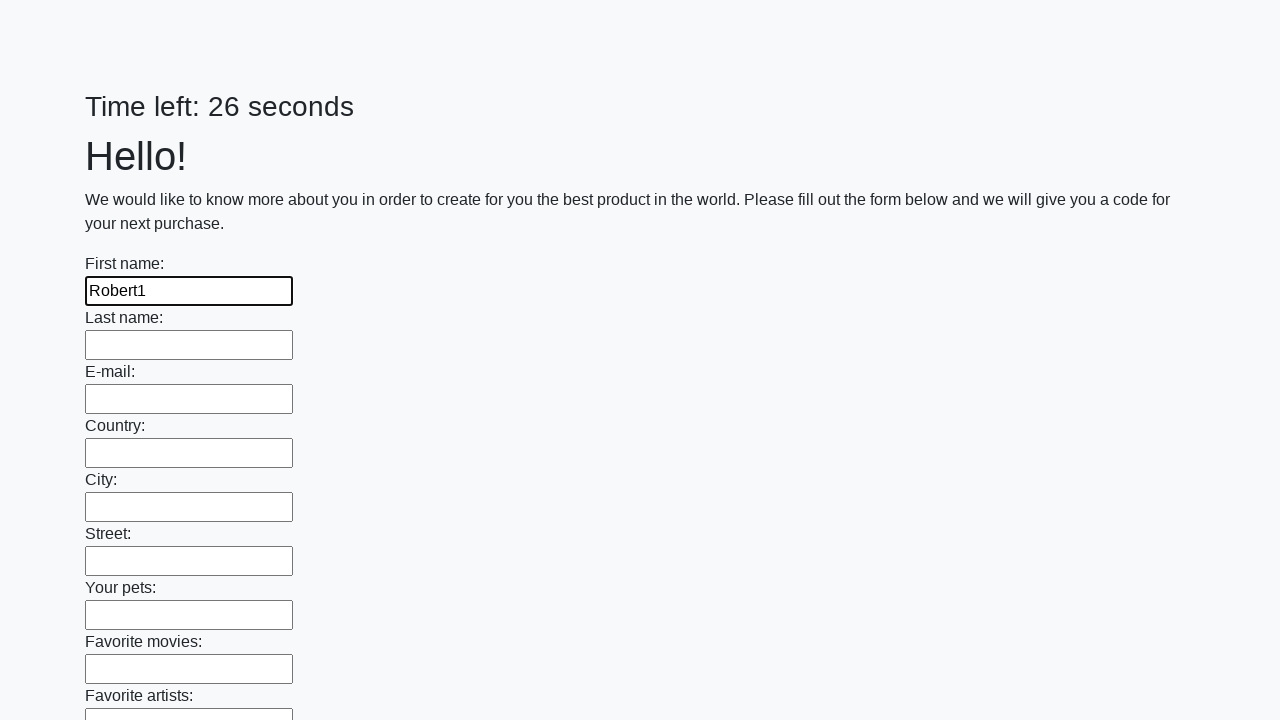

Filled text input 2 with 'Robert2' on input[type='text'] >> nth=1
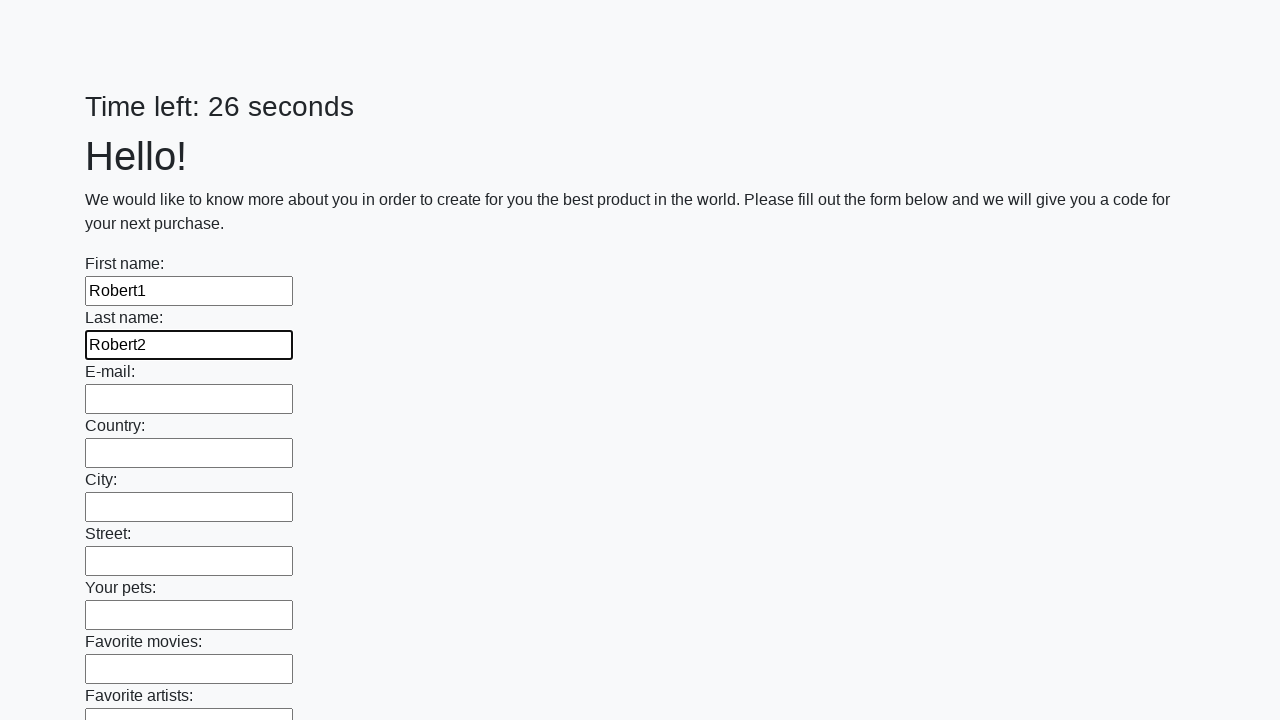

Filled text input 3 with 'Robert3' on input[type='text'] >> nth=2
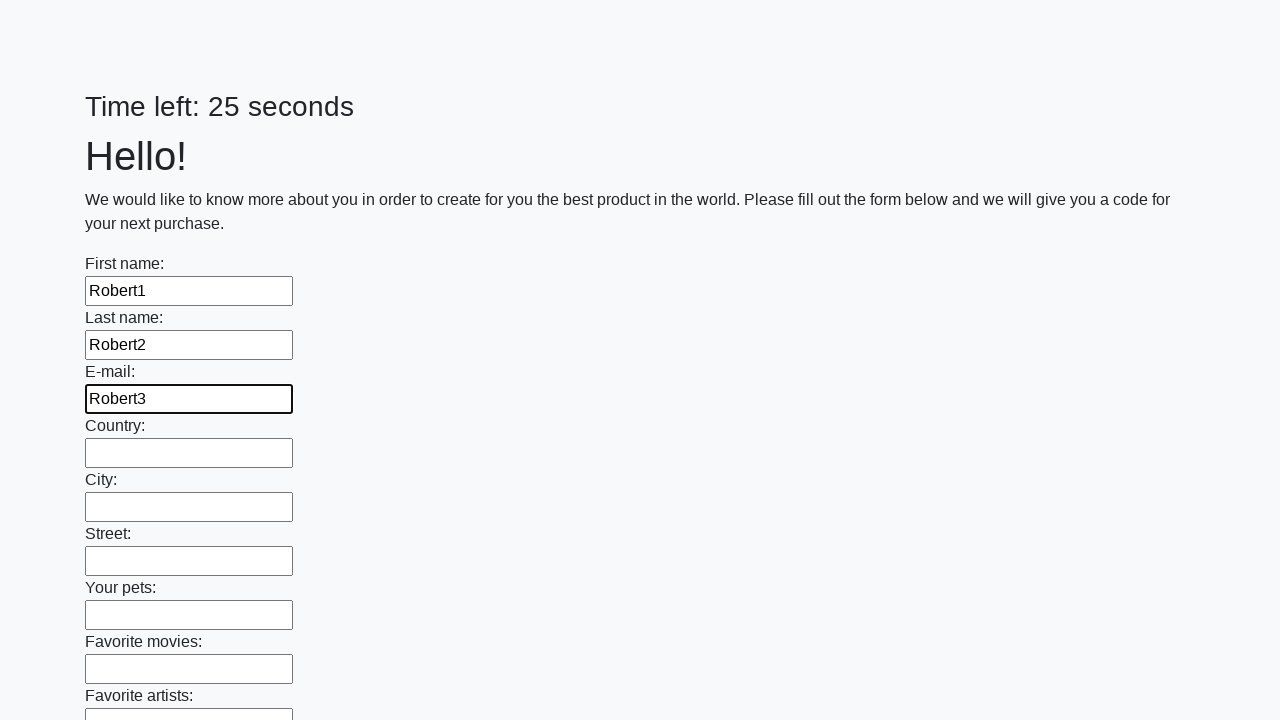

Filled text input 4 with 'Robert4' on input[type='text'] >> nth=3
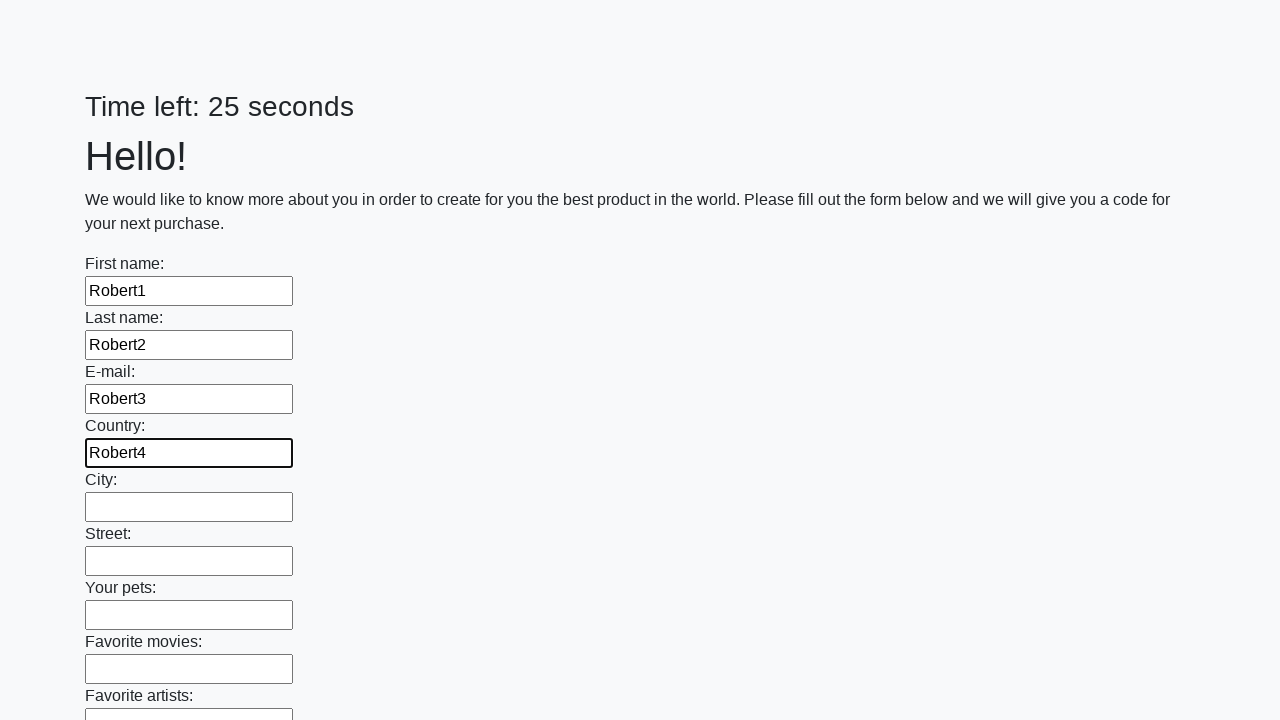

Filled text input 5 with 'Robert5' on input[type='text'] >> nth=4
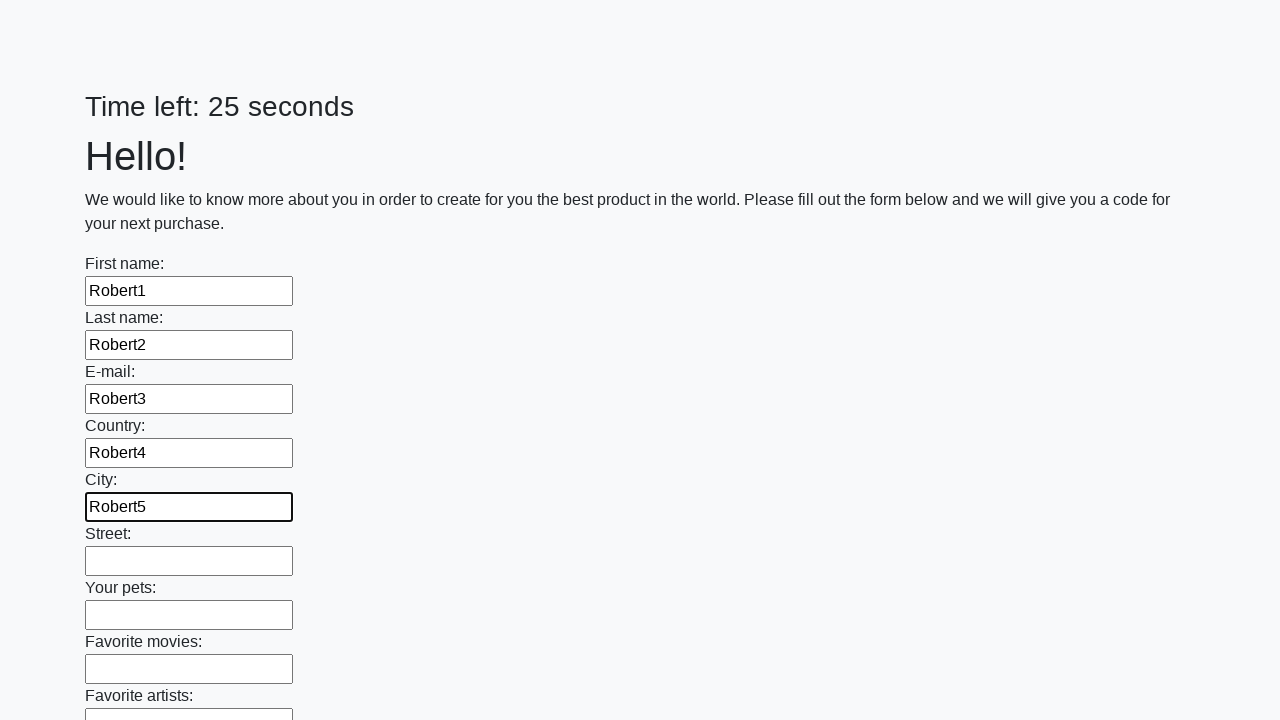

Filled text input 6 with 'Robert6' on input[type='text'] >> nth=5
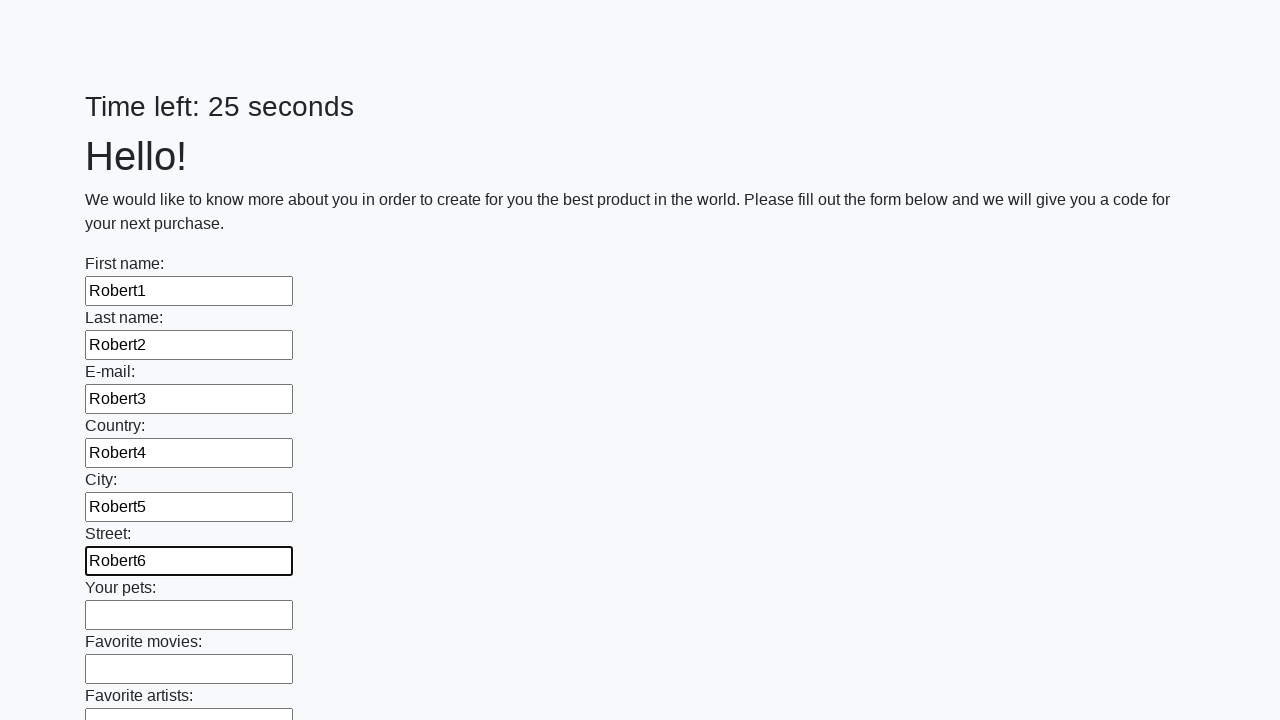

Filled text input 7 with 'Robert7' on input[type='text'] >> nth=6
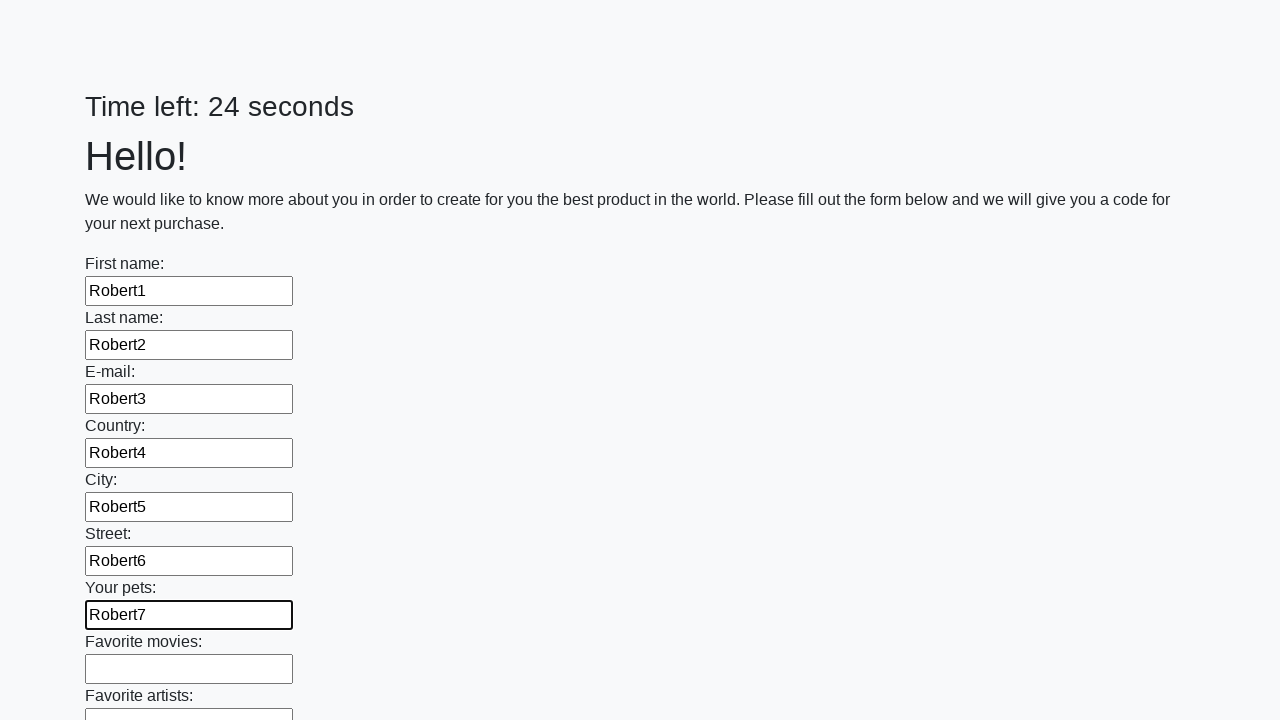

Filled text input 8 with 'Robert8' on input[type='text'] >> nth=7
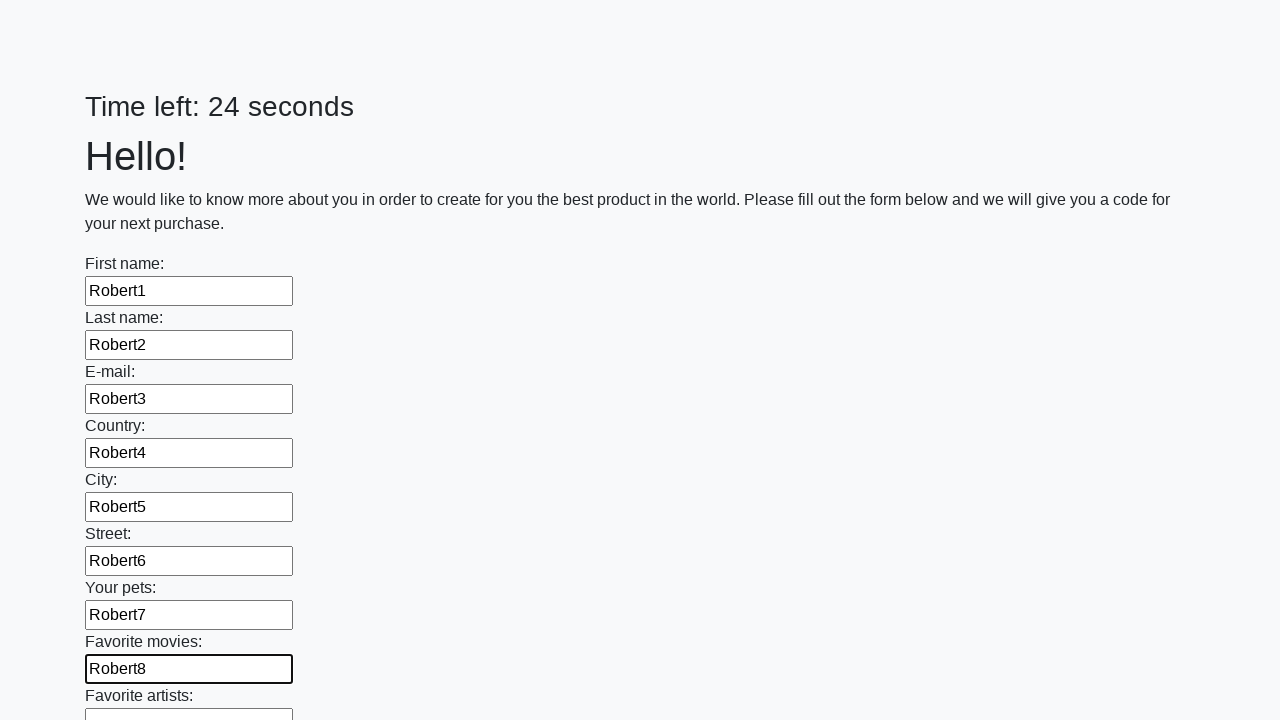

Filled text input 9 with 'Robert9' on input[type='text'] >> nth=8
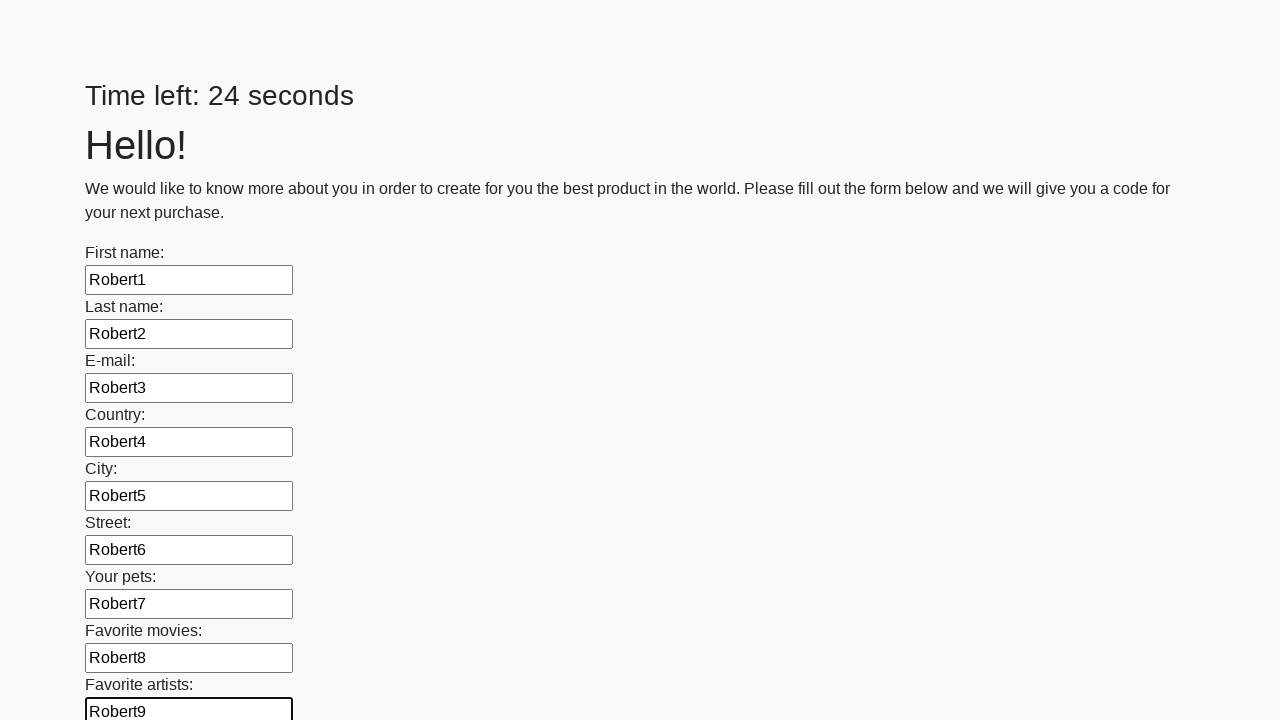

Filled text input 10 with 'Robert10' on input[type='text'] >> nth=9
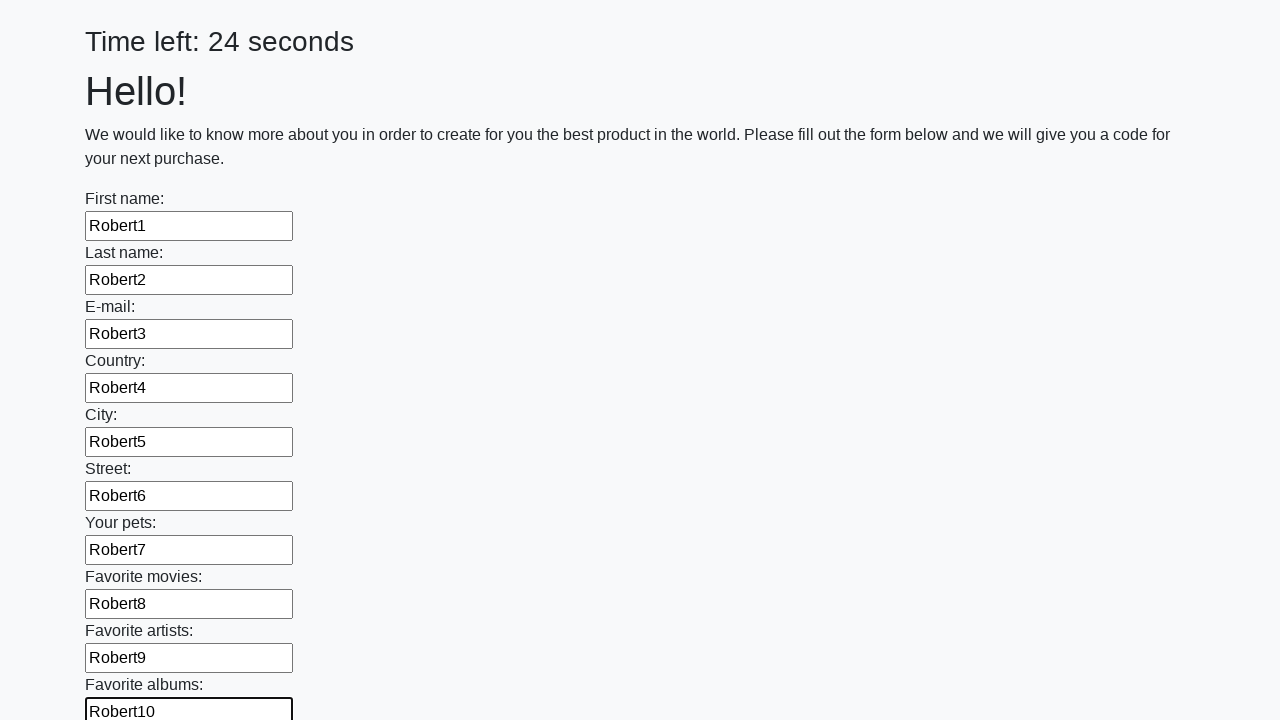

Filled text input 11 with 'Robert11' on input[type='text'] >> nth=10
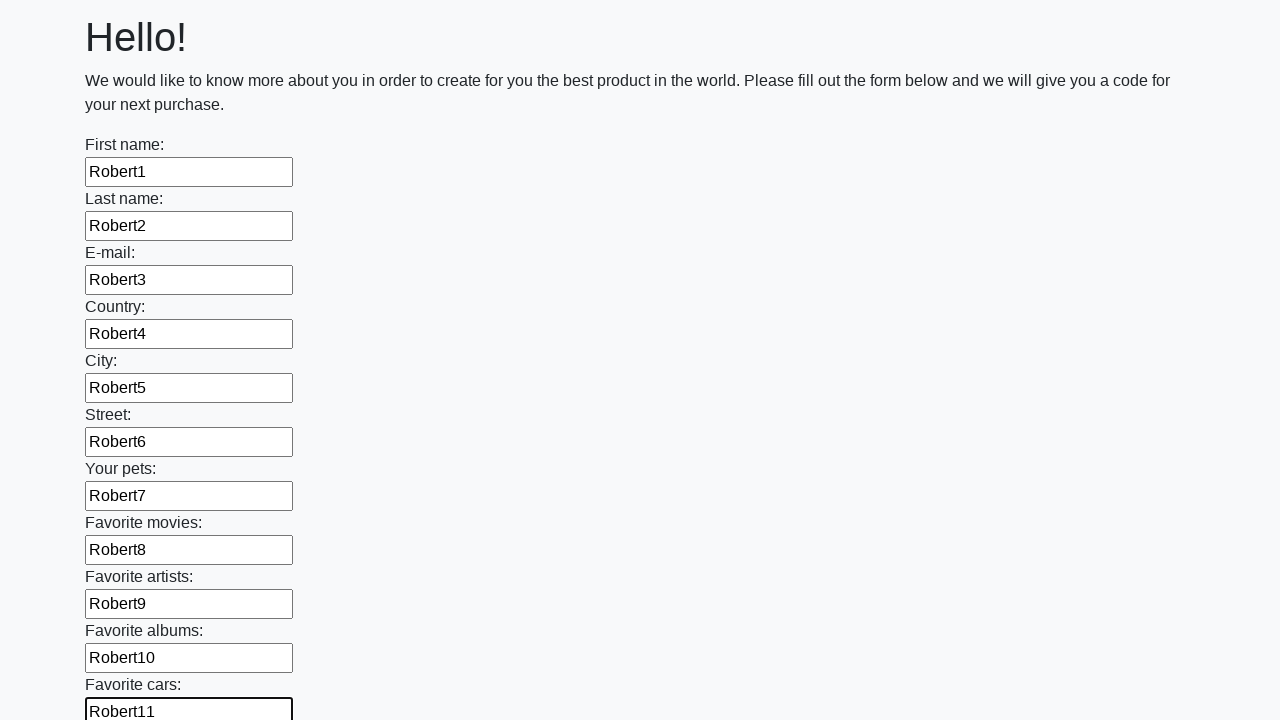

Filled text input 12 with 'Robert12' on input[type='text'] >> nth=11
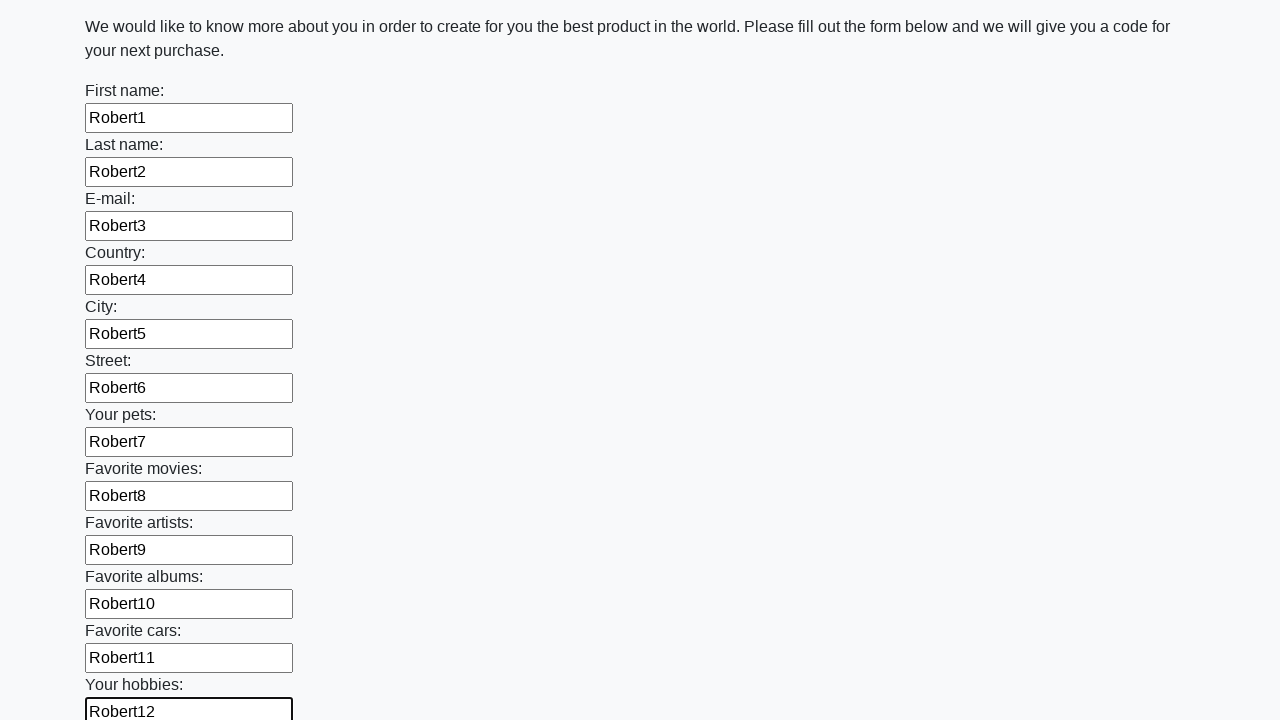

Filled text input 13 with 'Robert13' on input[type='text'] >> nth=12
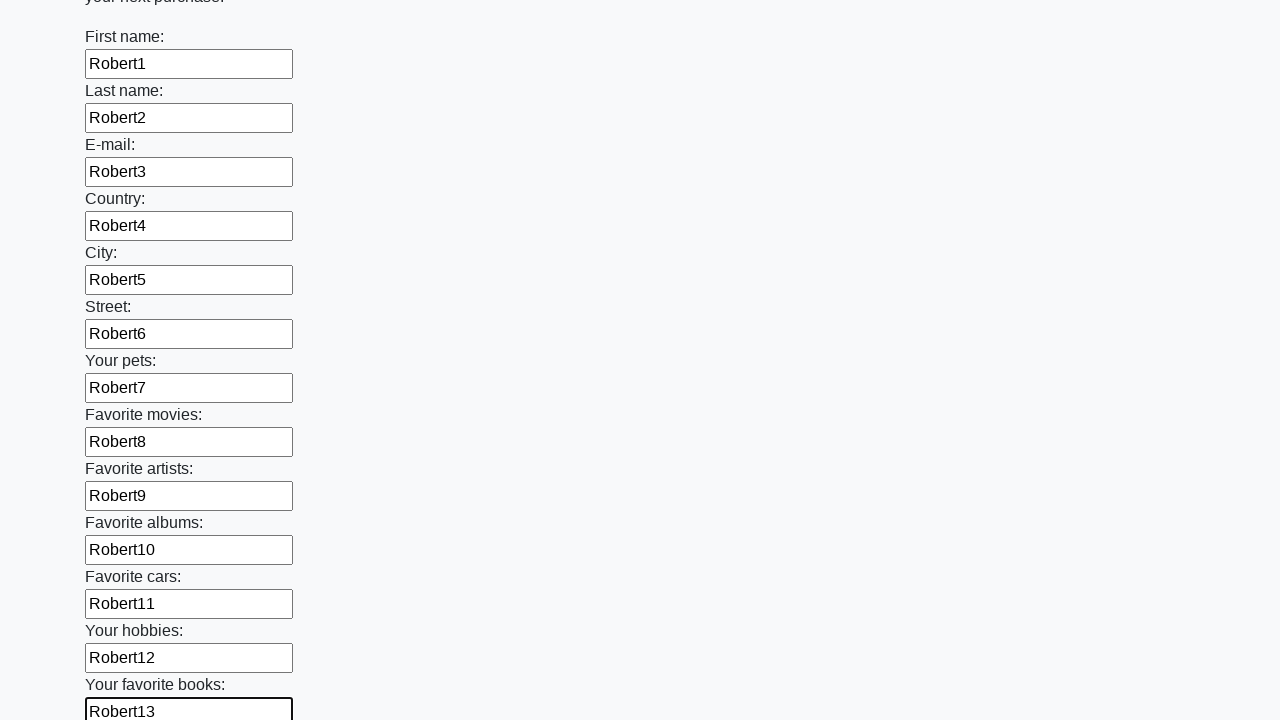

Filled text input 14 with 'Robert14' on input[type='text'] >> nth=13
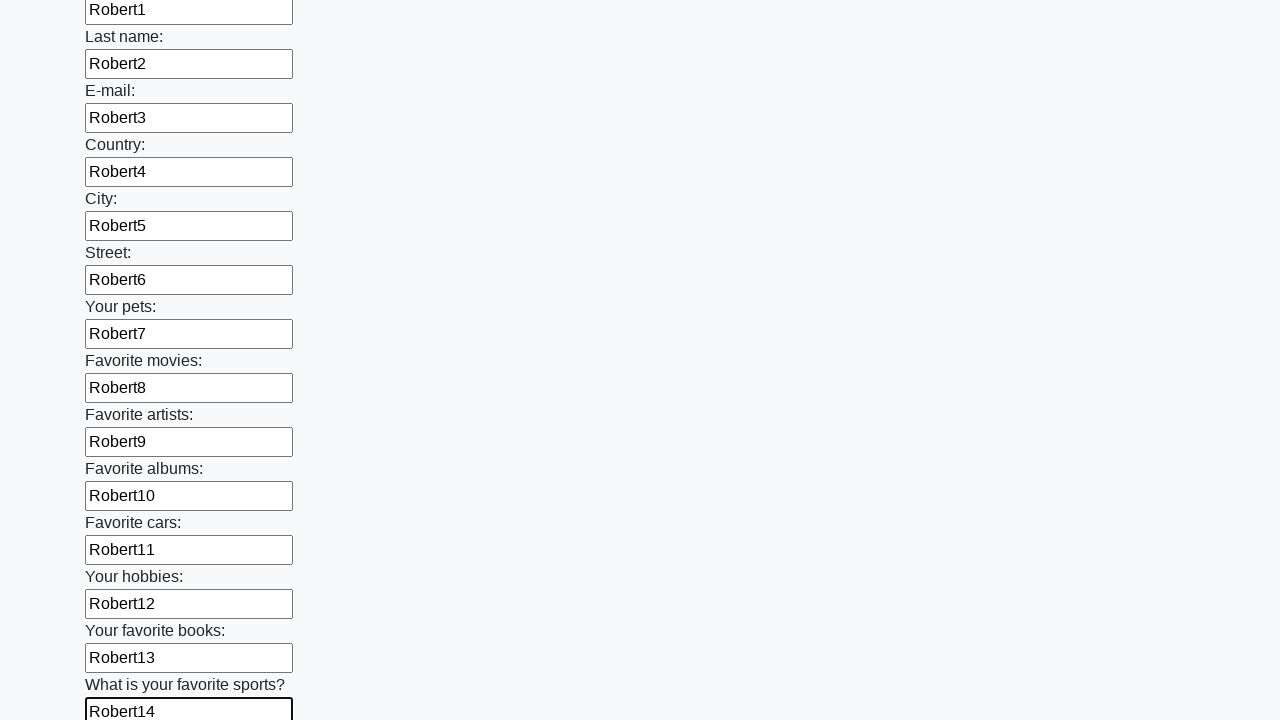

Filled text input 15 with 'Robert15' on input[type='text'] >> nth=14
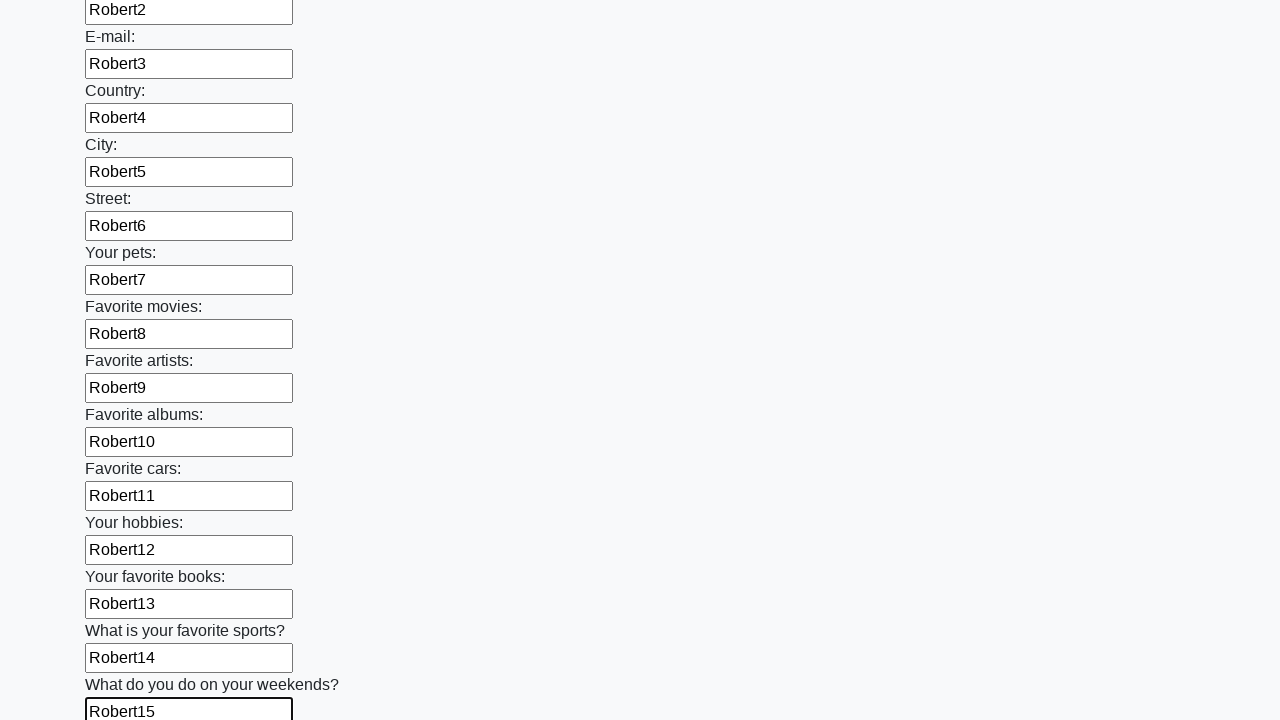

Filled text input 16 with 'Robert16' on input[type='text'] >> nth=15
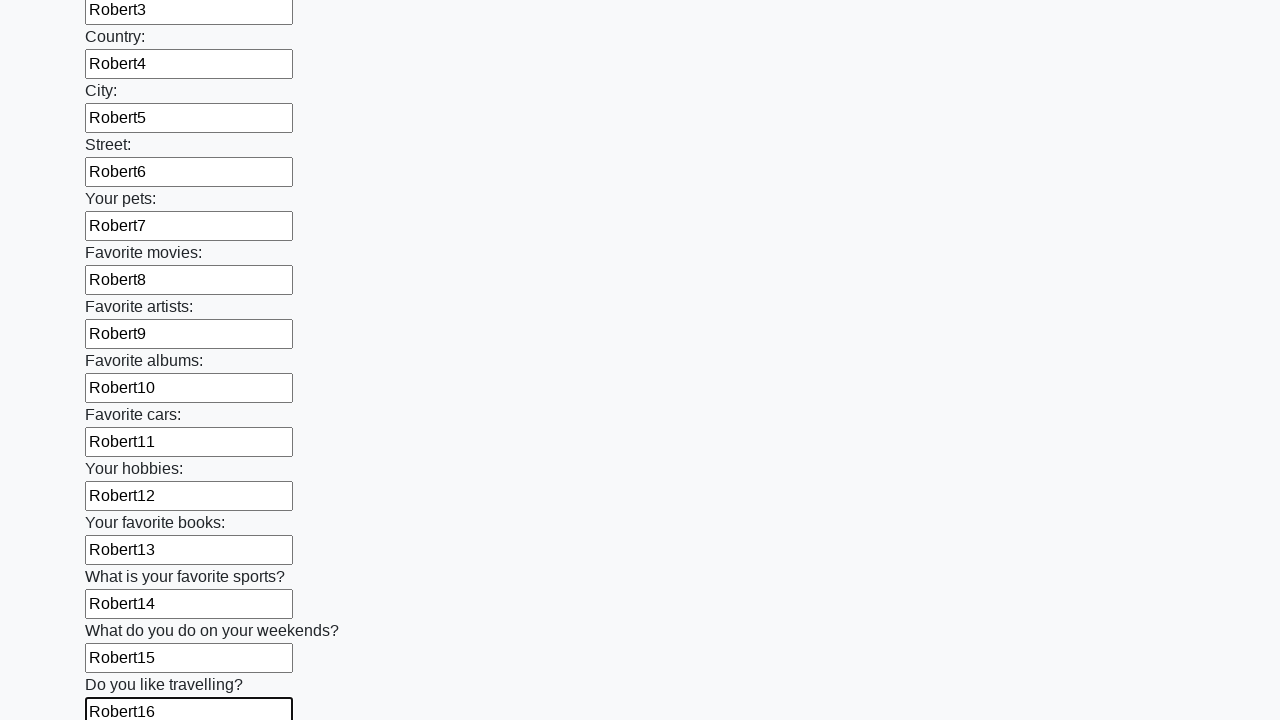

Filled text input 17 with 'Robert17' on input[type='text'] >> nth=16
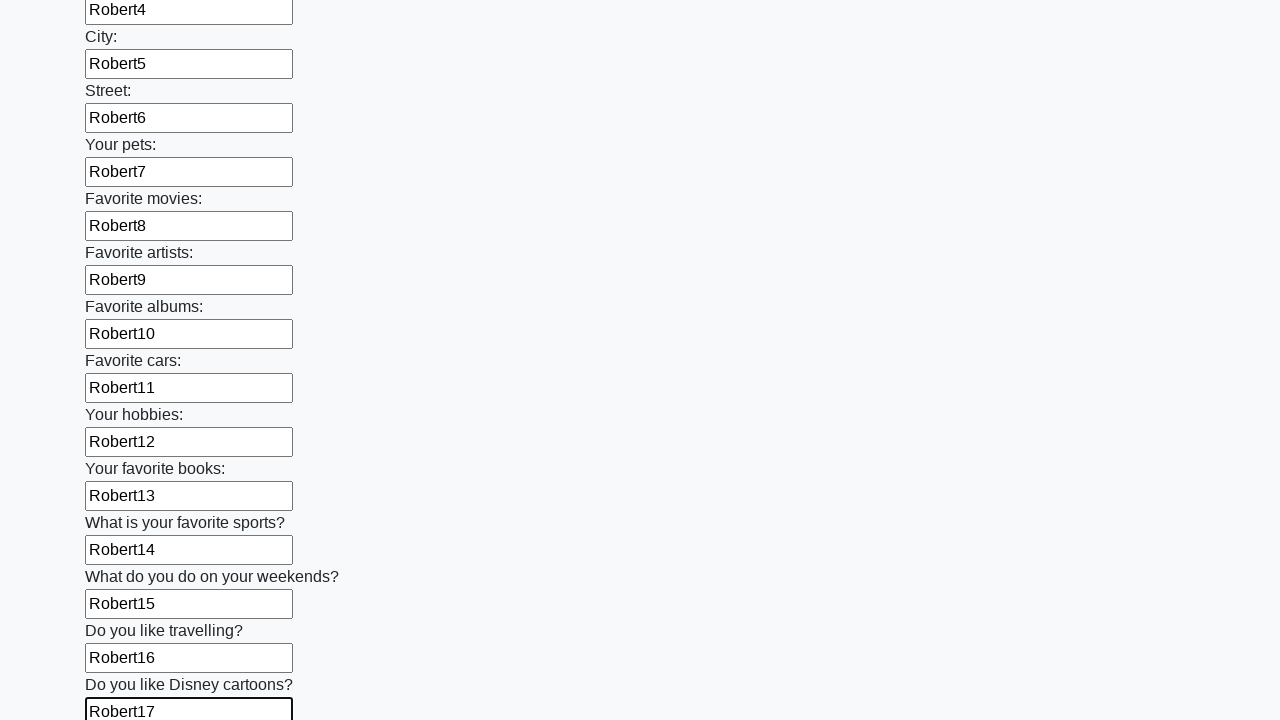

Filled text input 18 with 'Robert18' on input[type='text'] >> nth=17
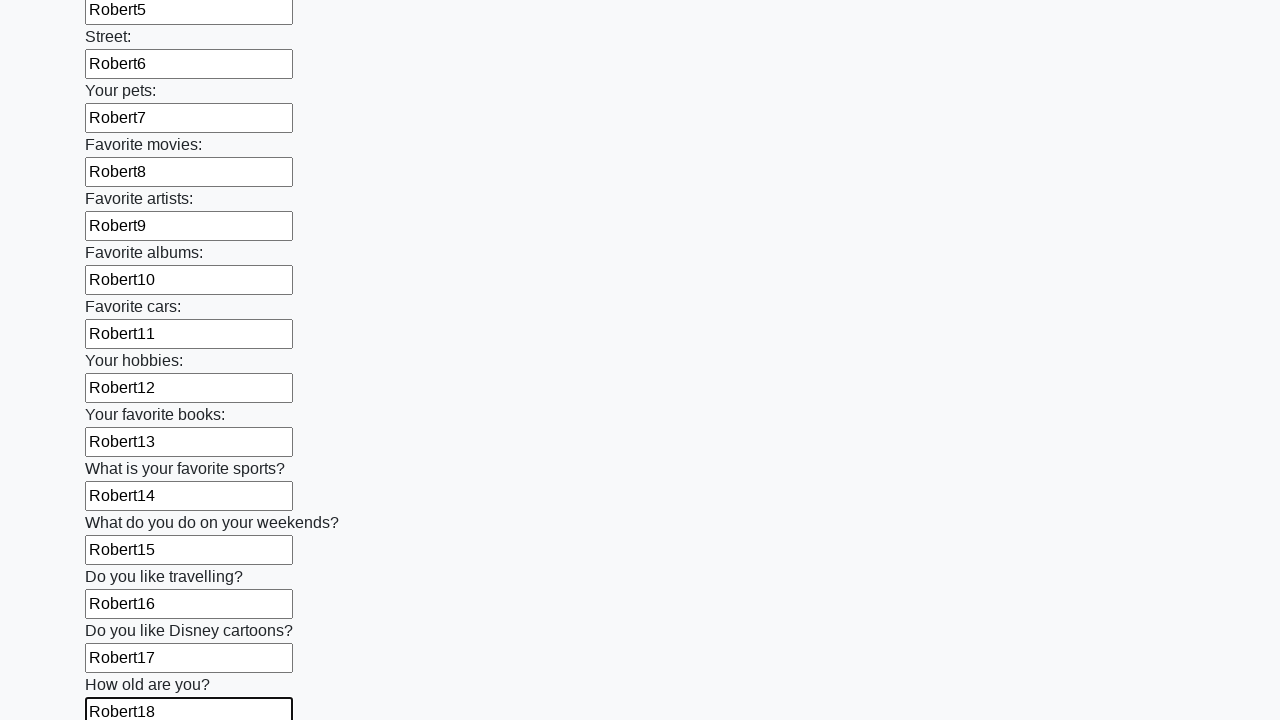

Filled text input 19 with 'Robert19' on input[type='text'] >> nth=18
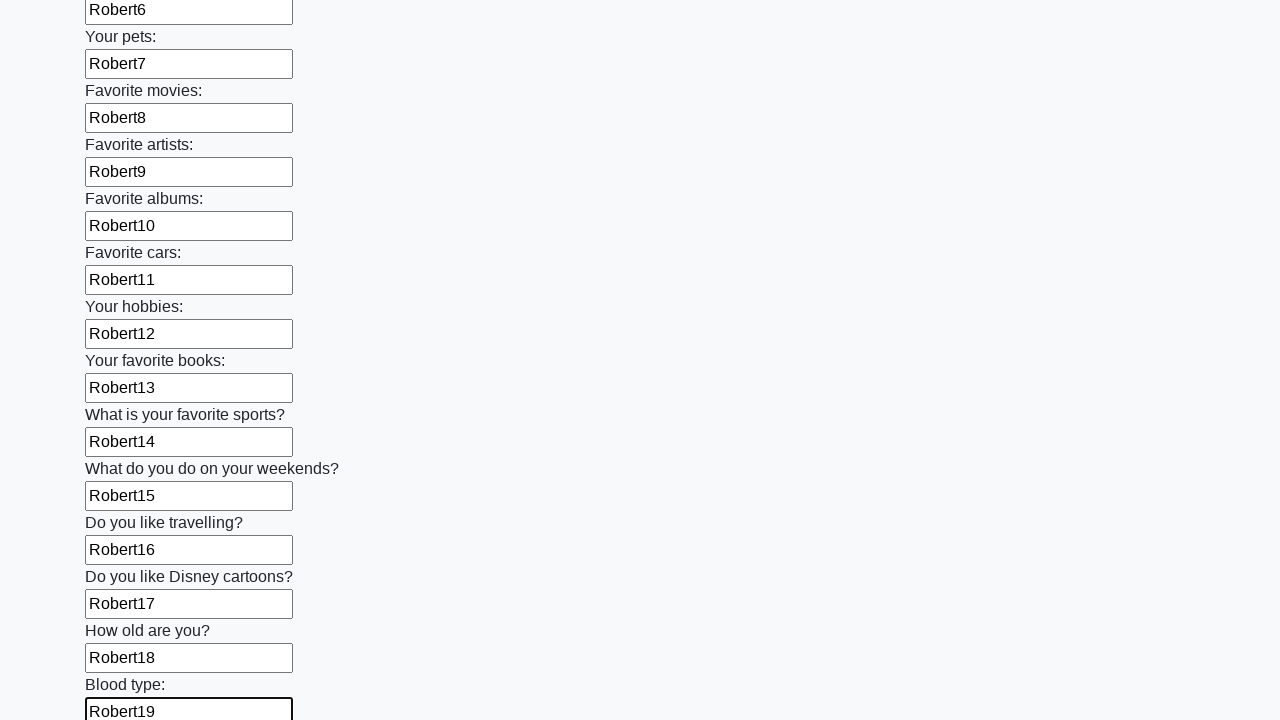

Filled text input 20 with 'Robert20' on input[type='text'] >> nth=19
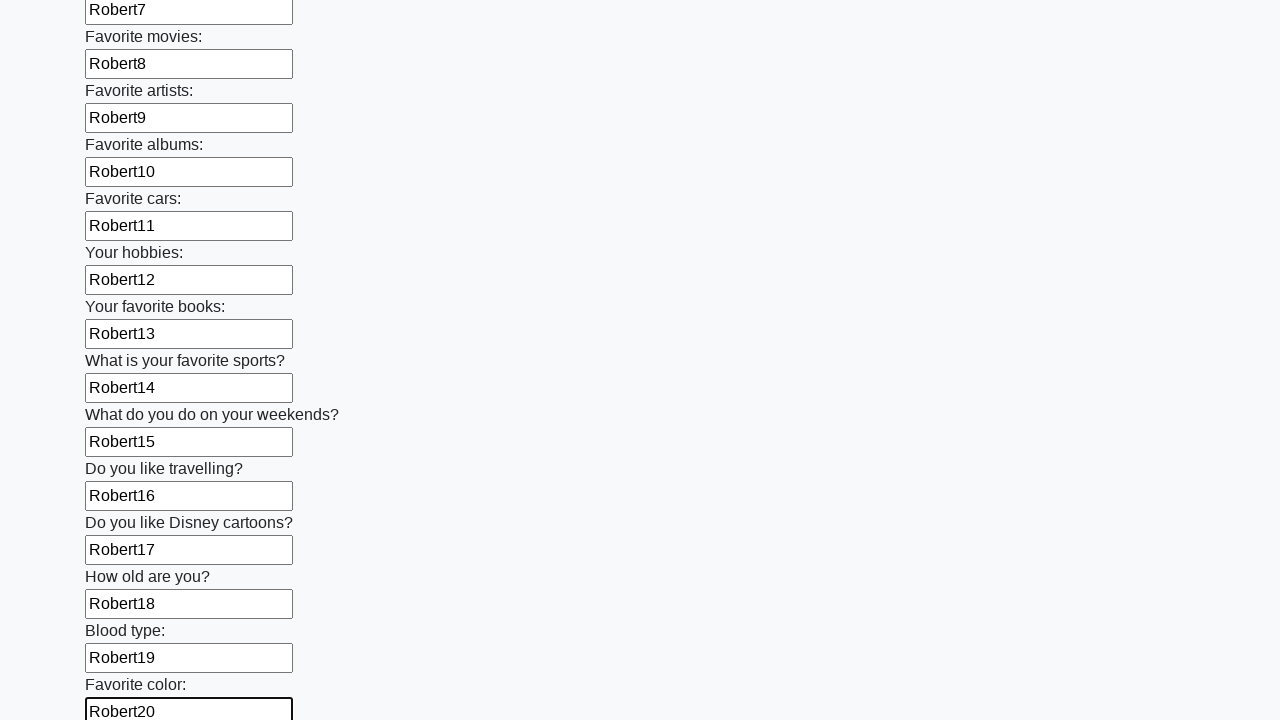

Filled text input 21 with 'Robert21' on input[type='text'] >> nth=20
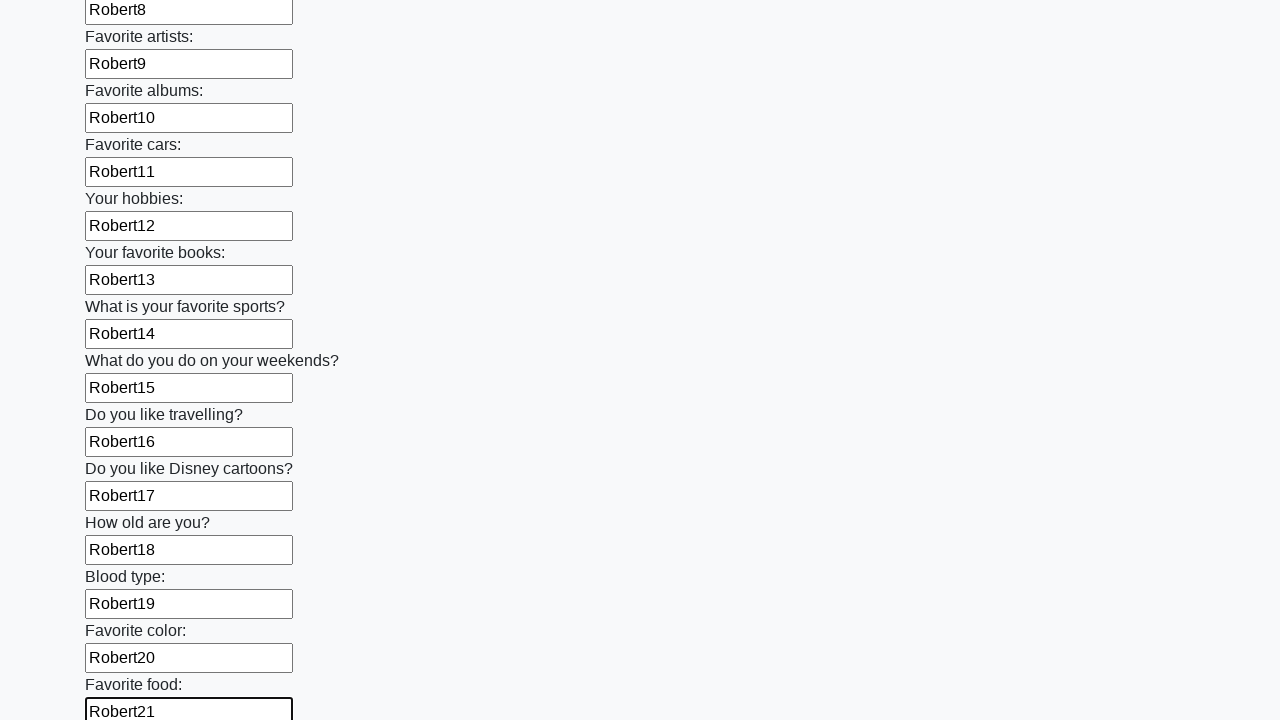

Filled text input 22 with 'Robert22' on input[type='text'] >> nth=21
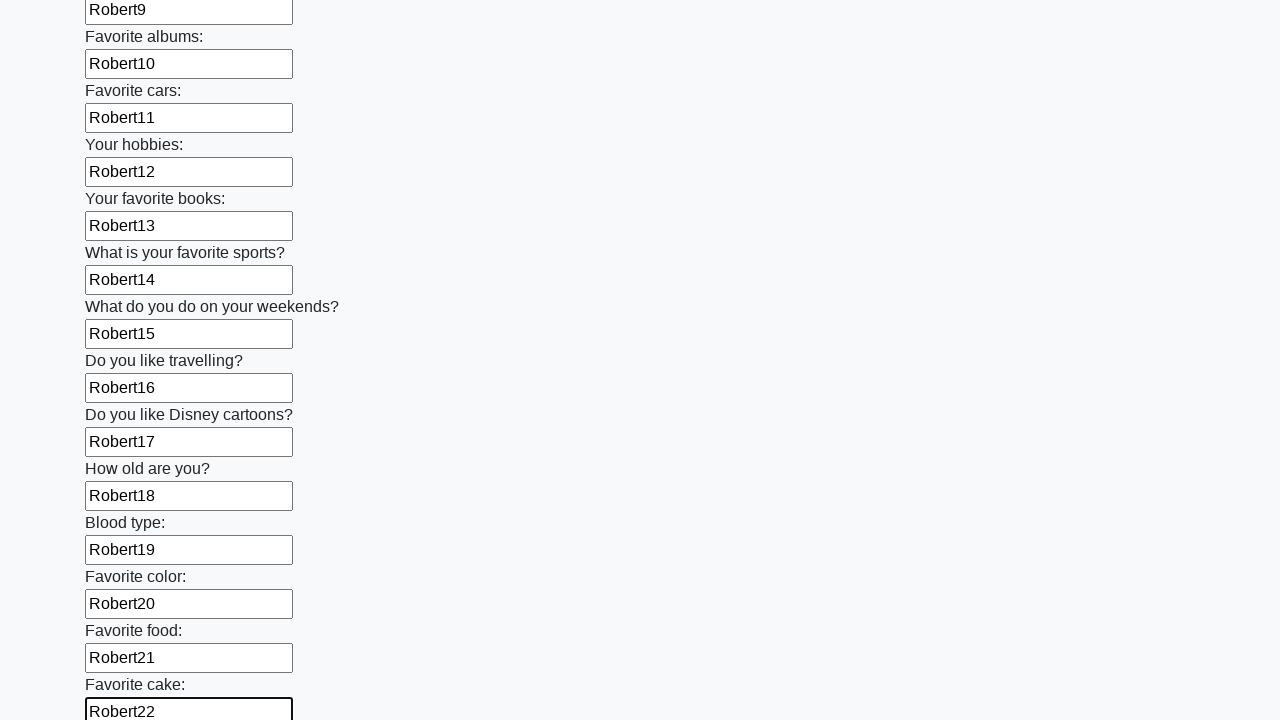

Filled text input 23 with 'Robert23' on input[type='text'] >> nth=22
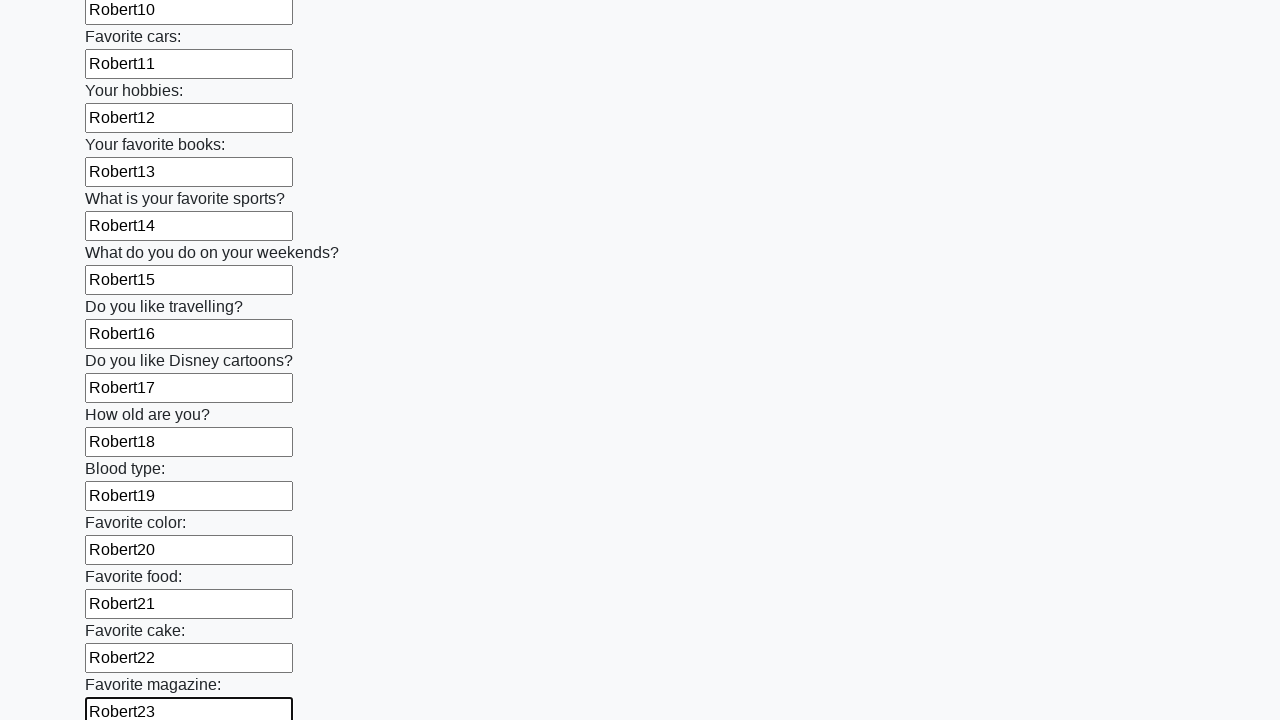

Filled text input 24 with 'Robert24' on input[type='text'] >> nth=23
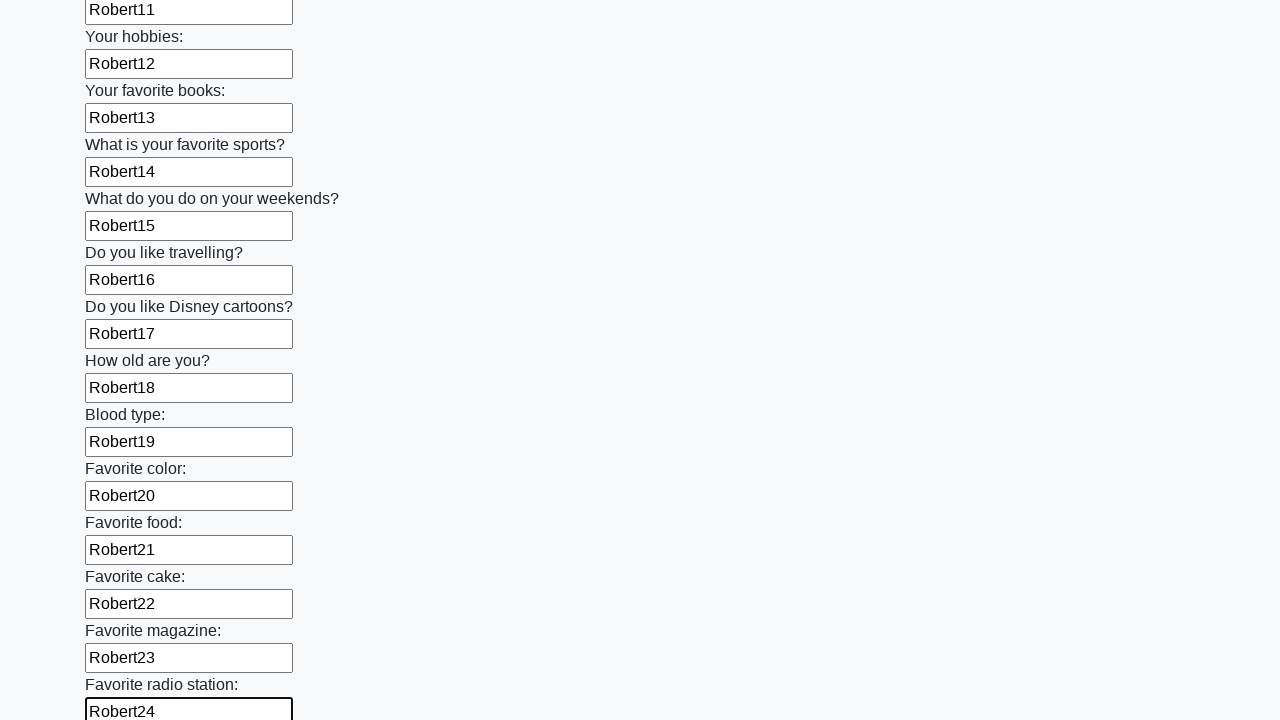

Filled text input 25 with 'Robert25' on input[type='text'] >> nth=24
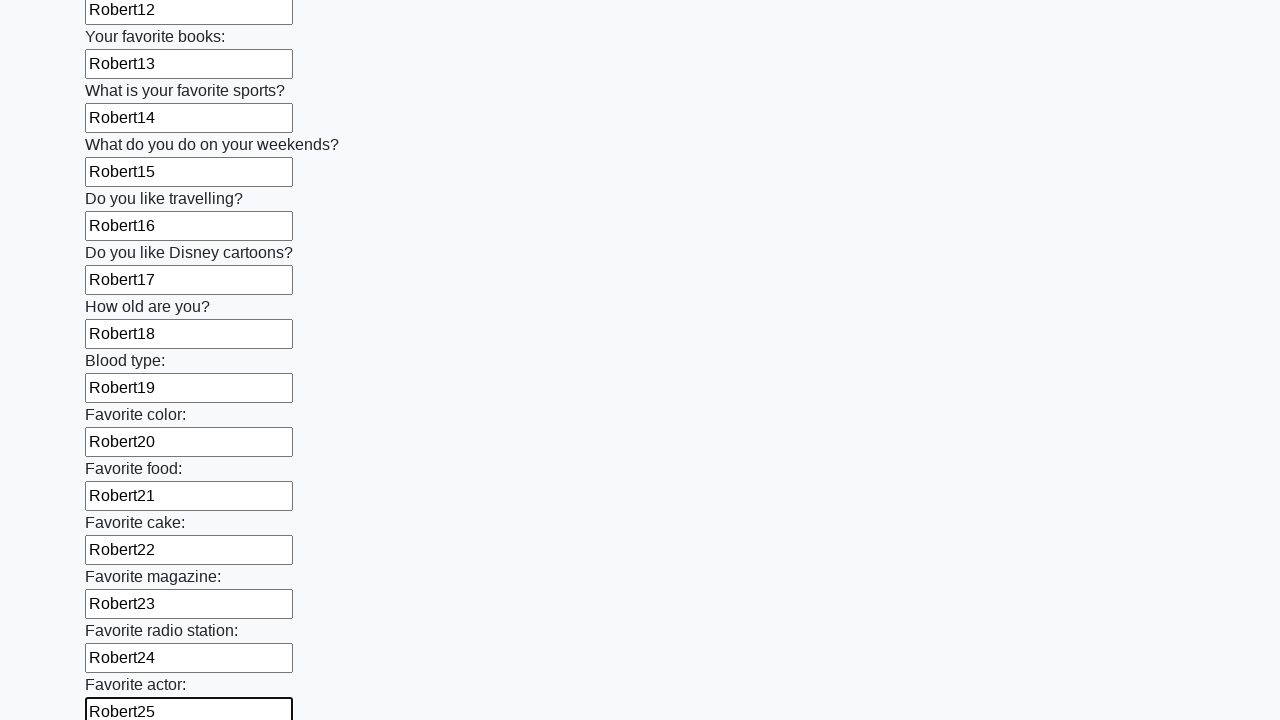

Filled text input 26 with 'Robert26' on input[type='text'] >> nth=25
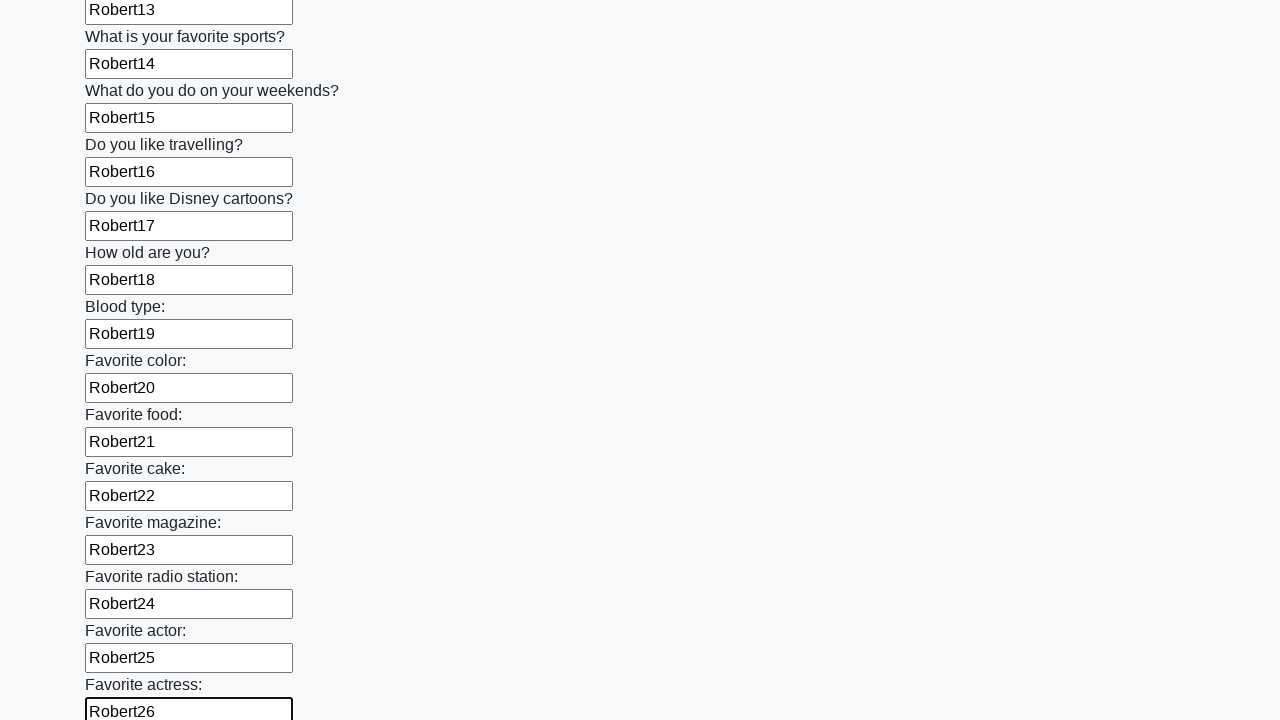

Filled text input 27 with 'Robert27' on input[type='text'] >> nth=26
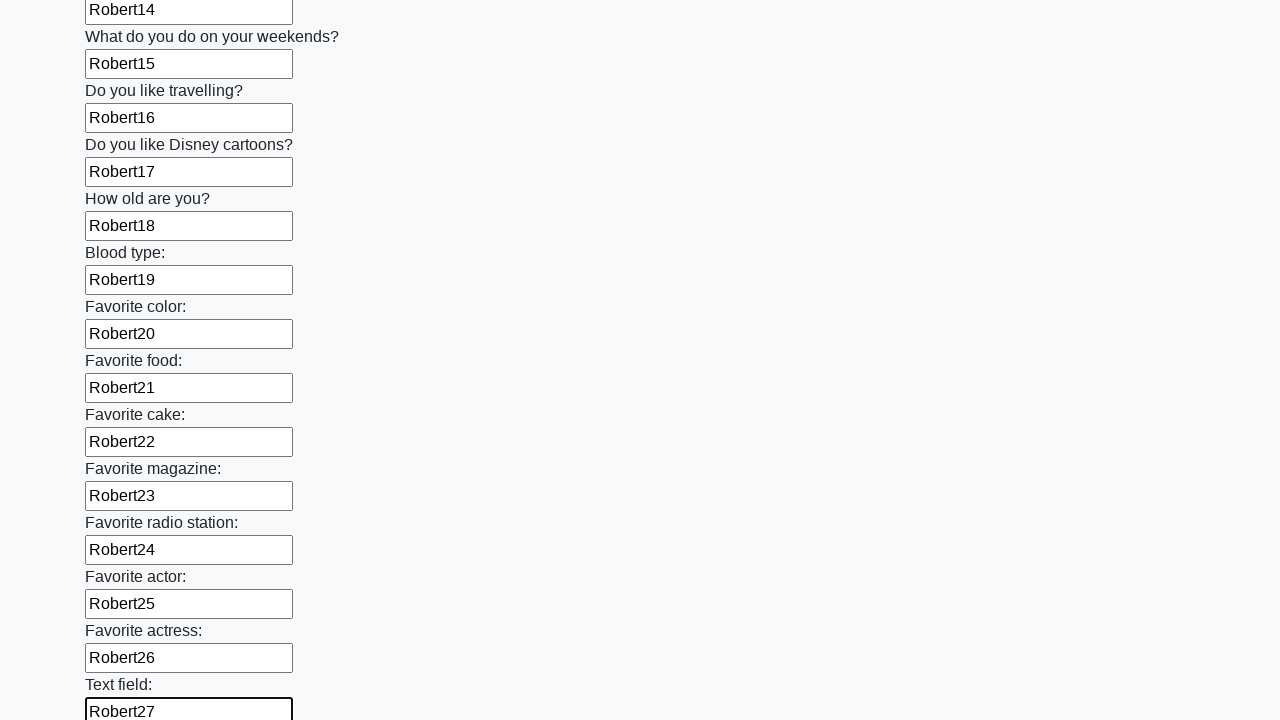

Filled text input 28 with 'Robert28' on input[type='text'] >> nth=27
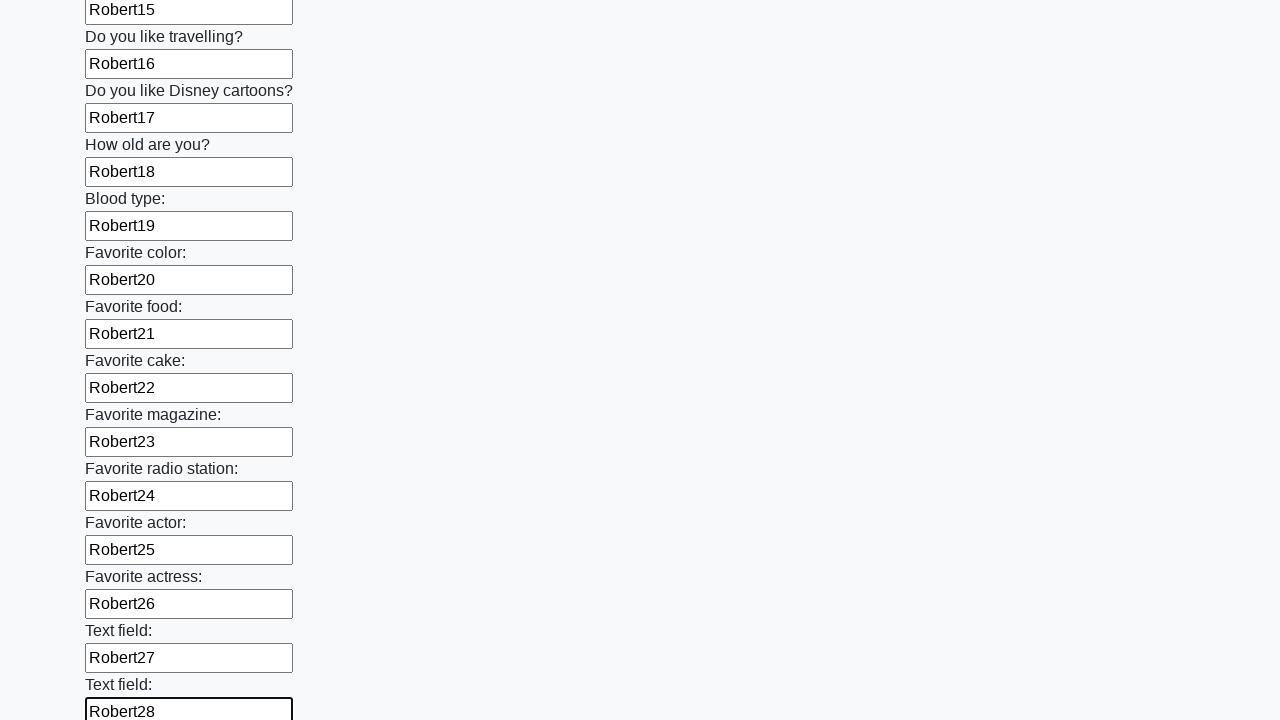

Filled text input 29 with 'Robert29' on input[type='text'] >> nth=28
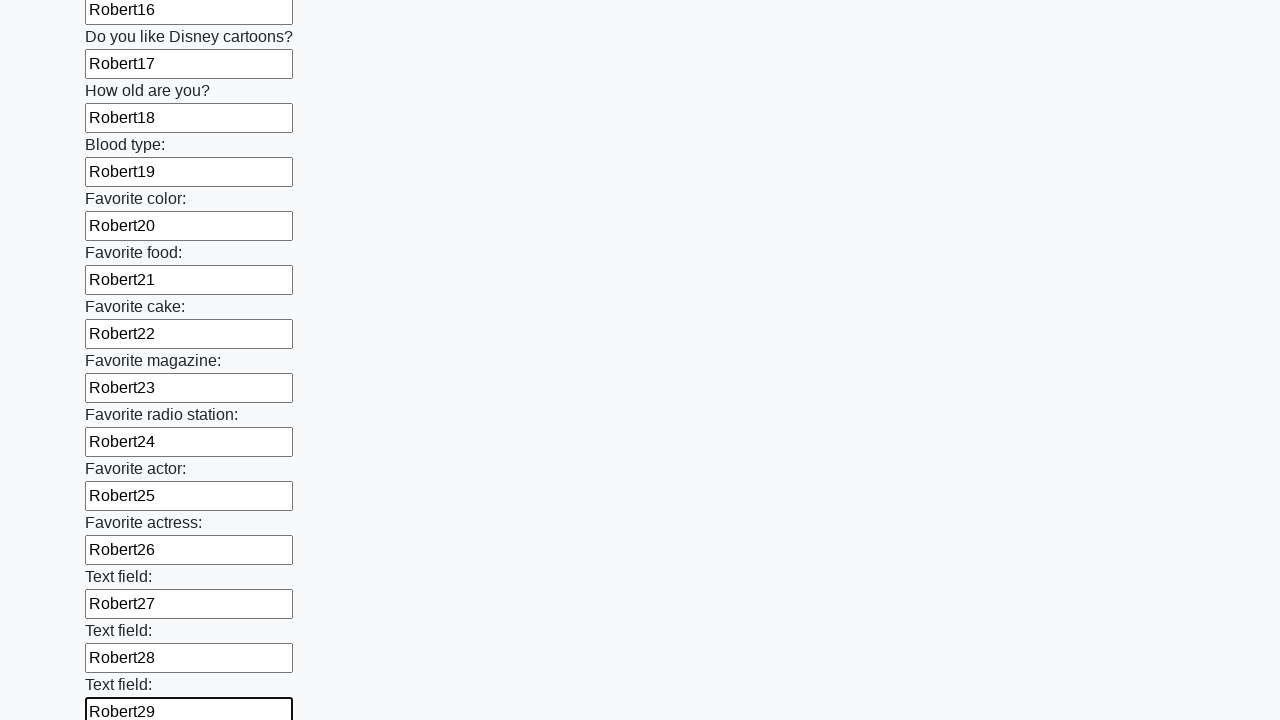

Filled text input 30 with 'Robert30' on input[type='text'] >> nth=29
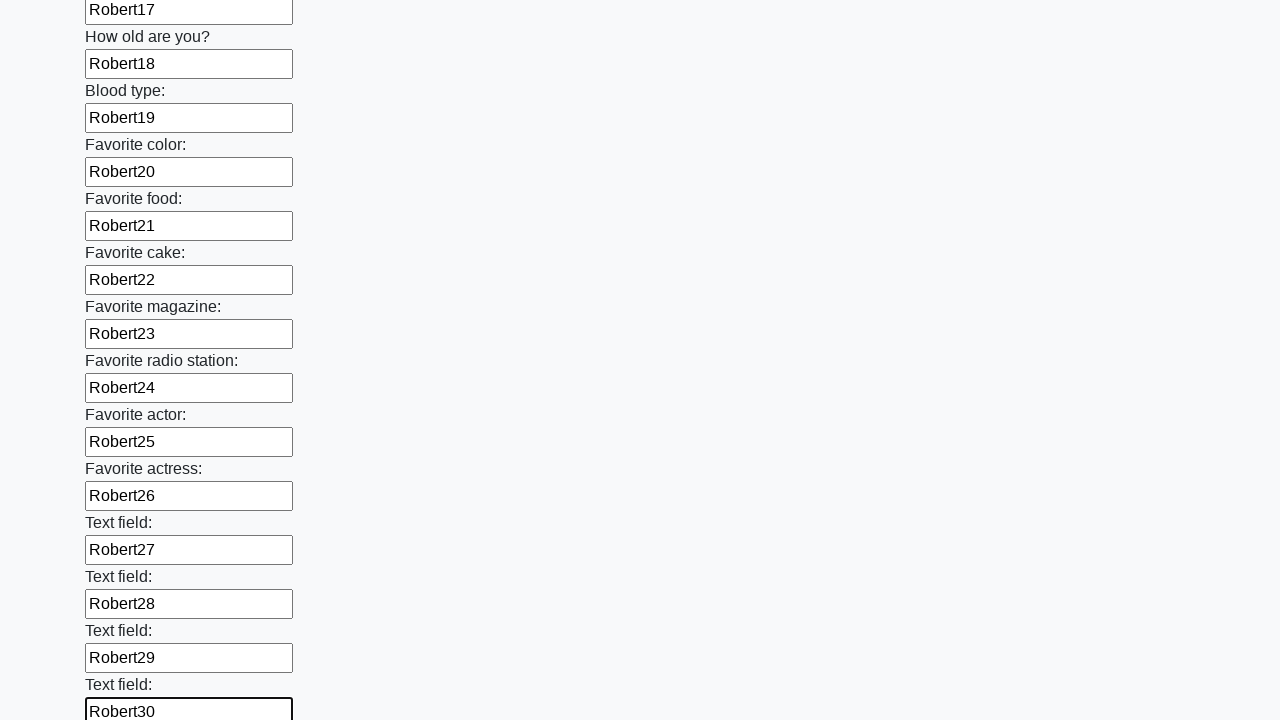

Filled text input 31 with 'Robert31' on input[type='text'] >> nth=30
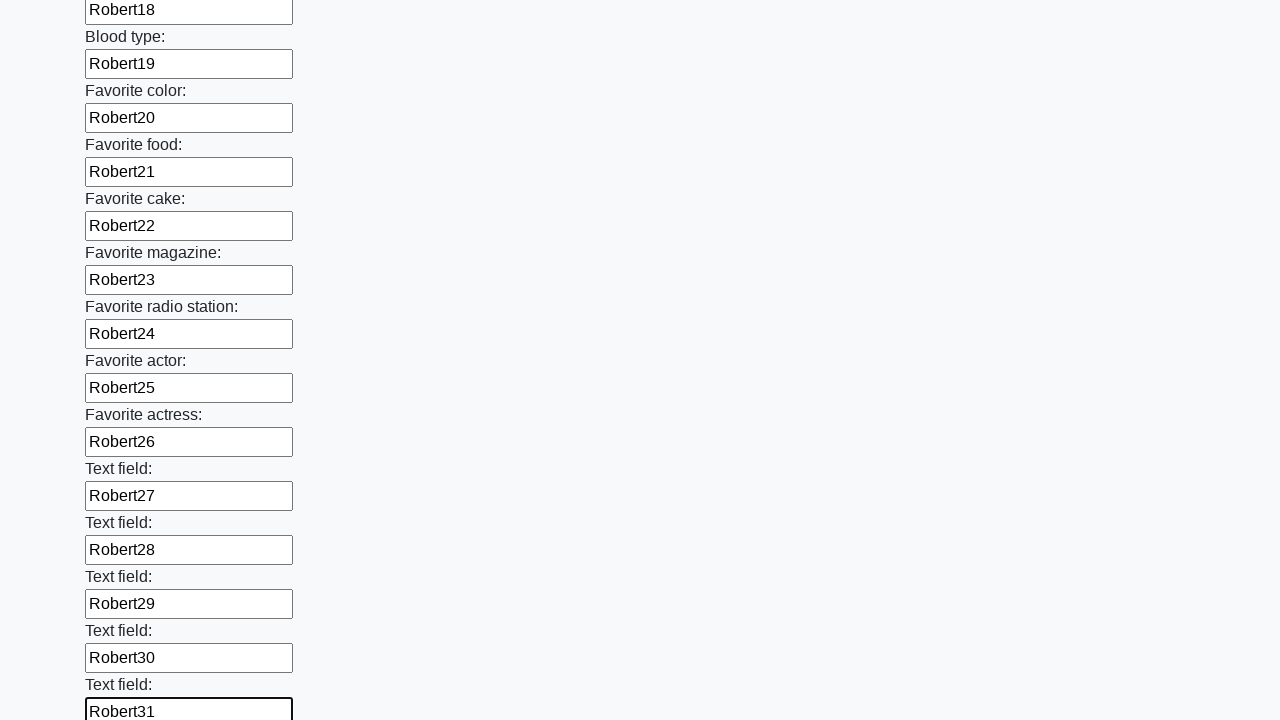

Filled text input 32 with 'Robert32' on input[type='text'] >> nth=31
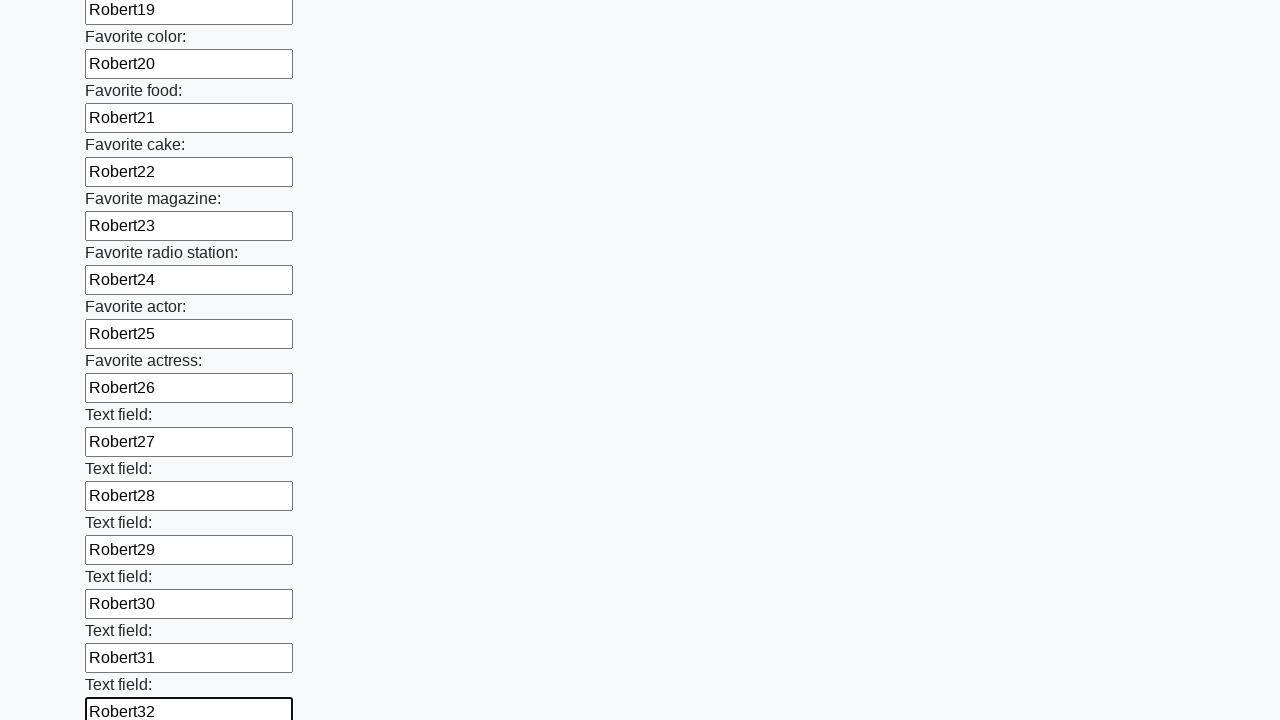

Filled text input 33 with 'Robert33' on input[type='text'] >> nth=32
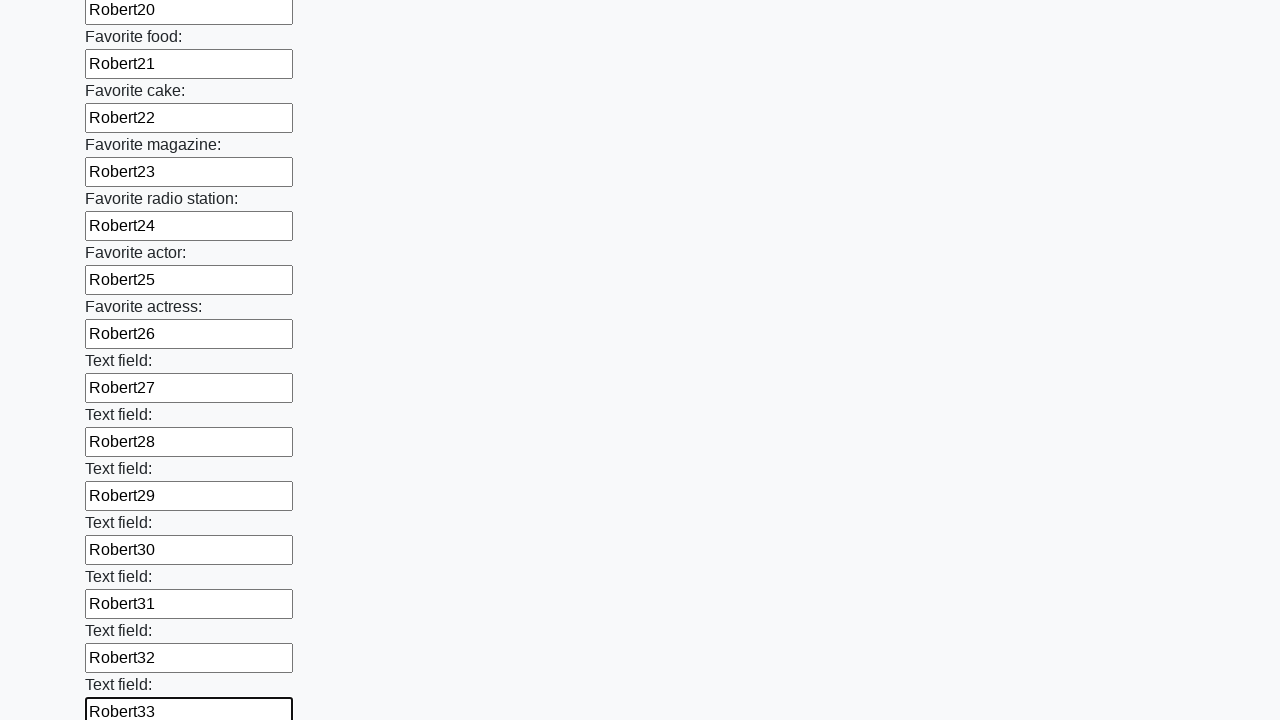

Filled text input 34 with 'Robert34' on input[type='text'] >> nth=33
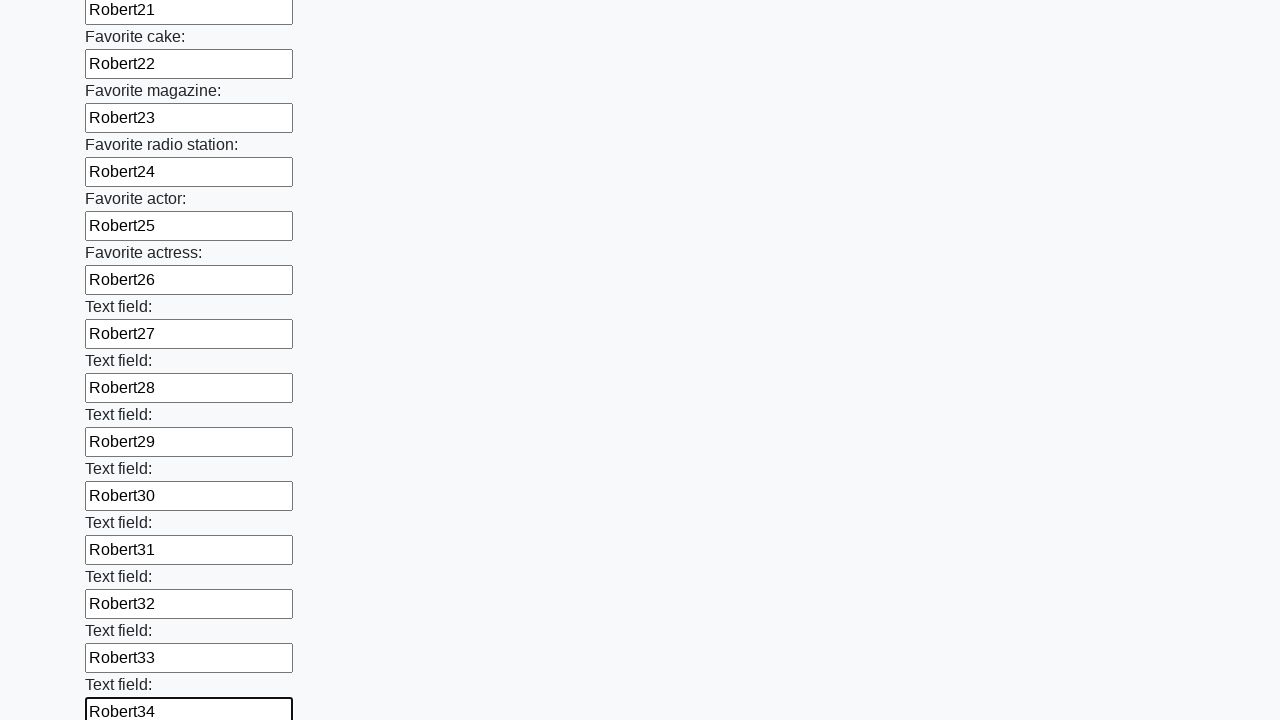

Filled text input 35 with 'Robert35' on input[type='text'] >> nth=34
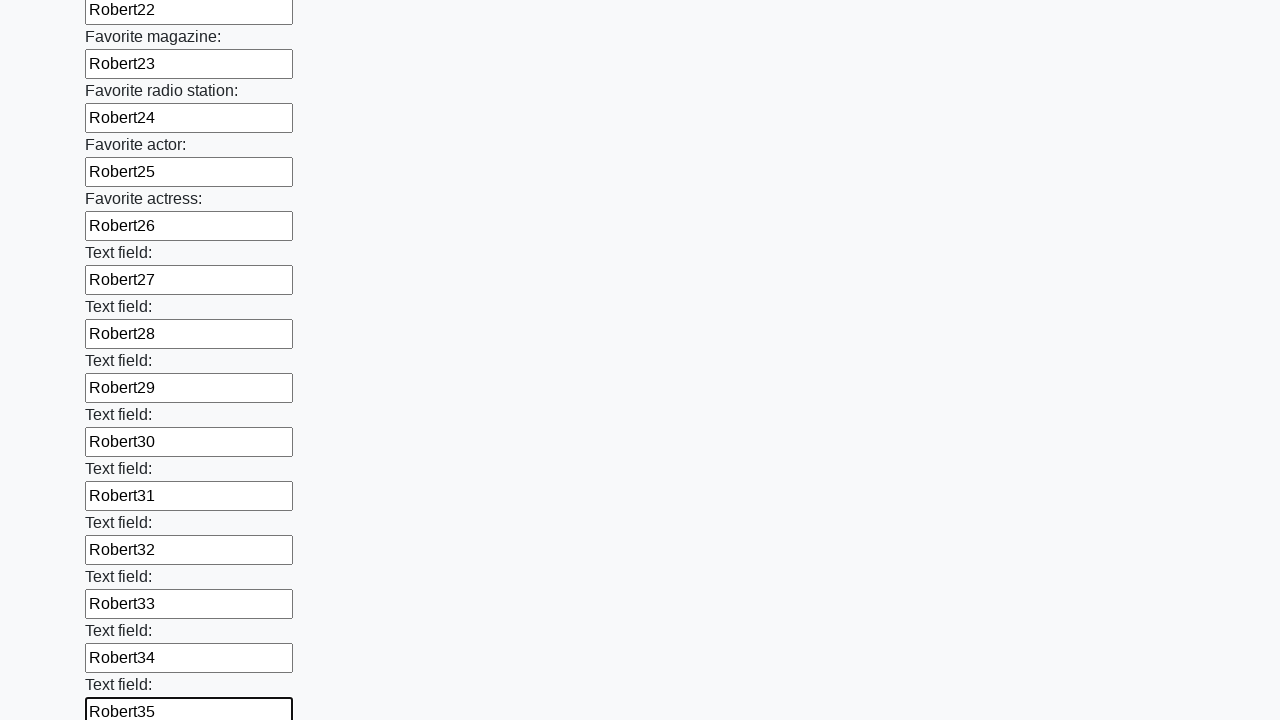

Filled text input 36 with 'Robert36' on input[type='text'] >> nth=35
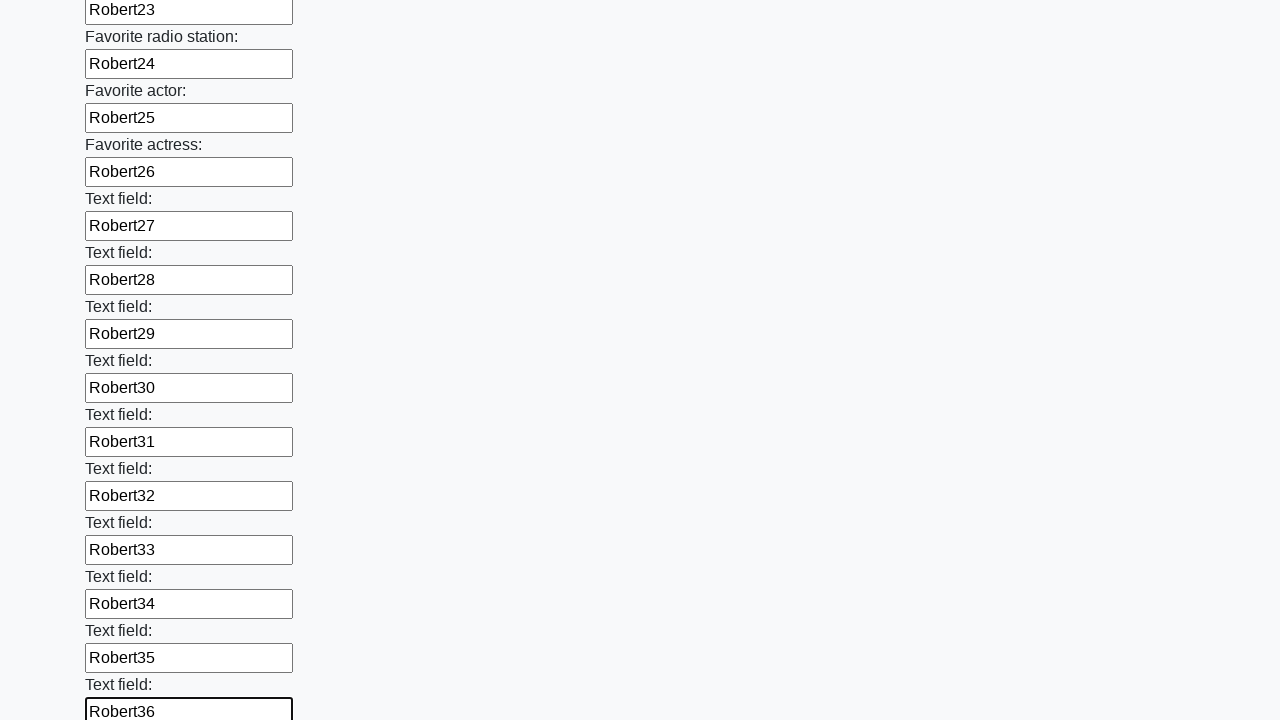

Filled text input 37 with 'Robert37' on input[type='text'] >> nth=36
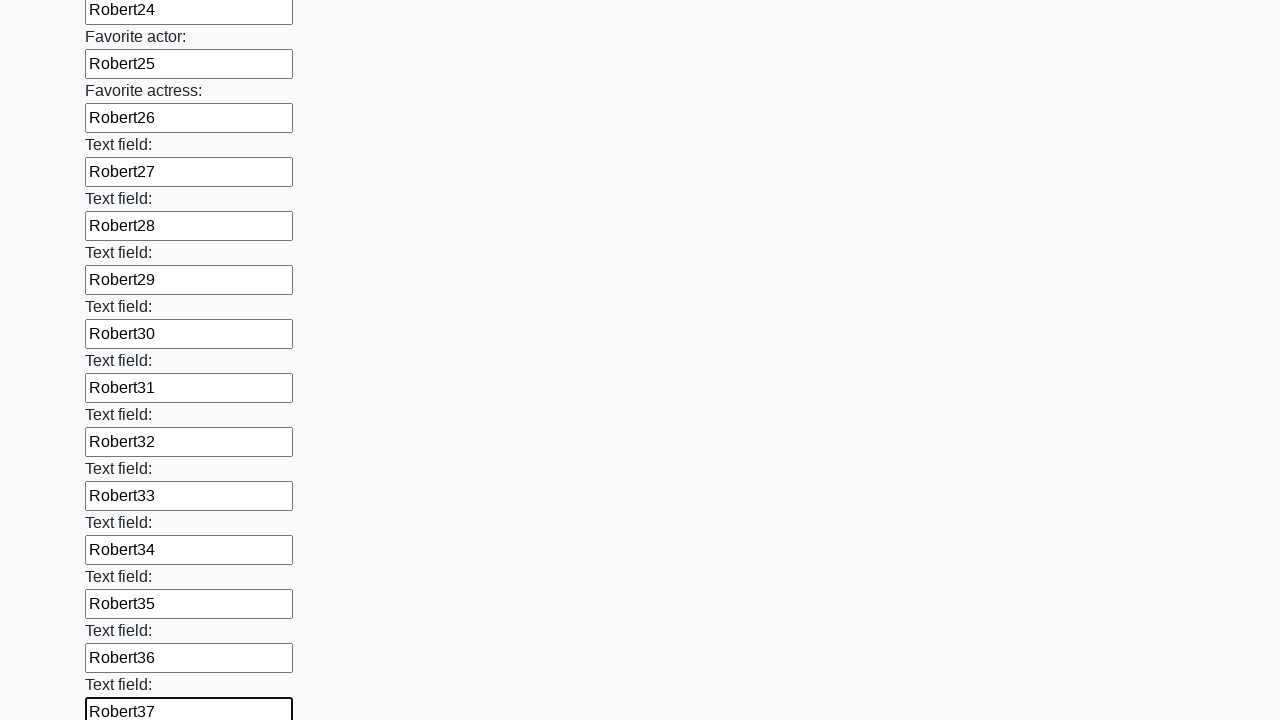

Filled text input 38 with 'Robert38' on input[type='text'] >> nth=37
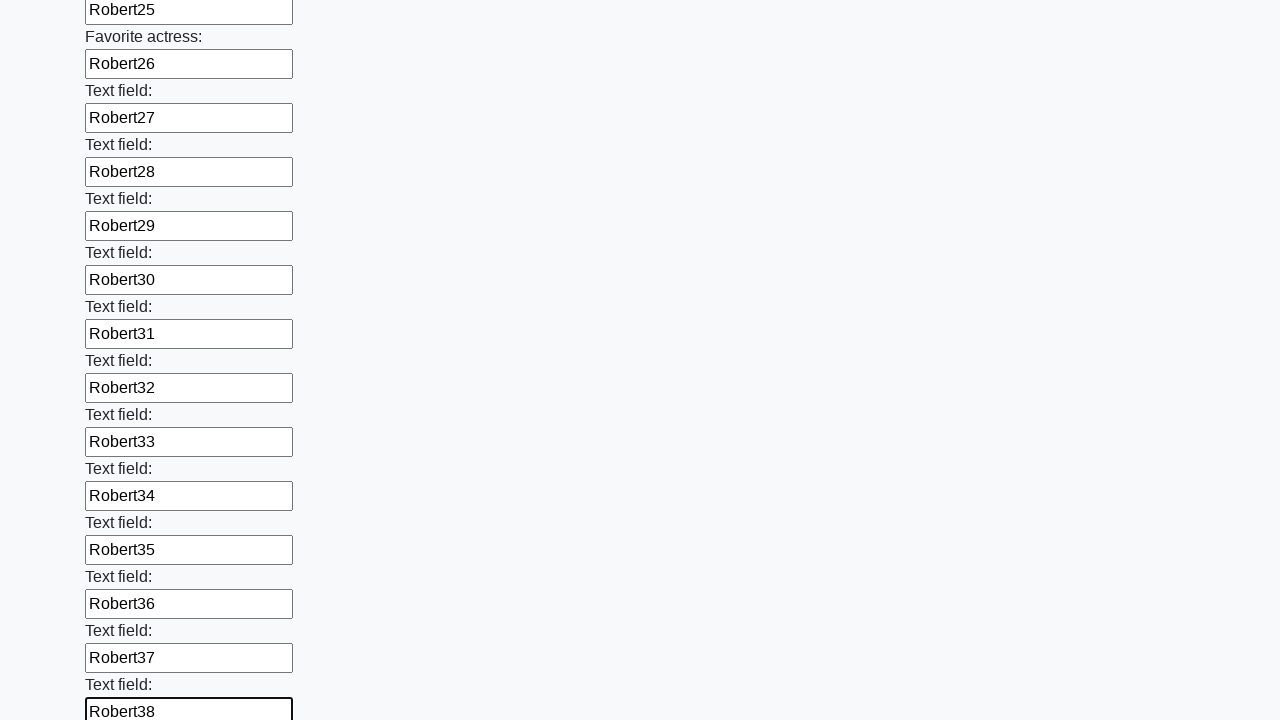

Filled text input 39 with 'Robert39' on input[type='text'] >> nth=38
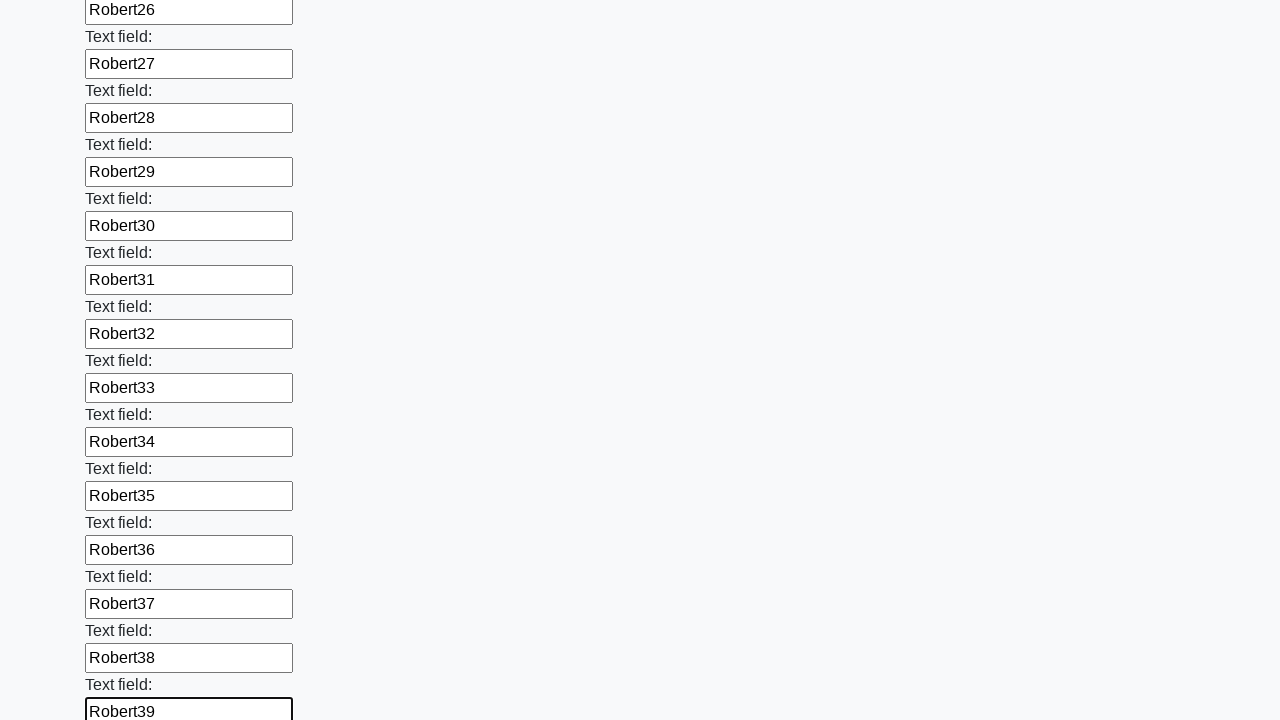

Filled text input 40 with 'Robert40' on input[type='text'] >> nth=39
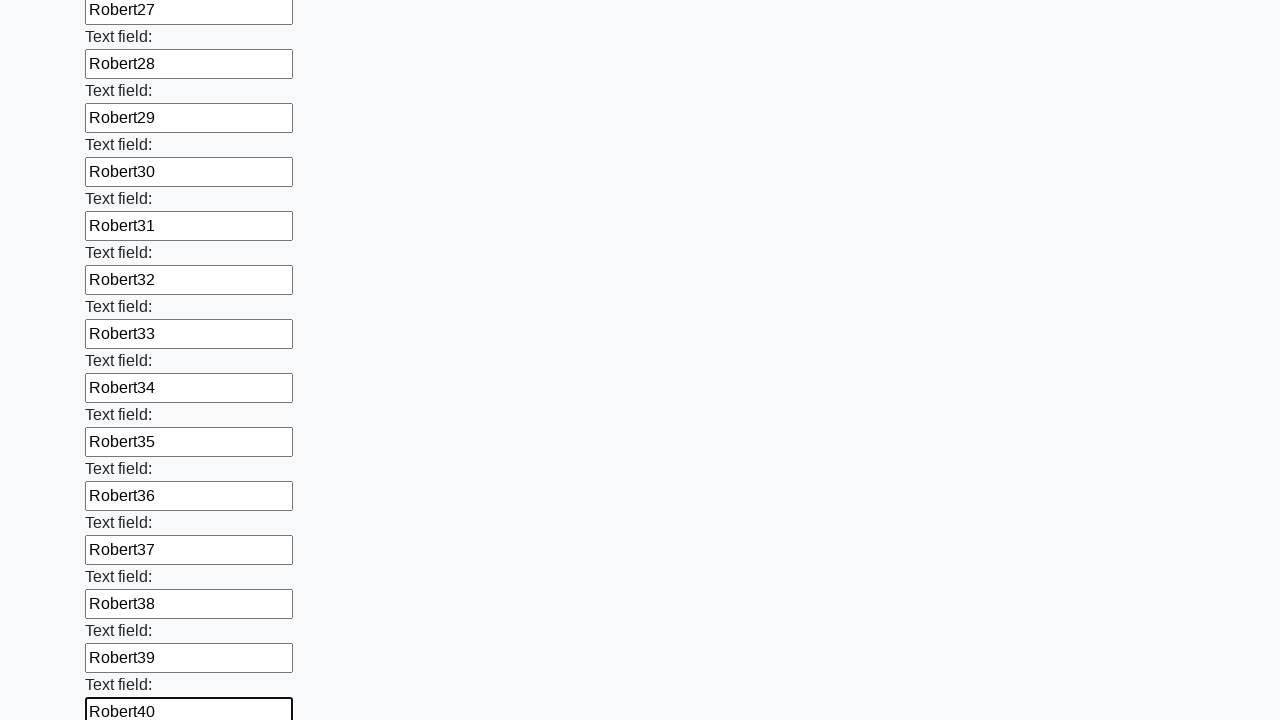

Filled text input 41 with 'Robert41' on input[type='text'] >> nth=40
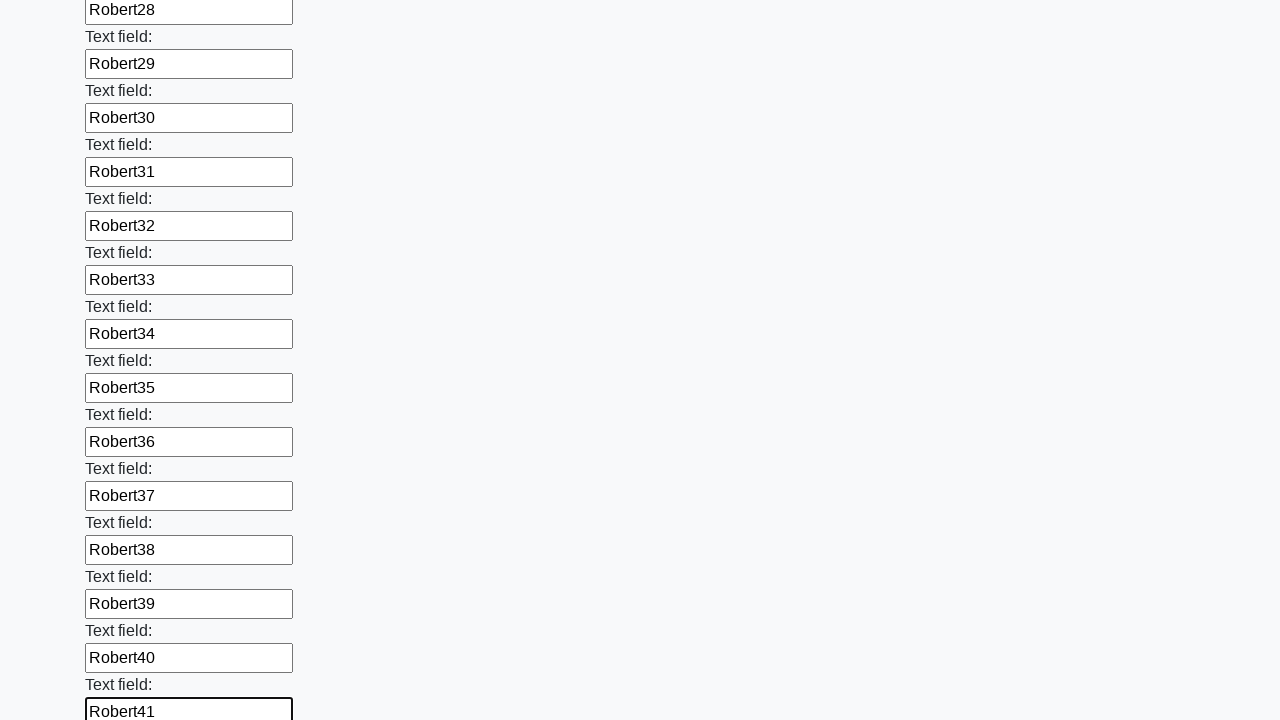

Filled text input 42 with 'Robert42' on input[type='text'] >> nth=41
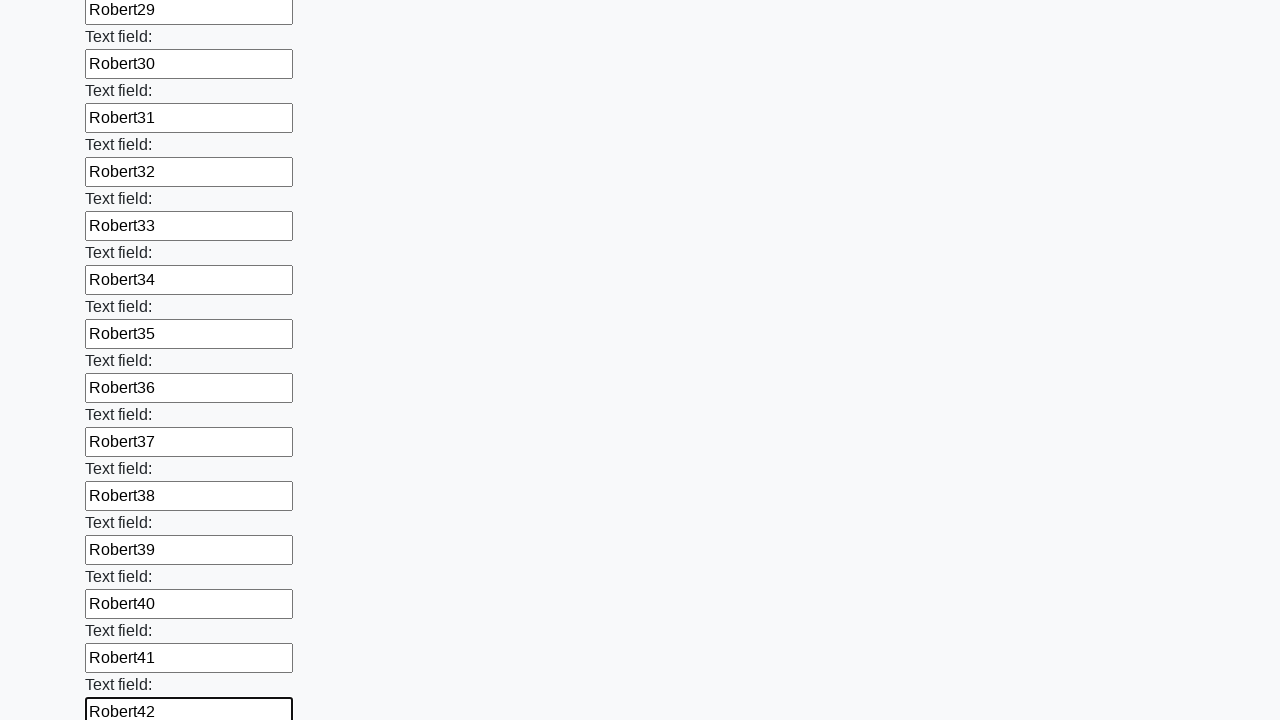

Filled text input 43 with 'Robert43' on input[type='text'] >> nth=42
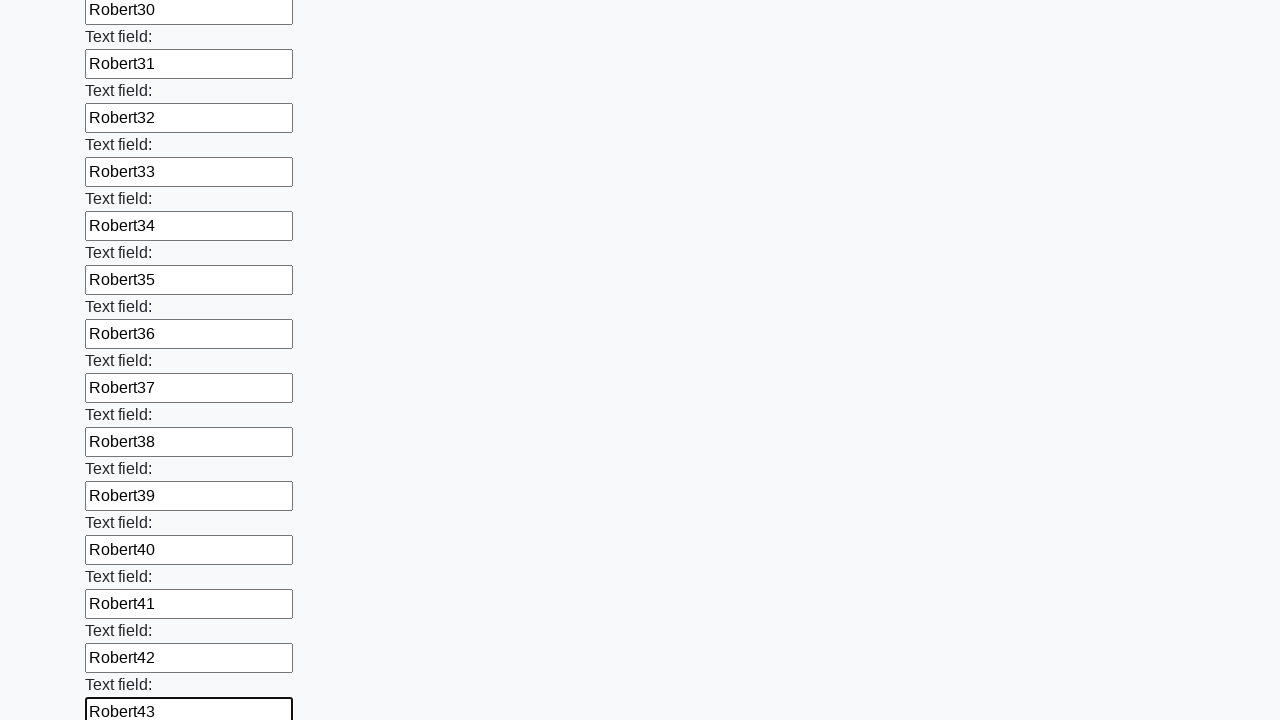

Filled text input 44 with 'Robert44' on input[type='text'] >> nth=43
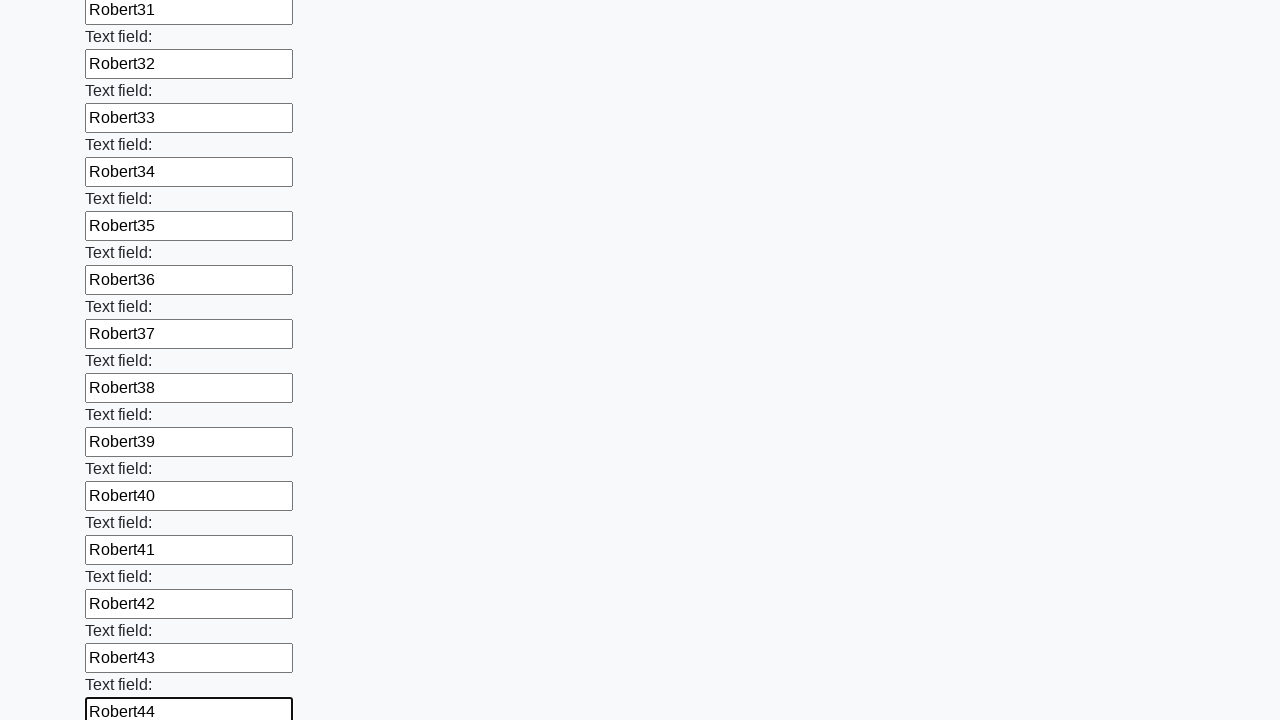

Filled text input 45 with 'Robert45' on input[type='text'] >> nth=44
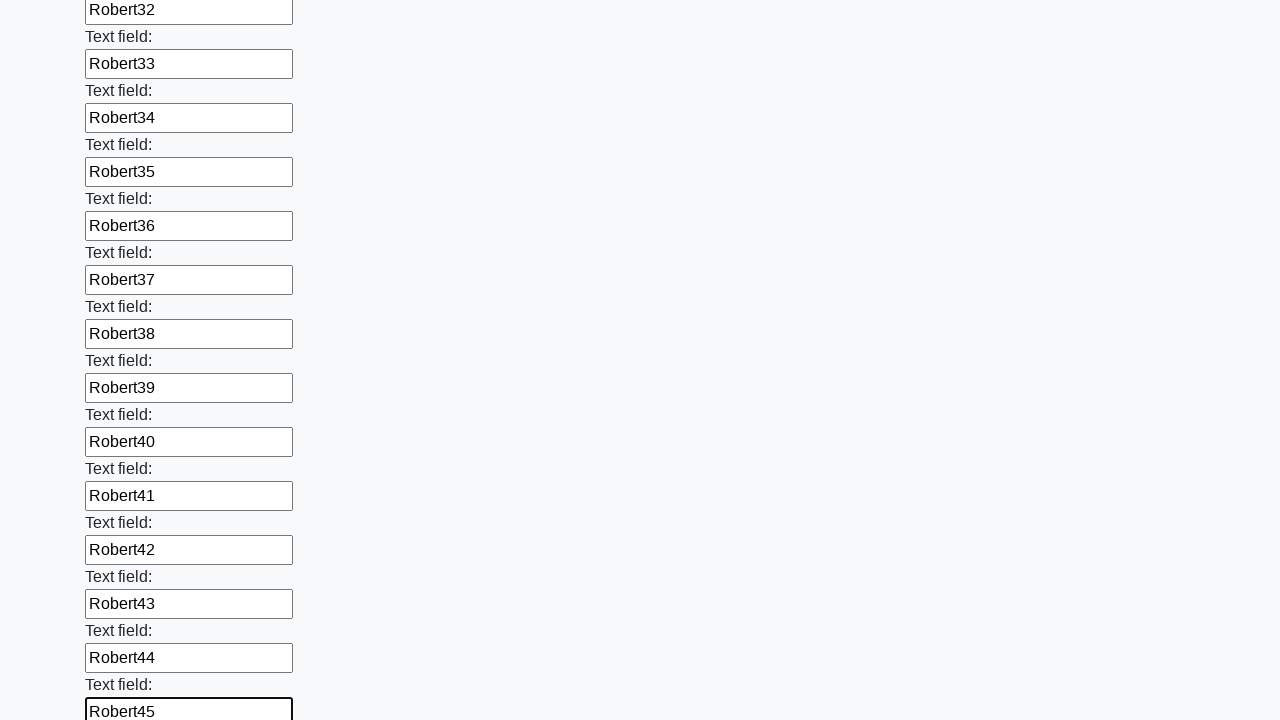

Filled text input 46 with 'Robert46' on input[type='text'] >> nth=45
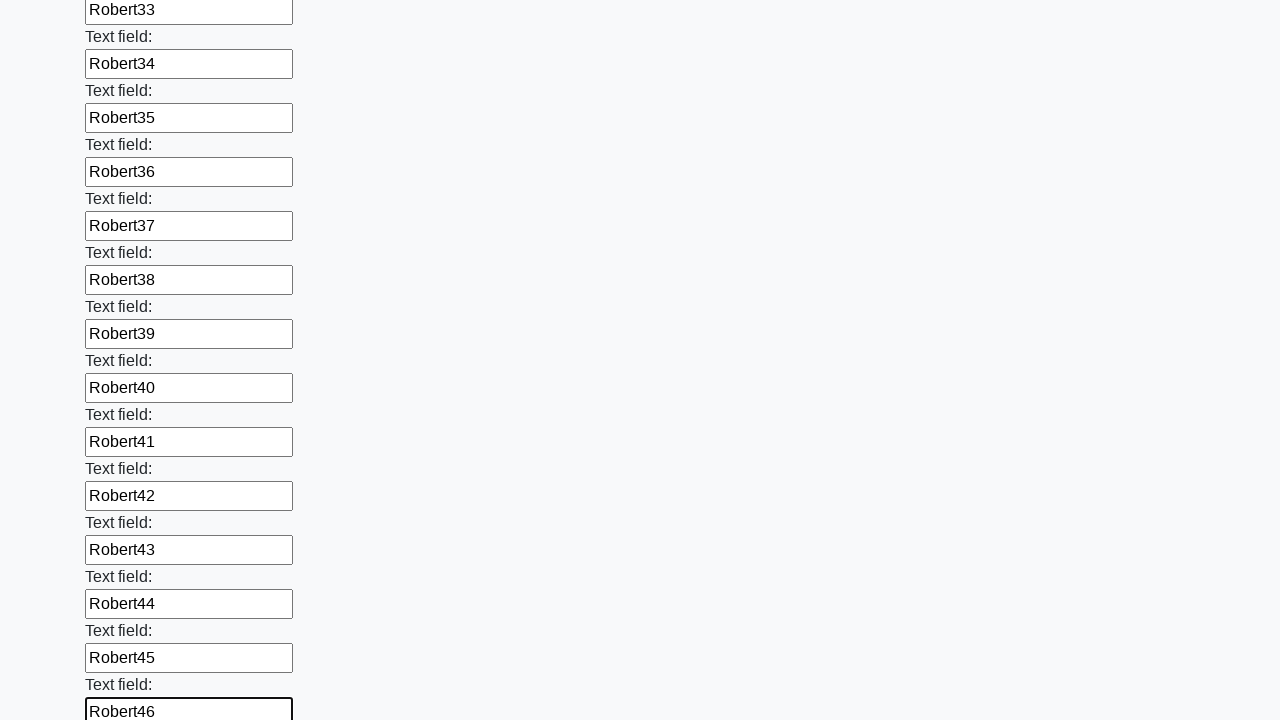

Filled text input 47 with 'Robert47' on input[type='text'] >> nth=46
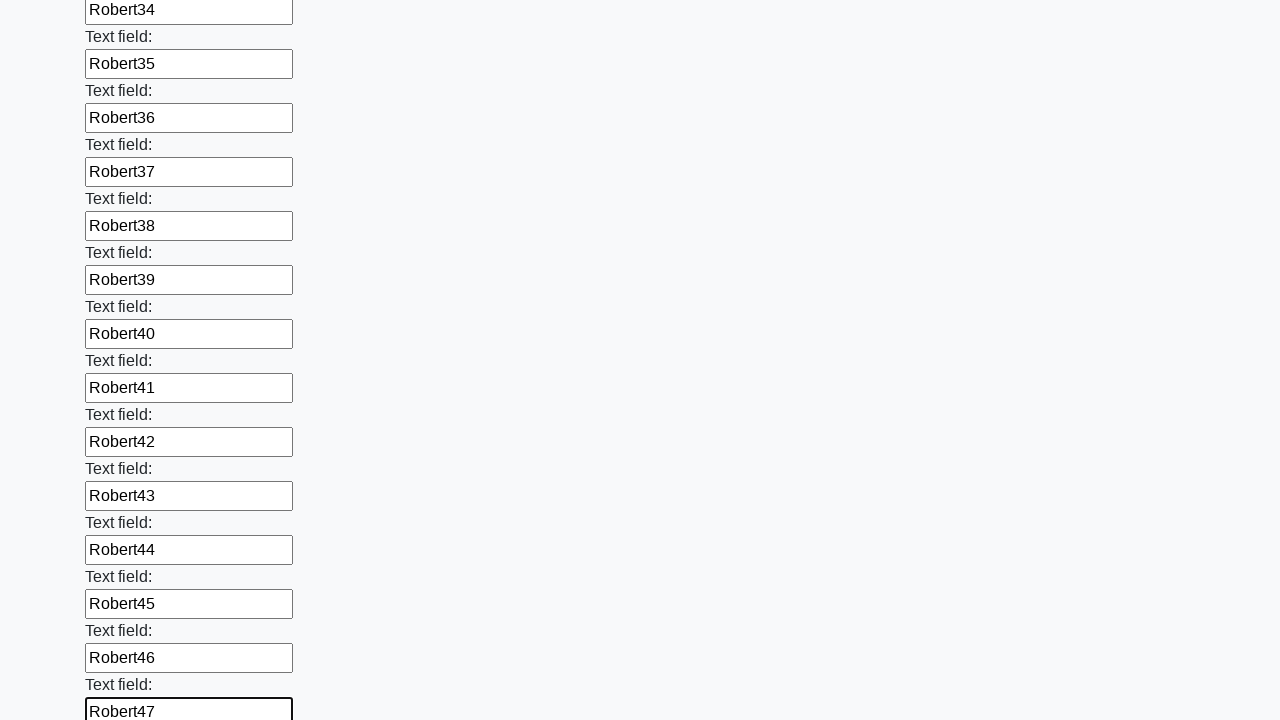

Filled text input 48 with 'Robert48' on input[type='text'] >> nth=47
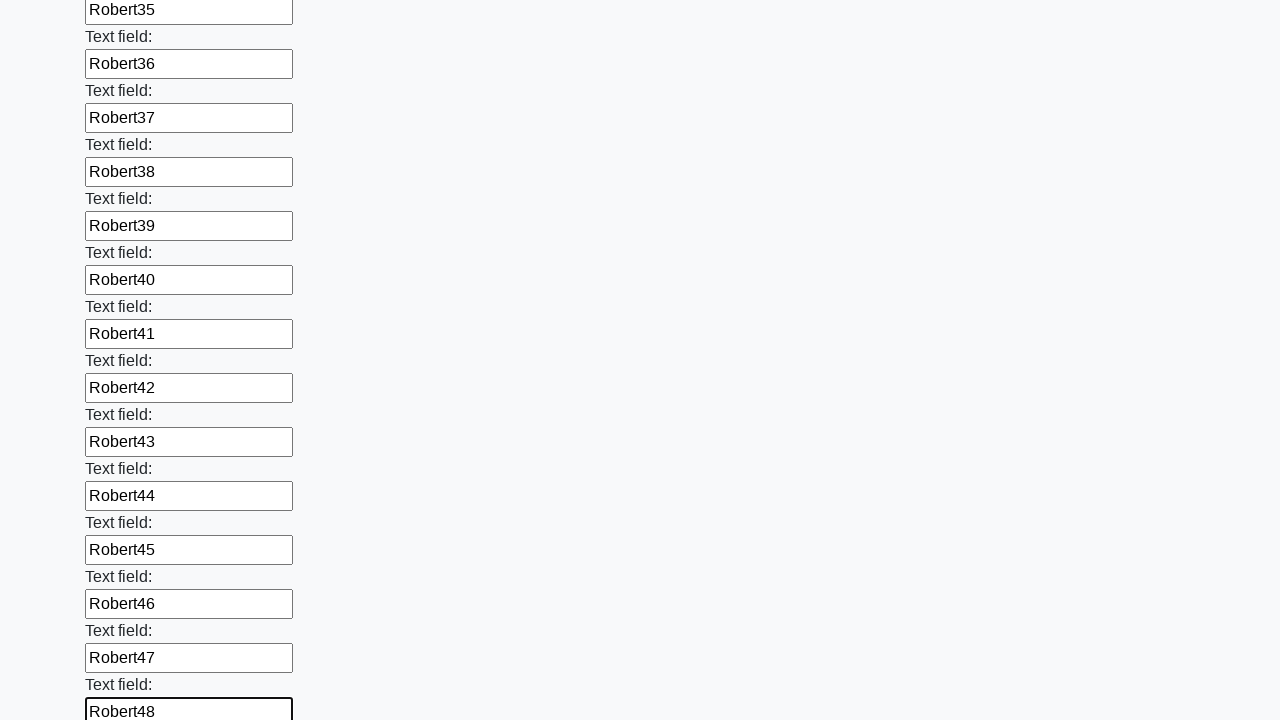

Filled text input 49 with 'Robert49' on input[type='text'] >> nth=48
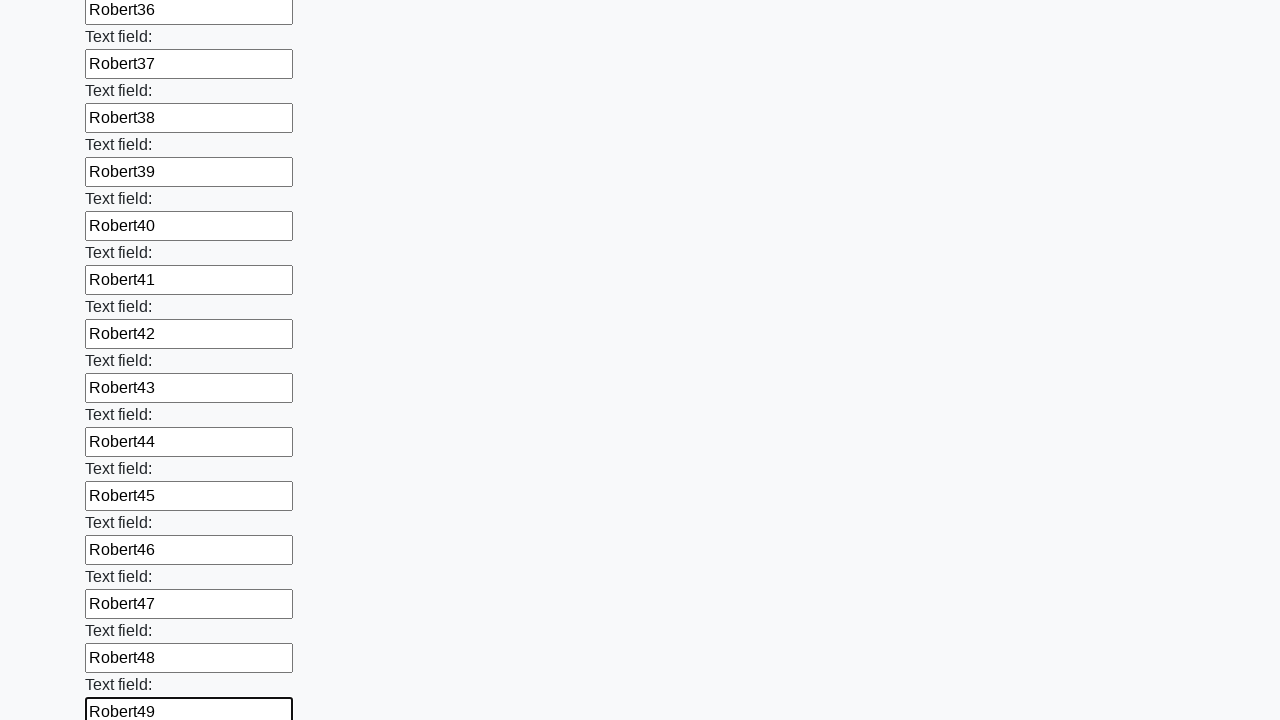

Filled text input 50 with 'Robert50' on input[type='text'] >> nth=49
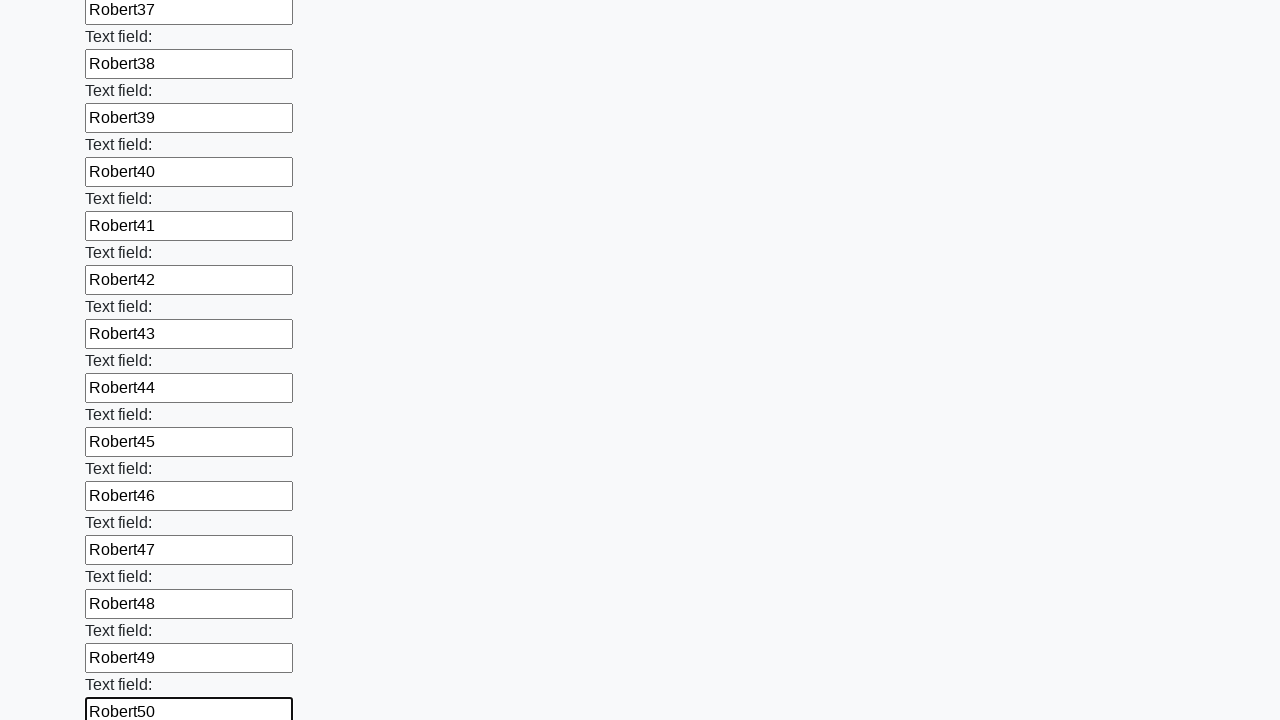

Filled text input 51 with 'Robert51' on input[type='text'] >> nth=50
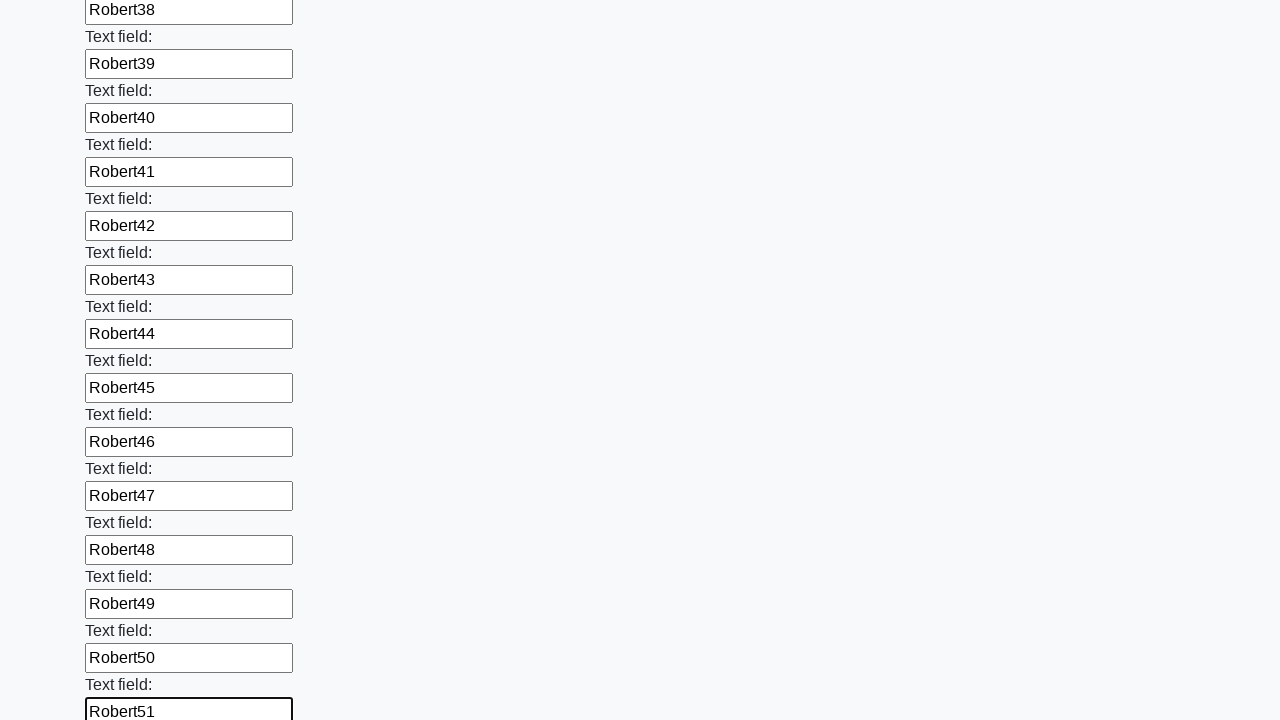

Filled text input 52 with 'Robert52' on input[type='text'] >> nth=51
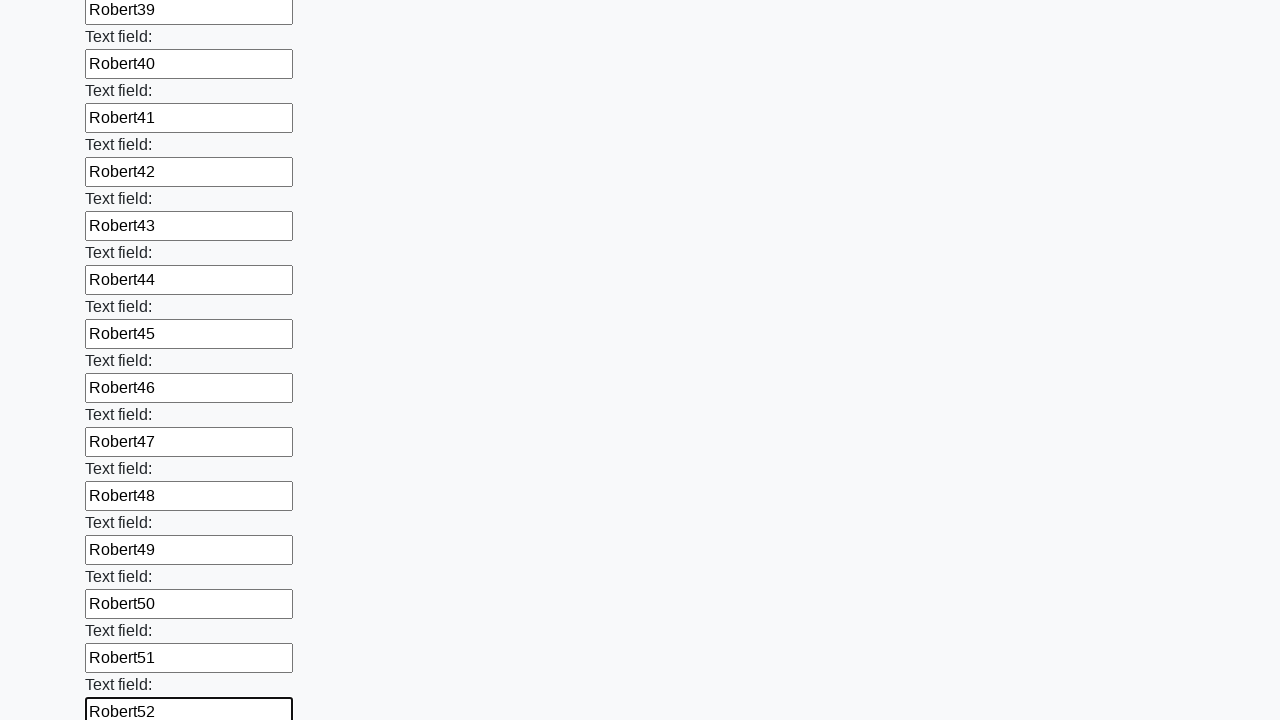

Filled text input 53 with 'Robert53' on input[type='text'] >> nth=52
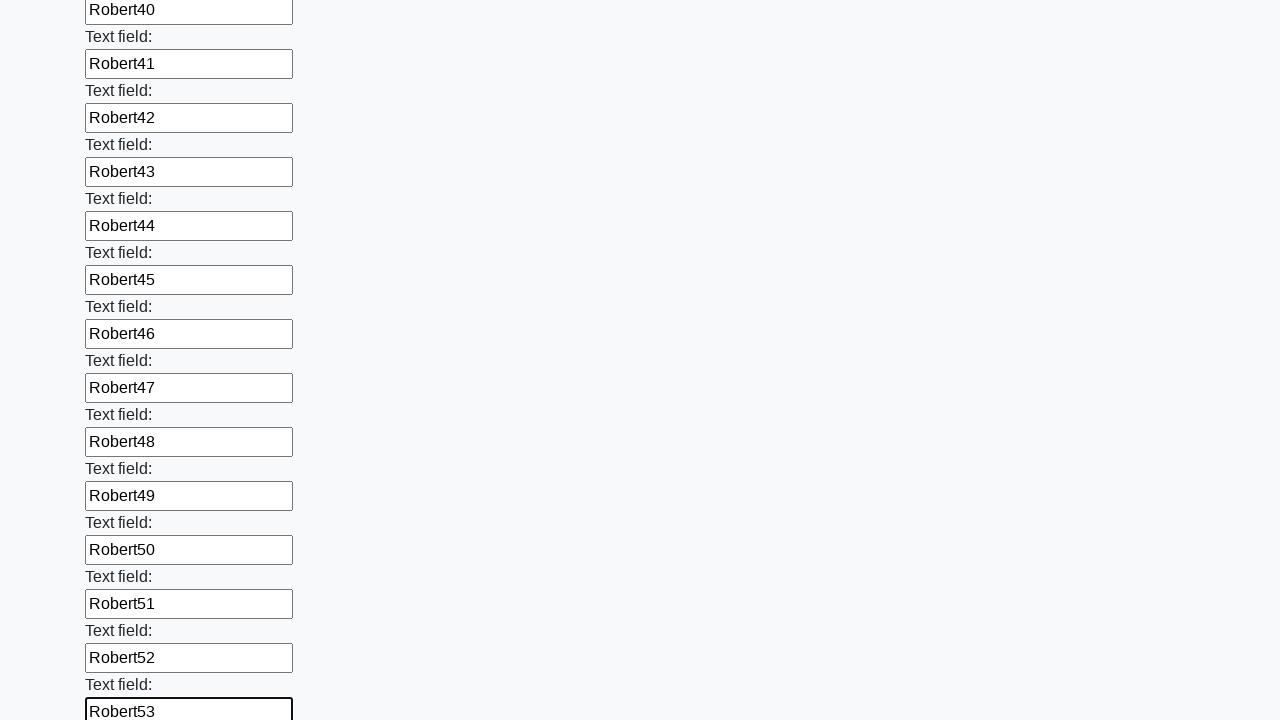

Filled text input 54 with 'Robert54' on input[type='text'] >> nth=53
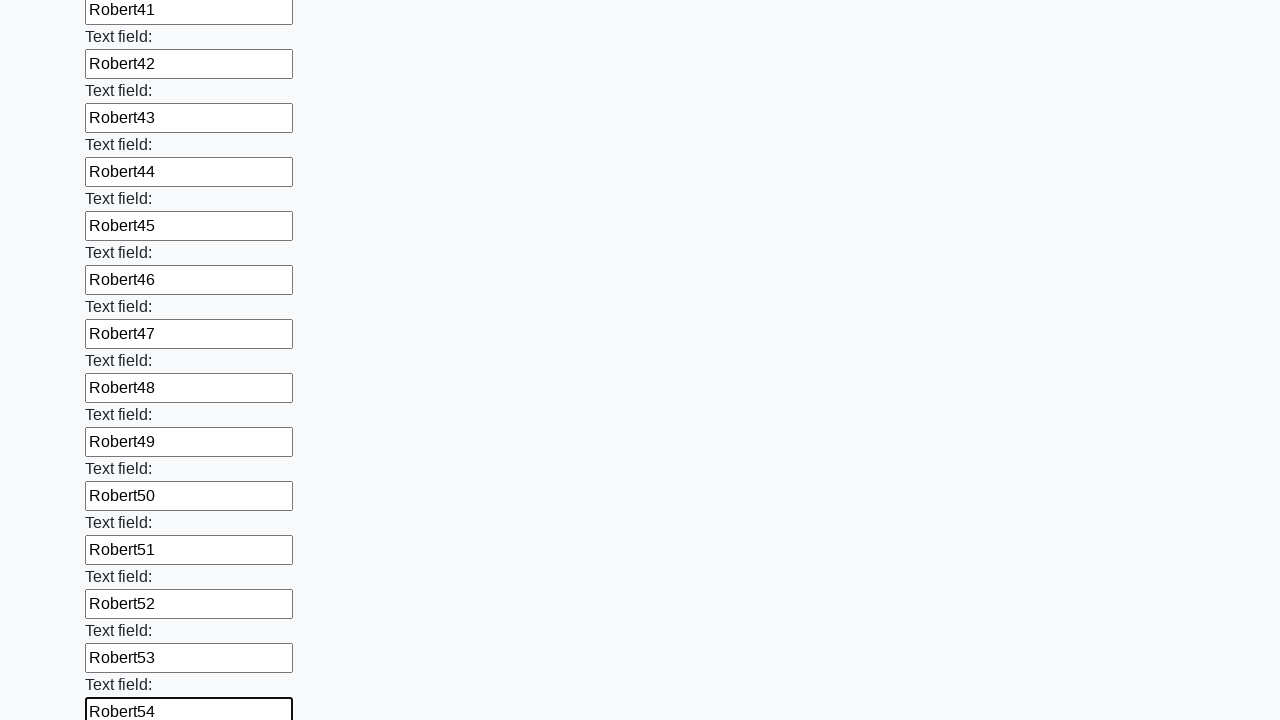

Filled text input 55 with 'Robert55' on input[type='text'] >> nth=54
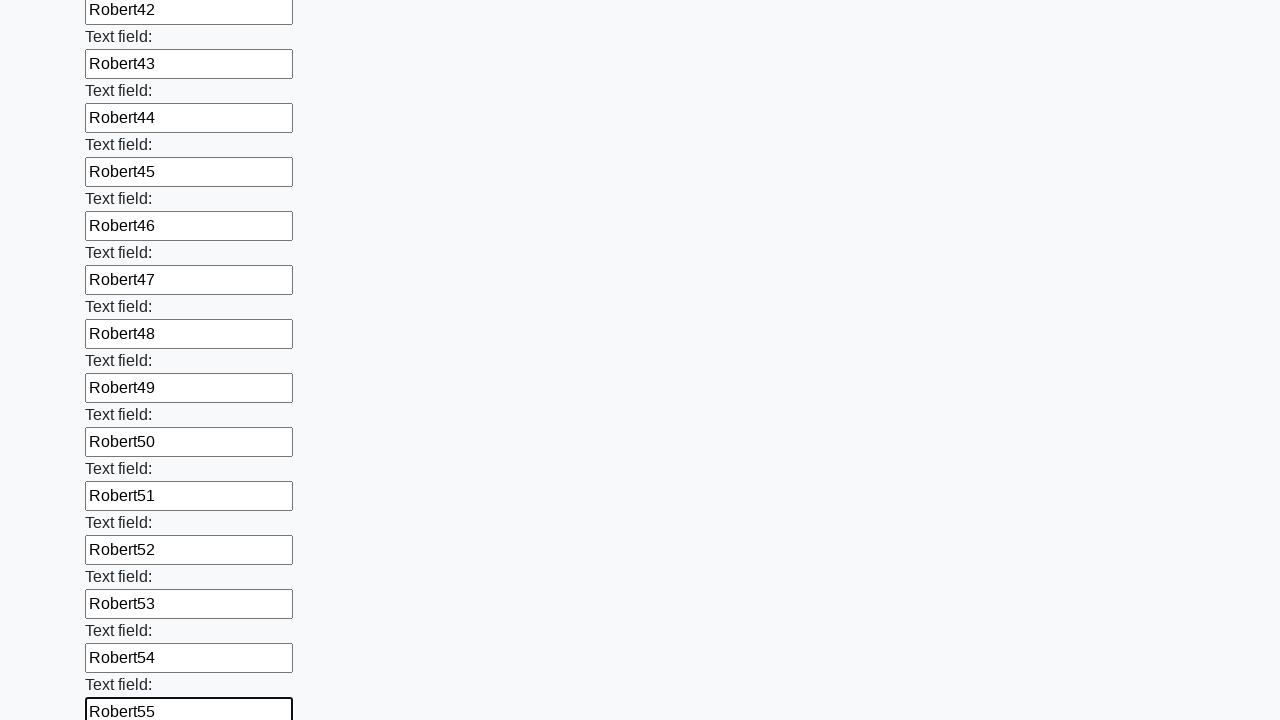

Filled text input 56 with 'Robert56' on input[type='text'] >> nth=55
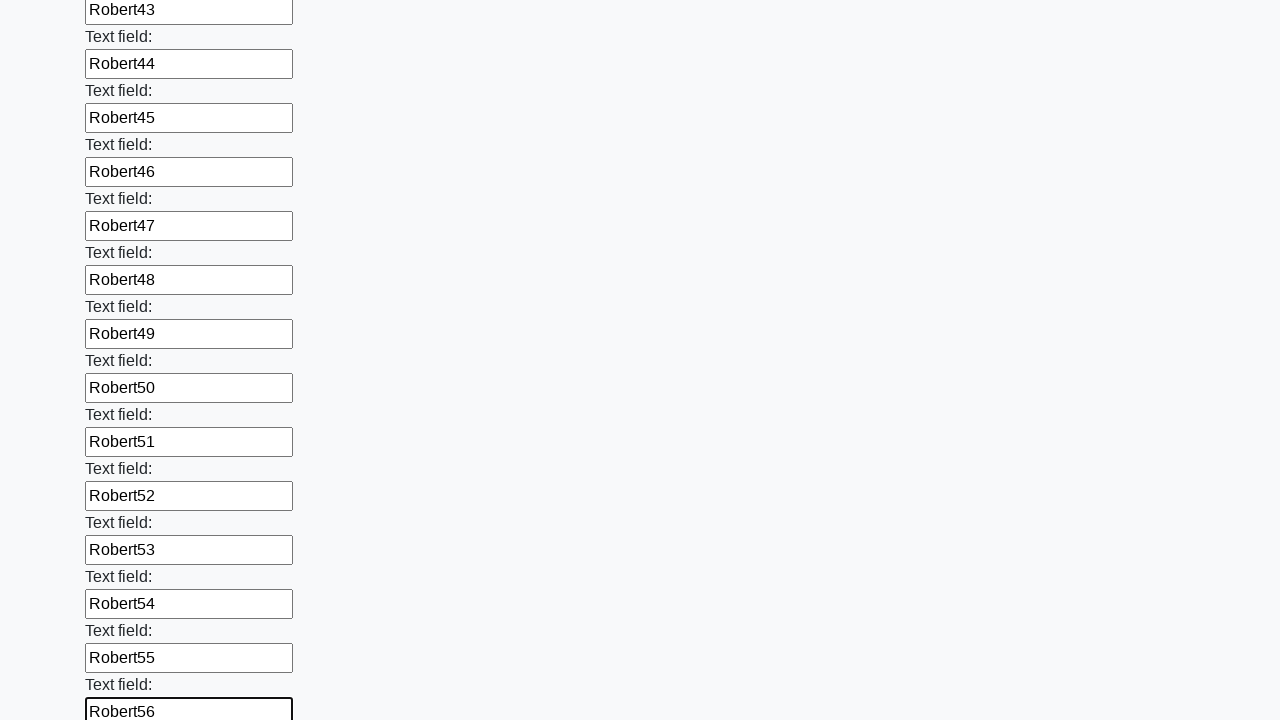

Filled text input 57 with 'Robert57' on input[type='text'] >> nth=56
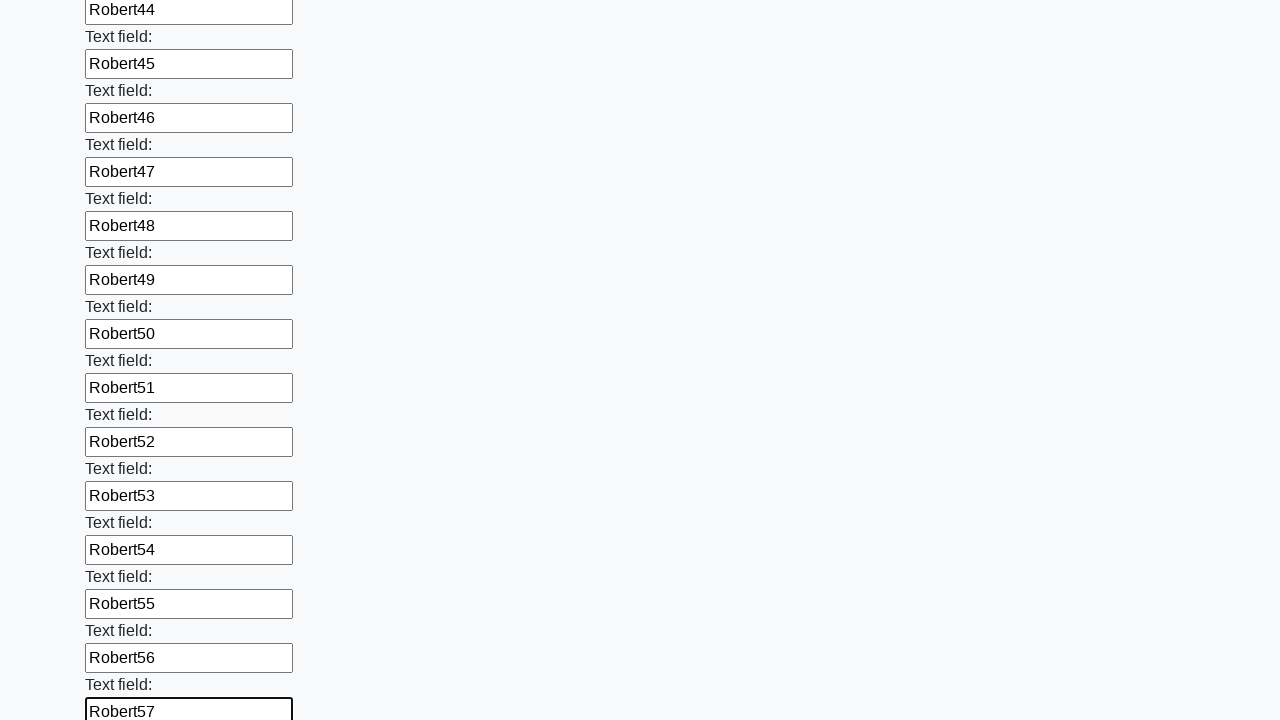

Filled text input 58 with 'Robert58' on input[type='text'] >> nth=57
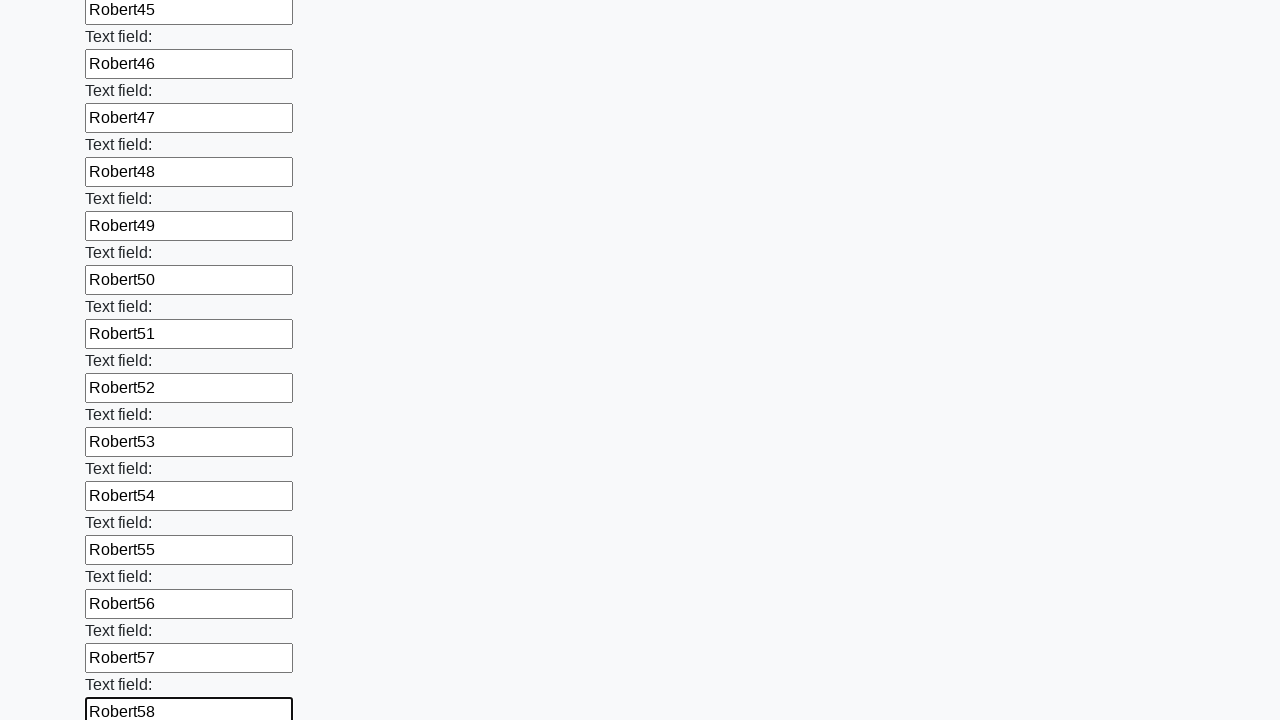

Filled text input 59 with 'Robert59' on input[type='text'] >> nth=58
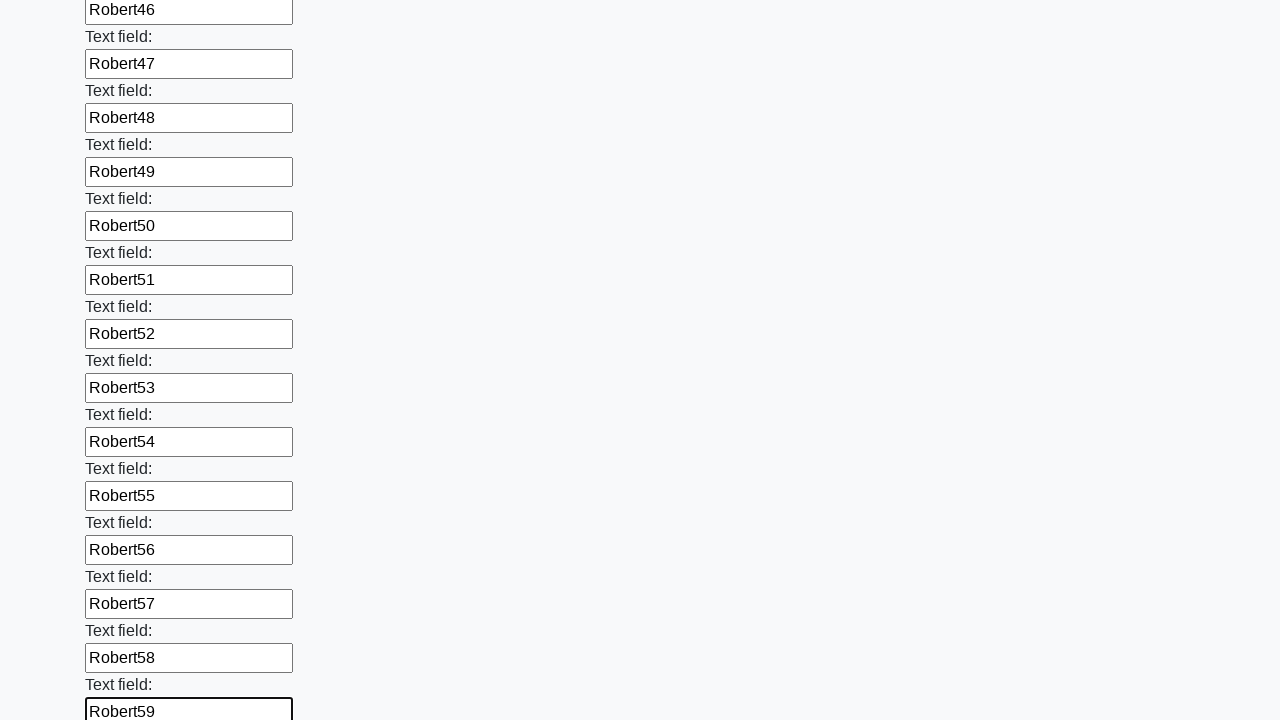

Filled text input 60 with 'Robert60' on input[type='text'] >> nth=59
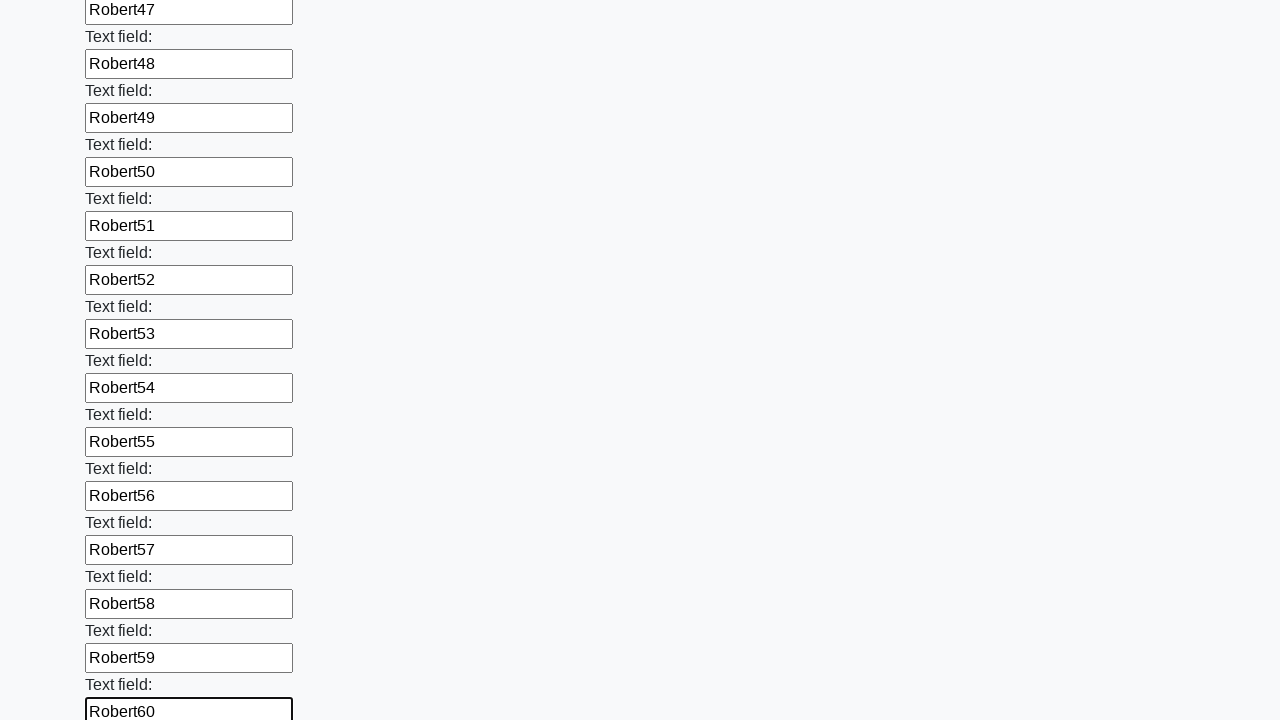

Filled text input 61 with 'Robert61' on input[type='text'] >> nth=60
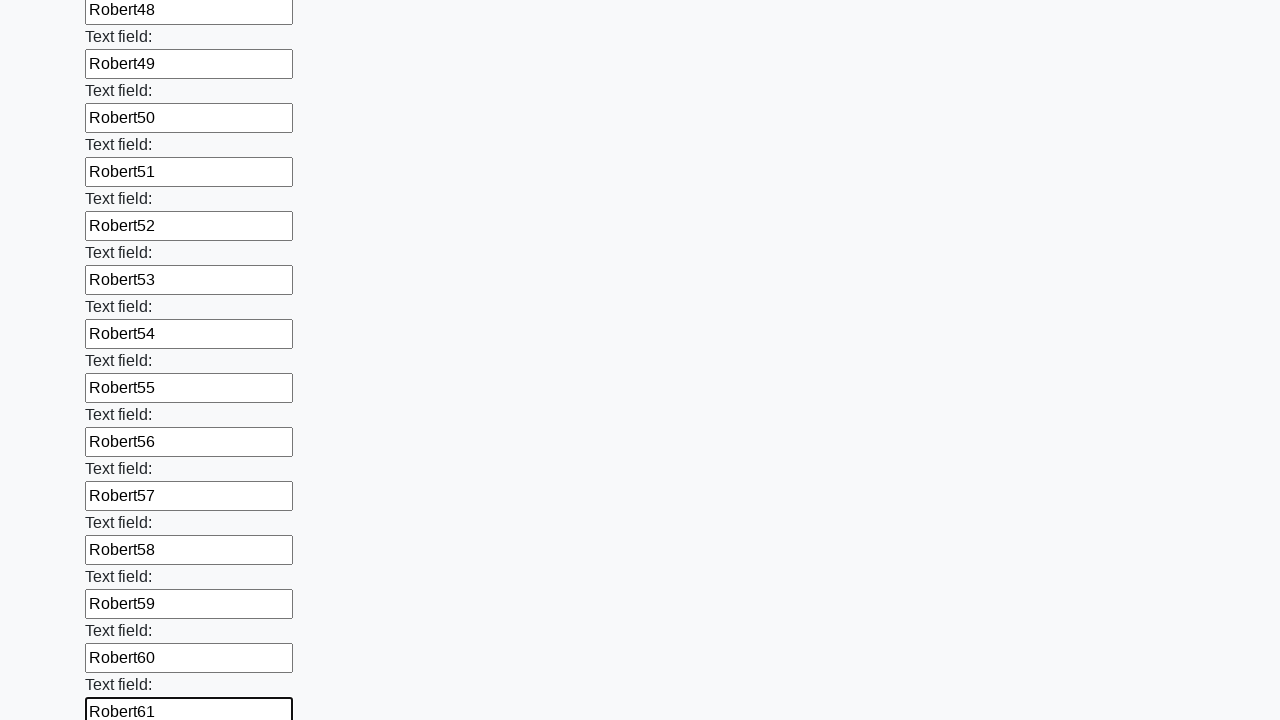

Filled text input 62 with 'Robert62' on input[type='text'] >> nth=61
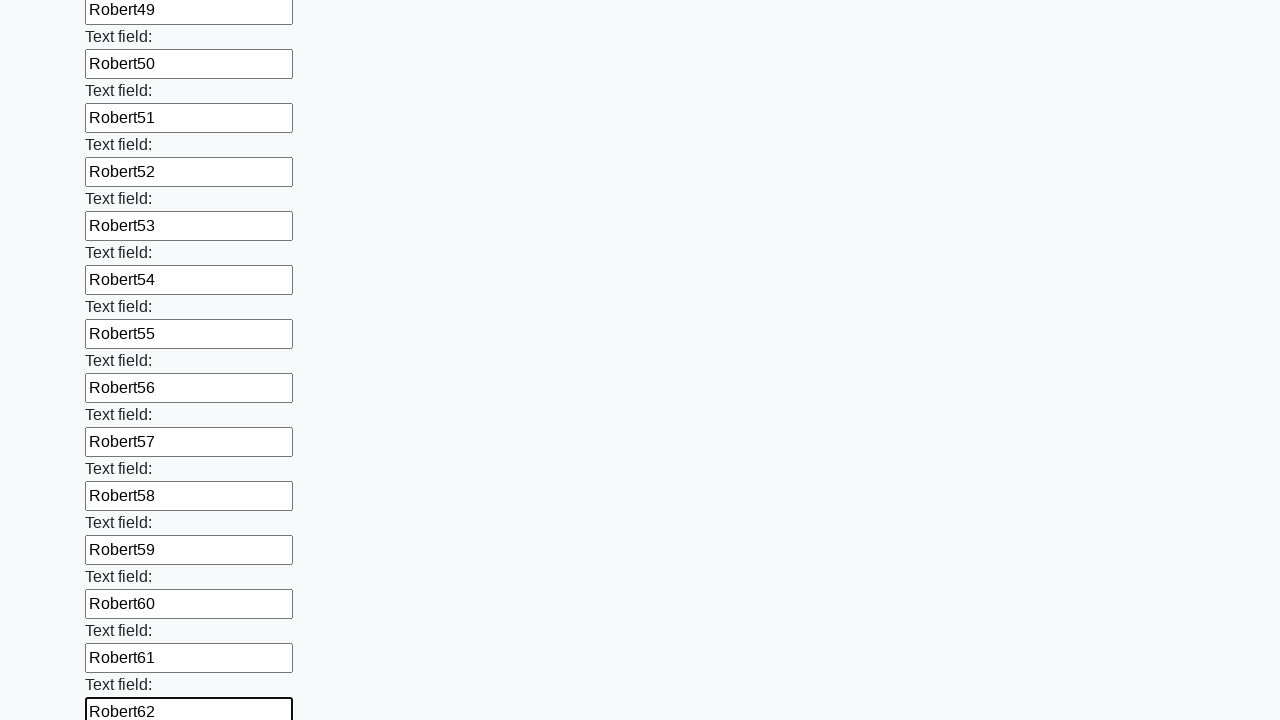

Filled text input 63 with 'Robert63' on input[type='text'] >> nth=62
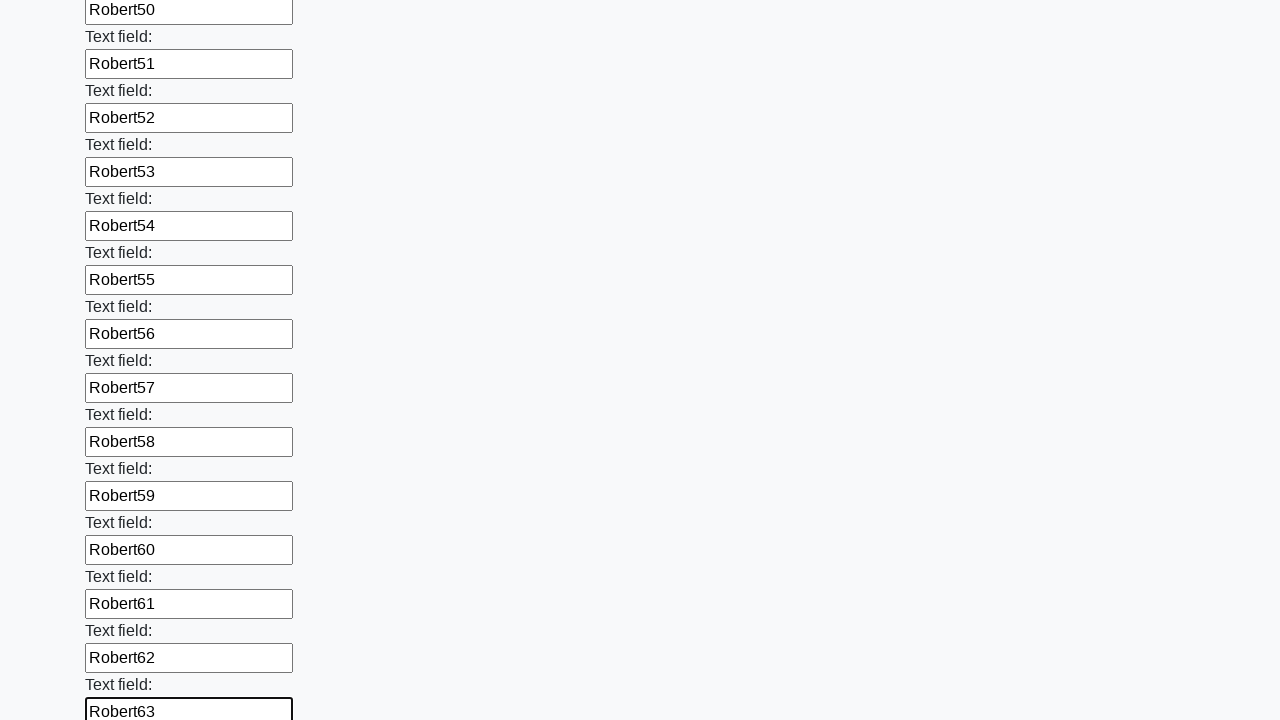

Filled text input 64 with 'Robert64' on input[type='text'] >> nth=63
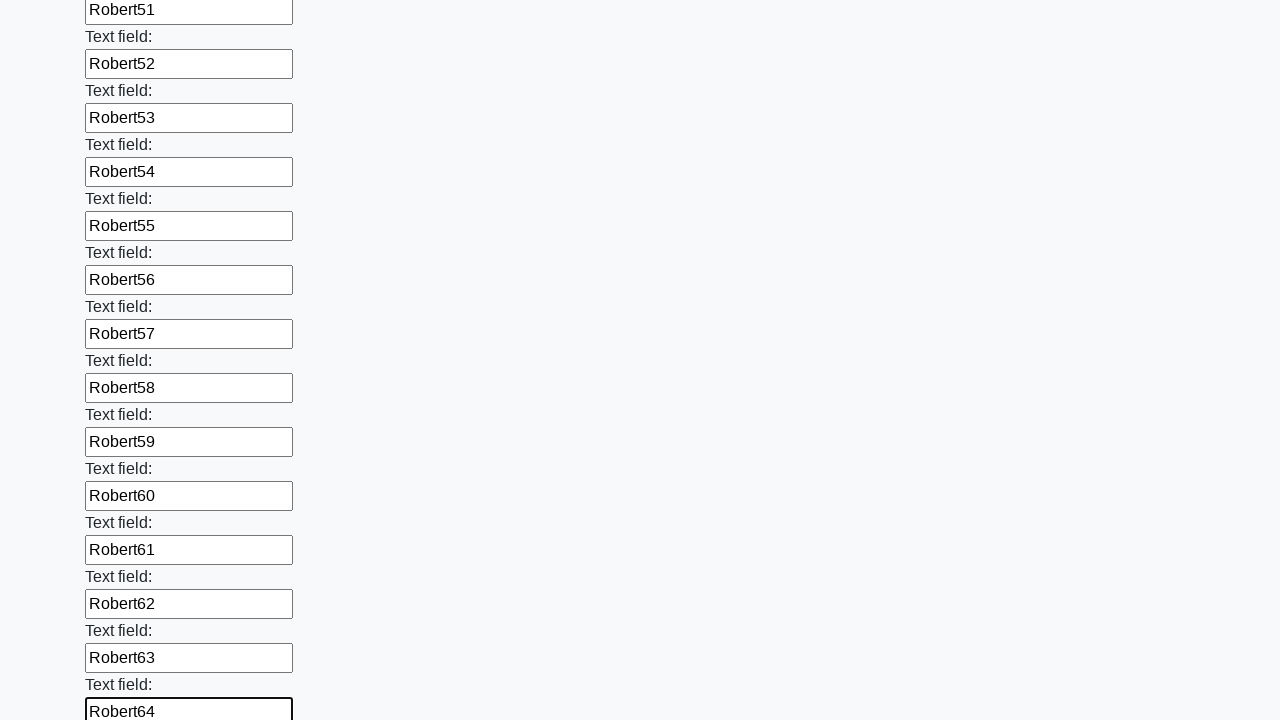

Filled text input 65 with 'Robert65' on input[type='text'] >> nth=64
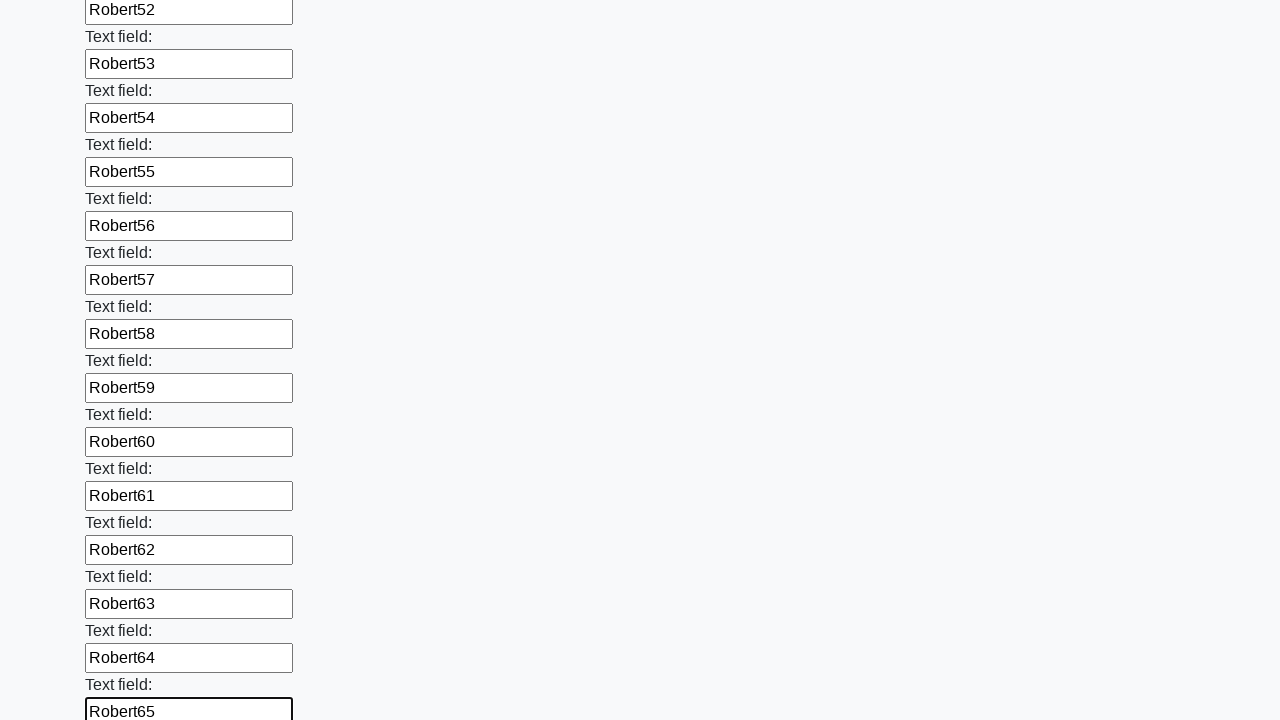

Filled text input 66 with 'Robert66' on input[type='text'] >> nth=65
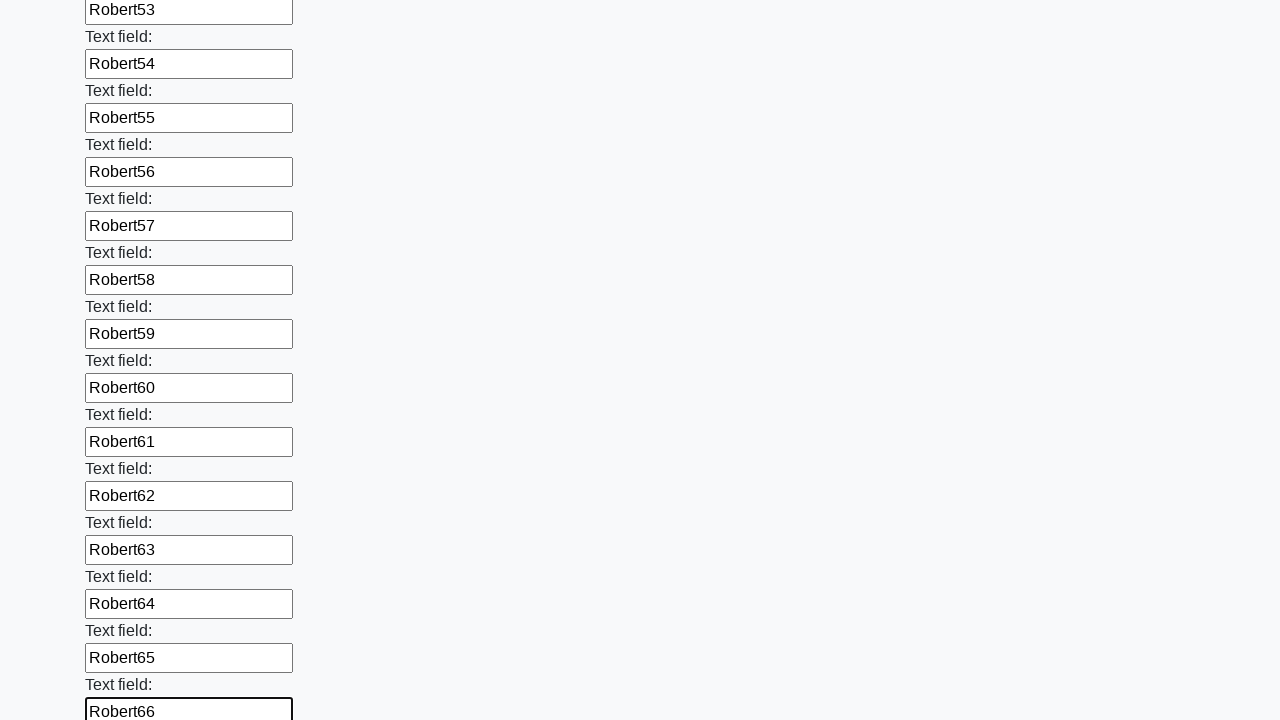

Filled text input 67 with 'Robert67' on input[type='text'] >> nth=66
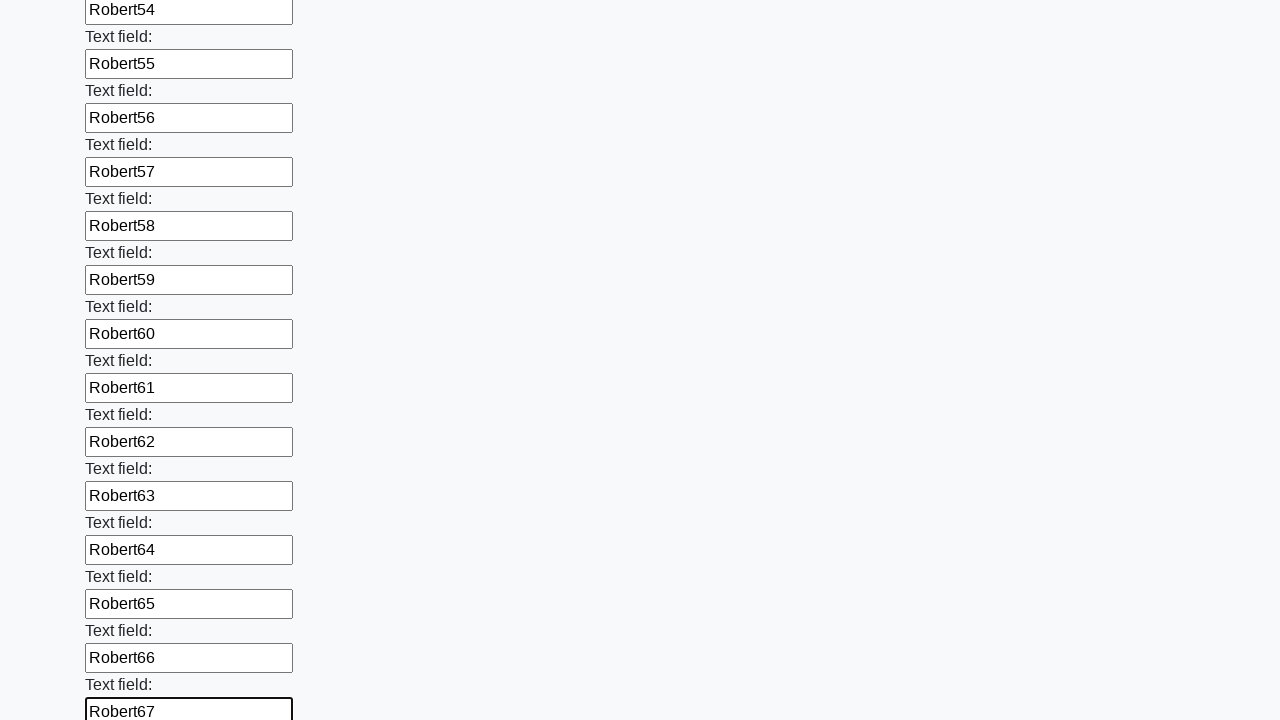

Filled text input 68 with 'Robert68' on input[type='text'] >> nth=67
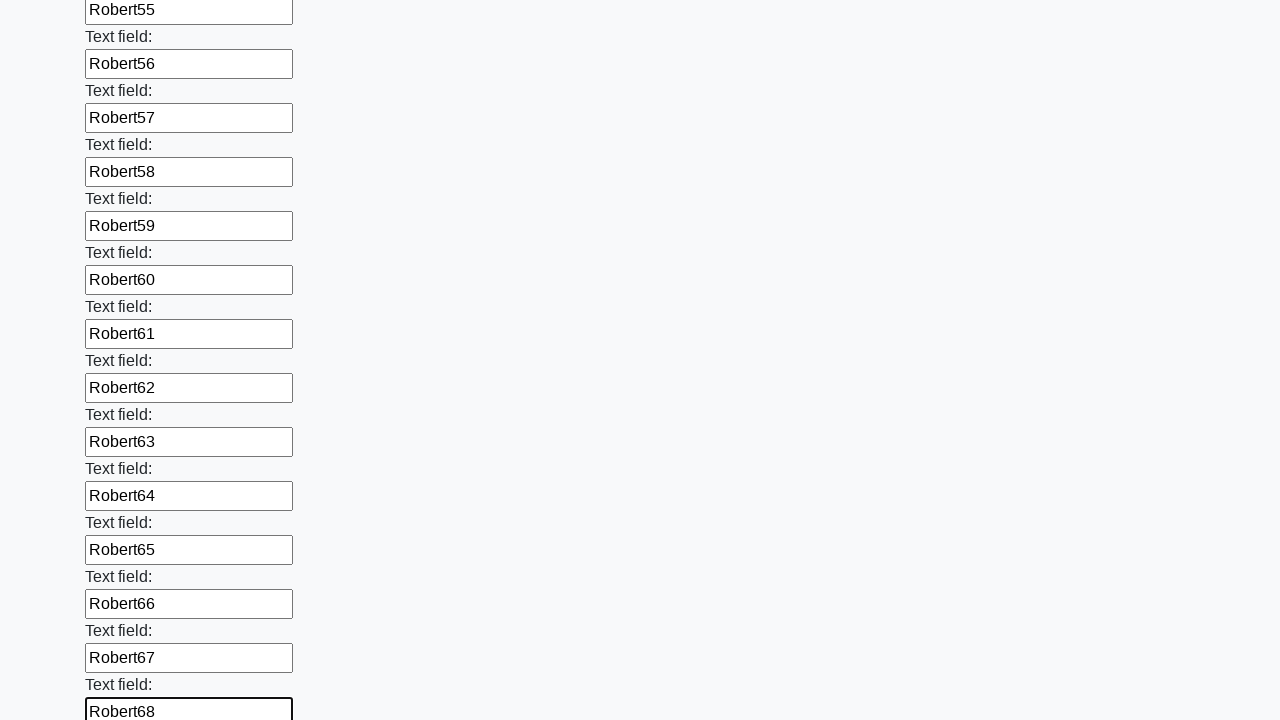

Filled text input 69 with 'Robert69' on input[type='text'] >> nth=68
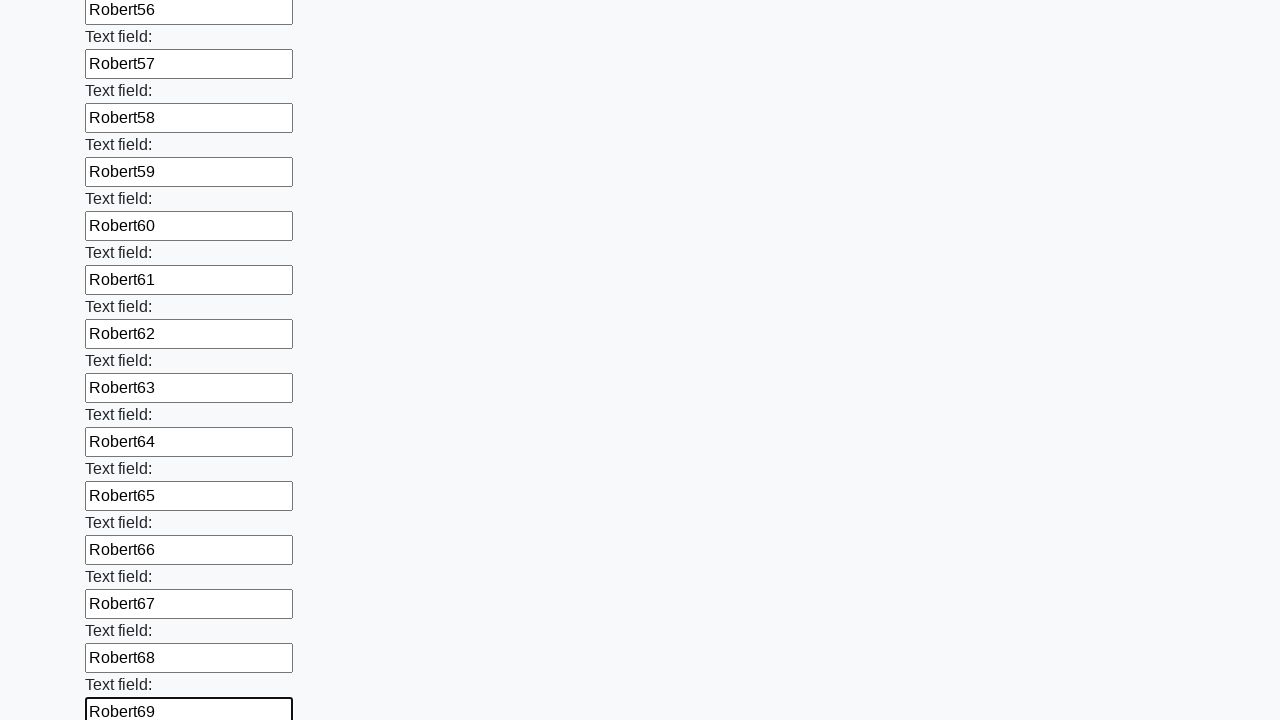

Filled text input 70 with 'Robert70' on input[type='text'] >> nth=69
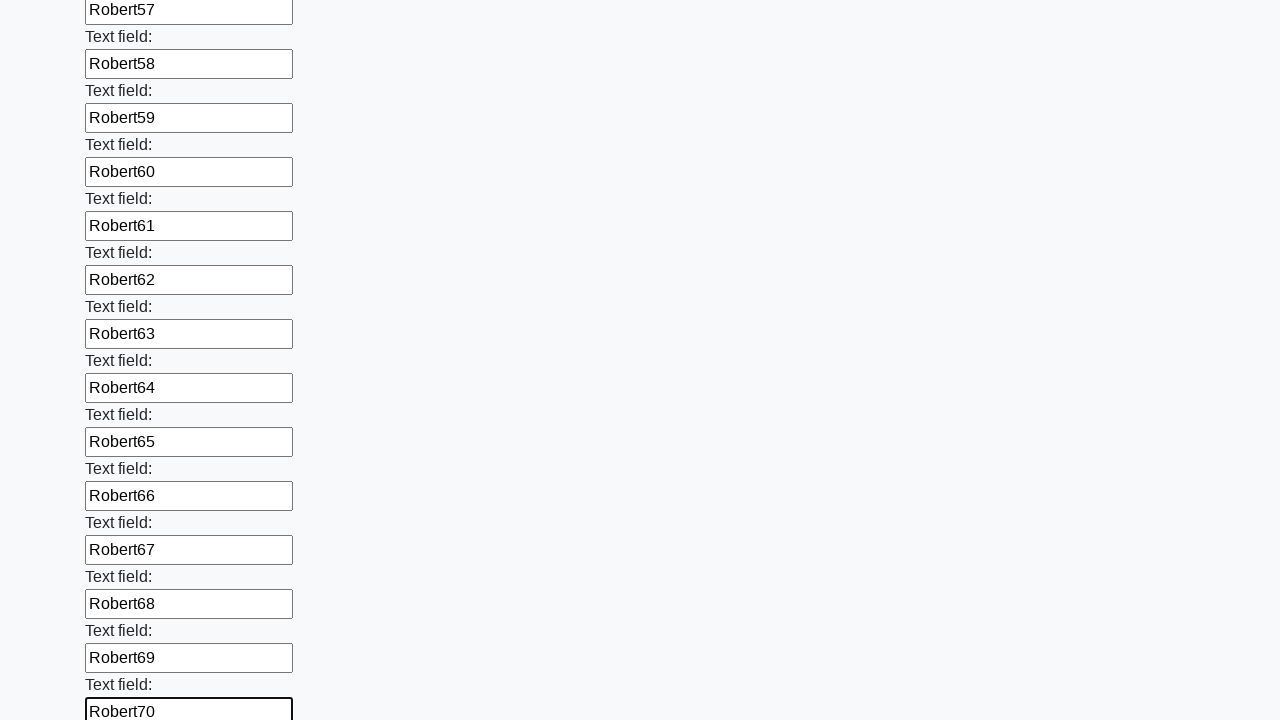

Filled text input 71 with 'Robert71' on input[type='text'] >> nth=70
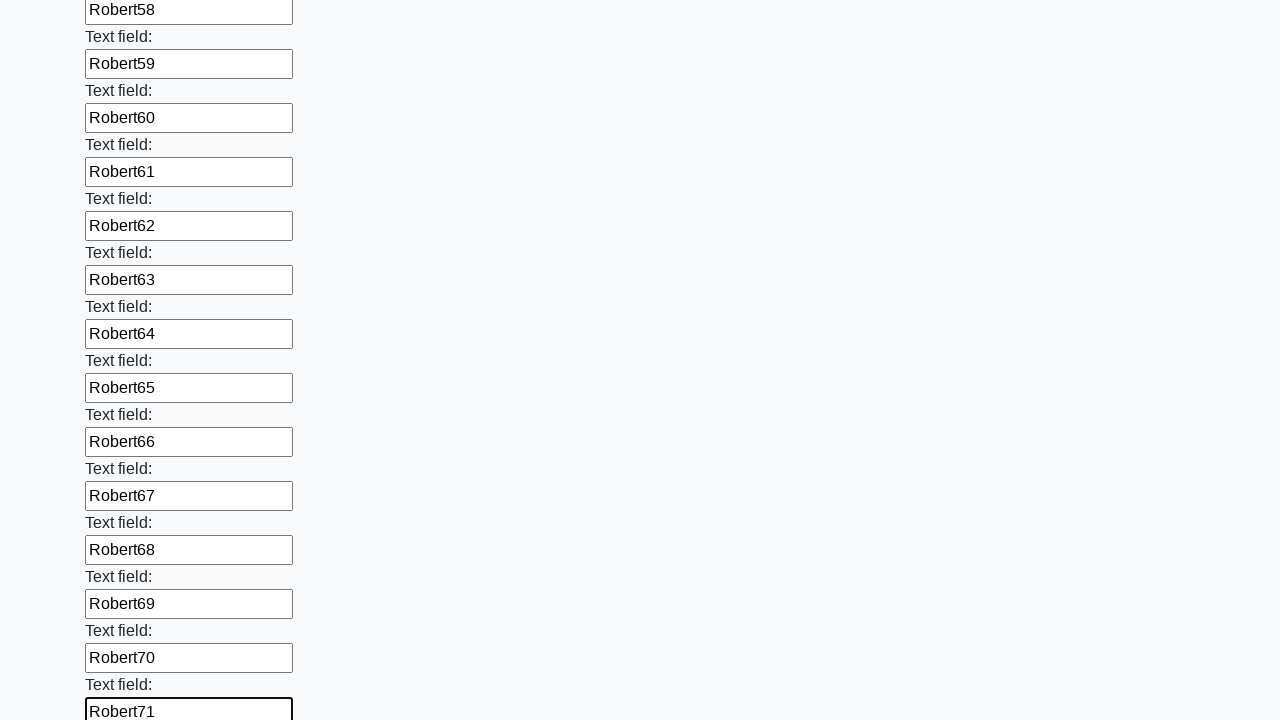

Filled text input 72 with 'Robert72' on input[type='text'] >> nth=71
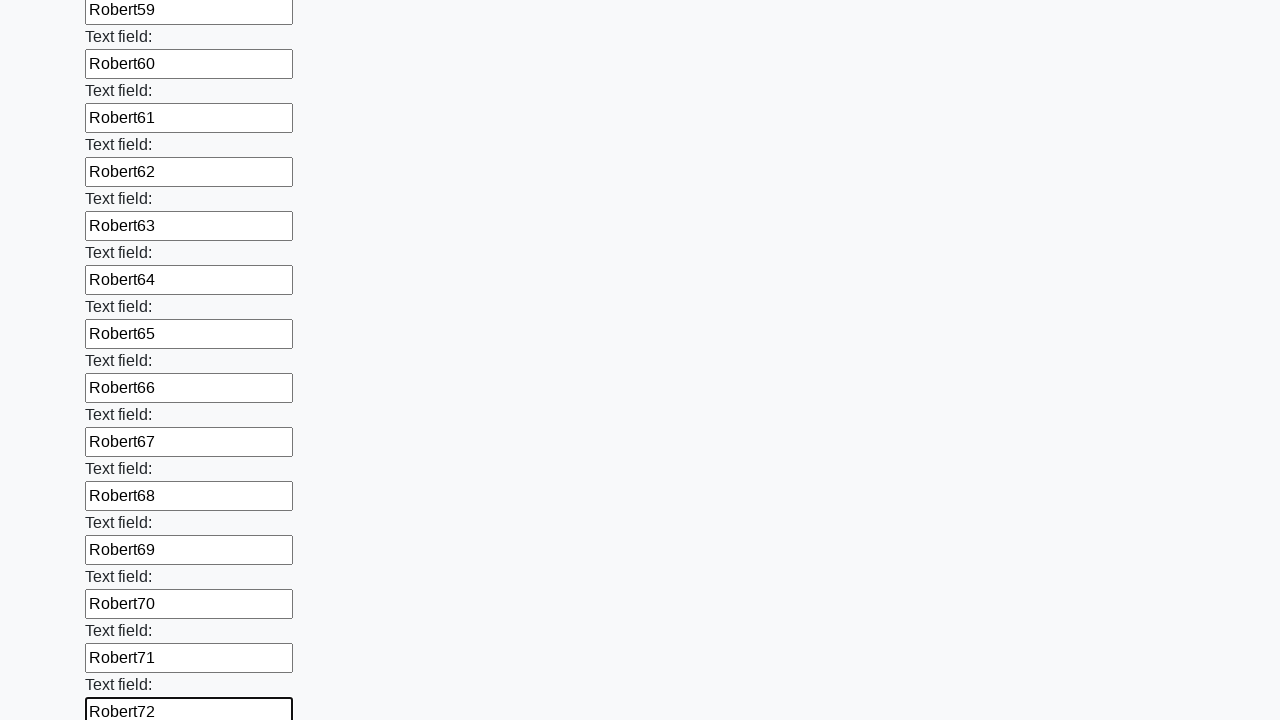

Filled text input 73 with 'Robert73' on input[type='text'] >> nth=72
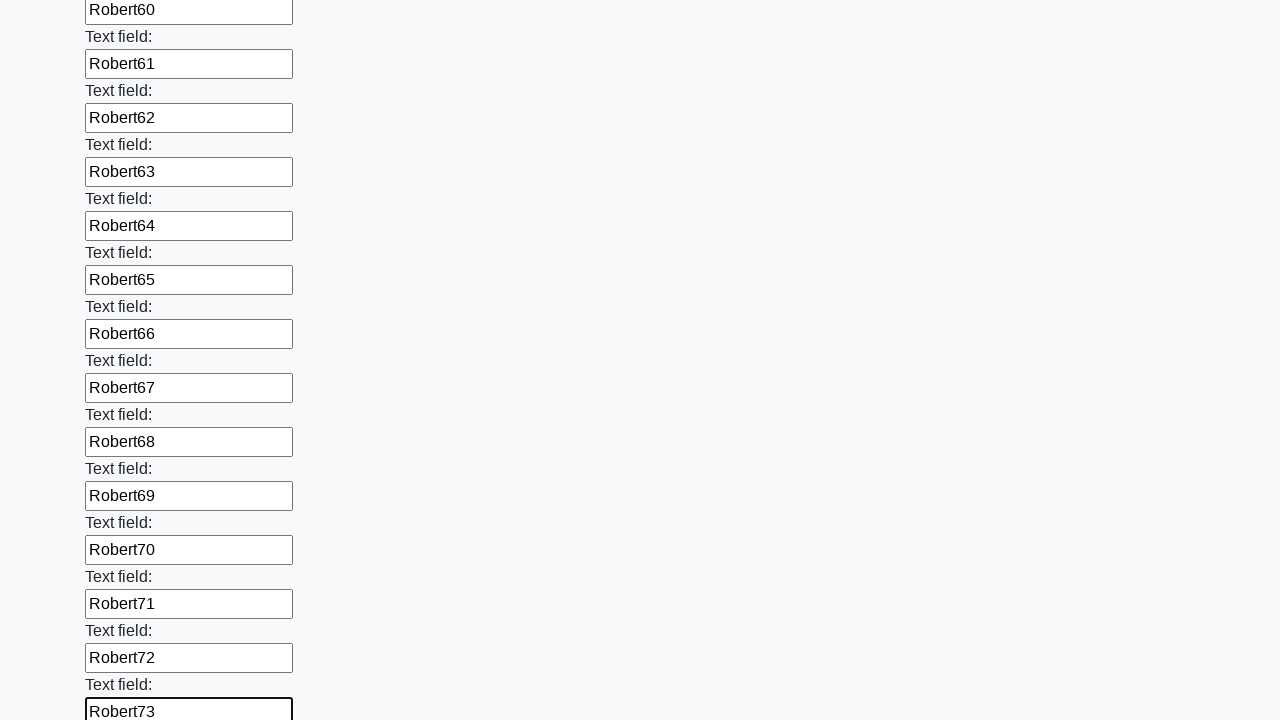

Filled text input 74 with 'Robert74' on input[type='text'] >> nth=73
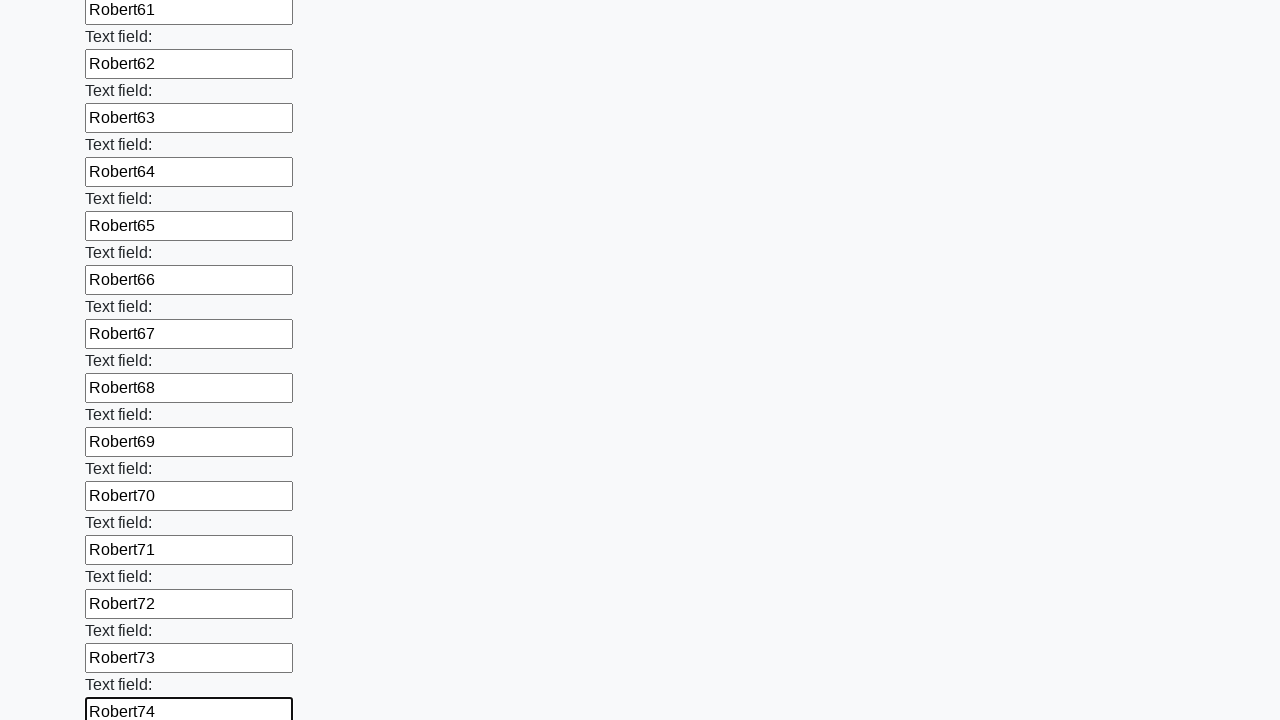

Filled text input 75 with 'Robert75' on input[type='text'] >> nth=74
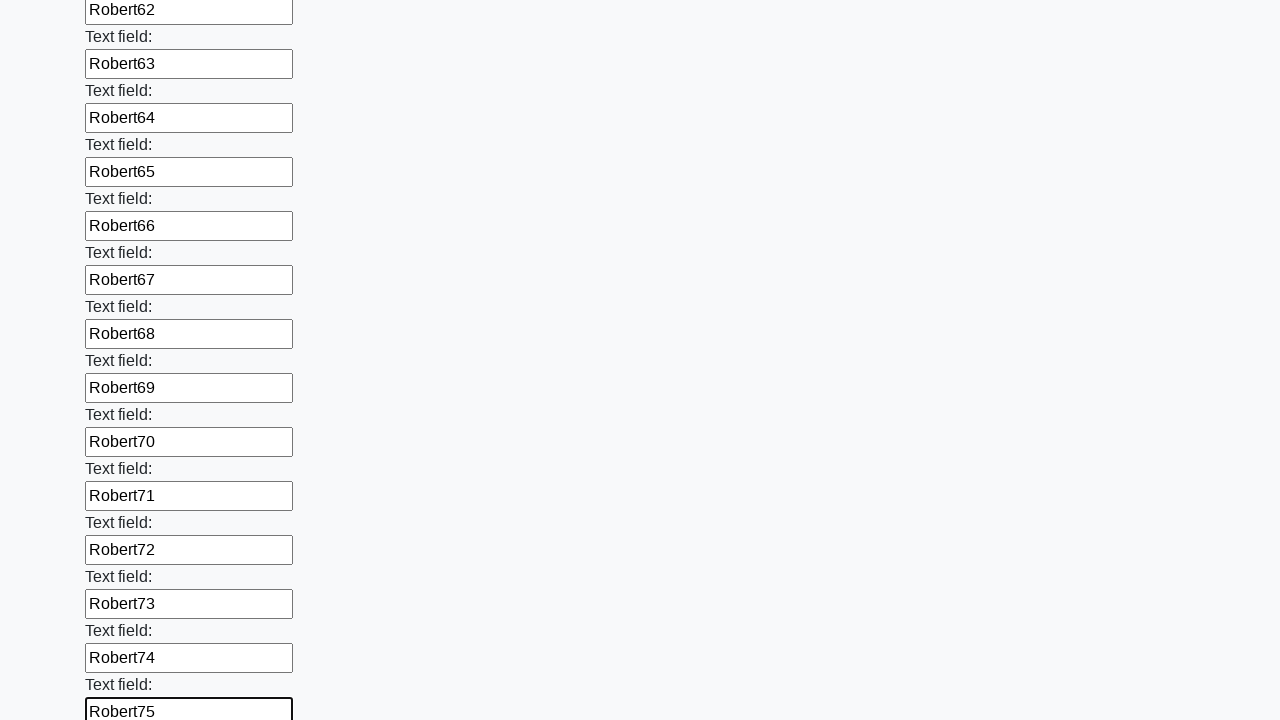

Filled text input 76 with 'Robert76' on input[type='text'] >> nth=75
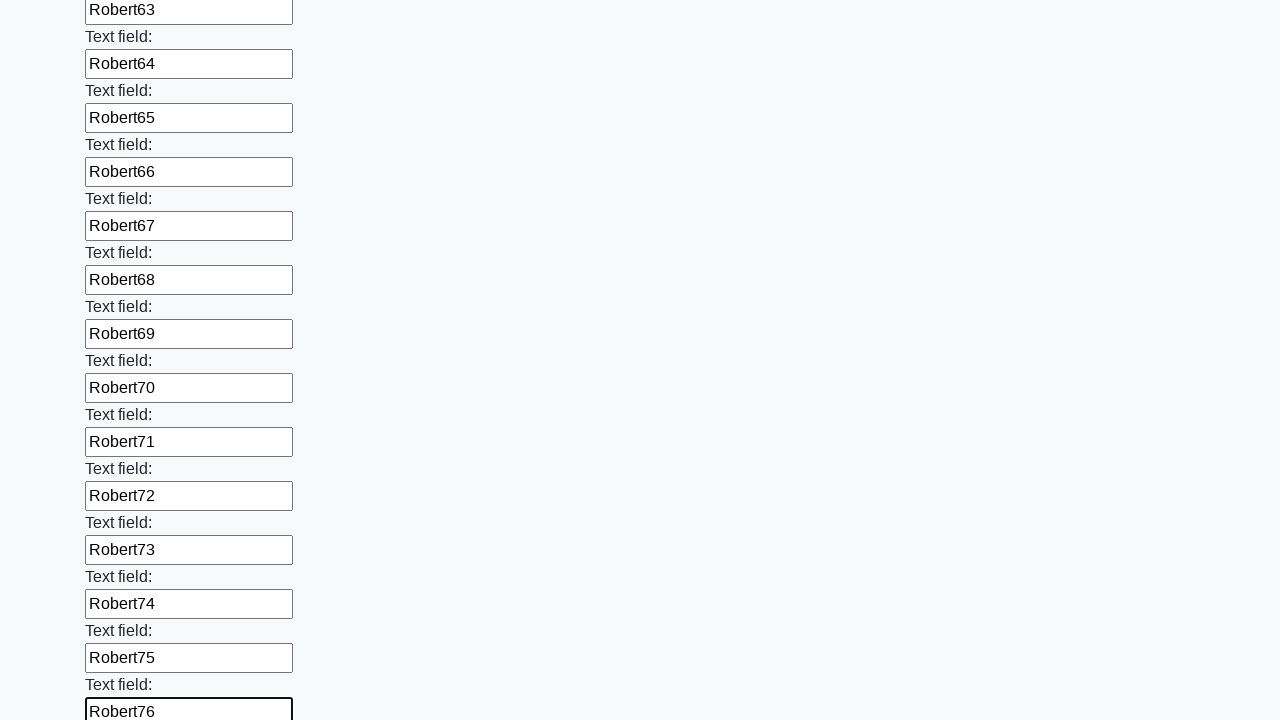

Filled text input 77 with 'Robert77' on input[type='text'] >> nth=76
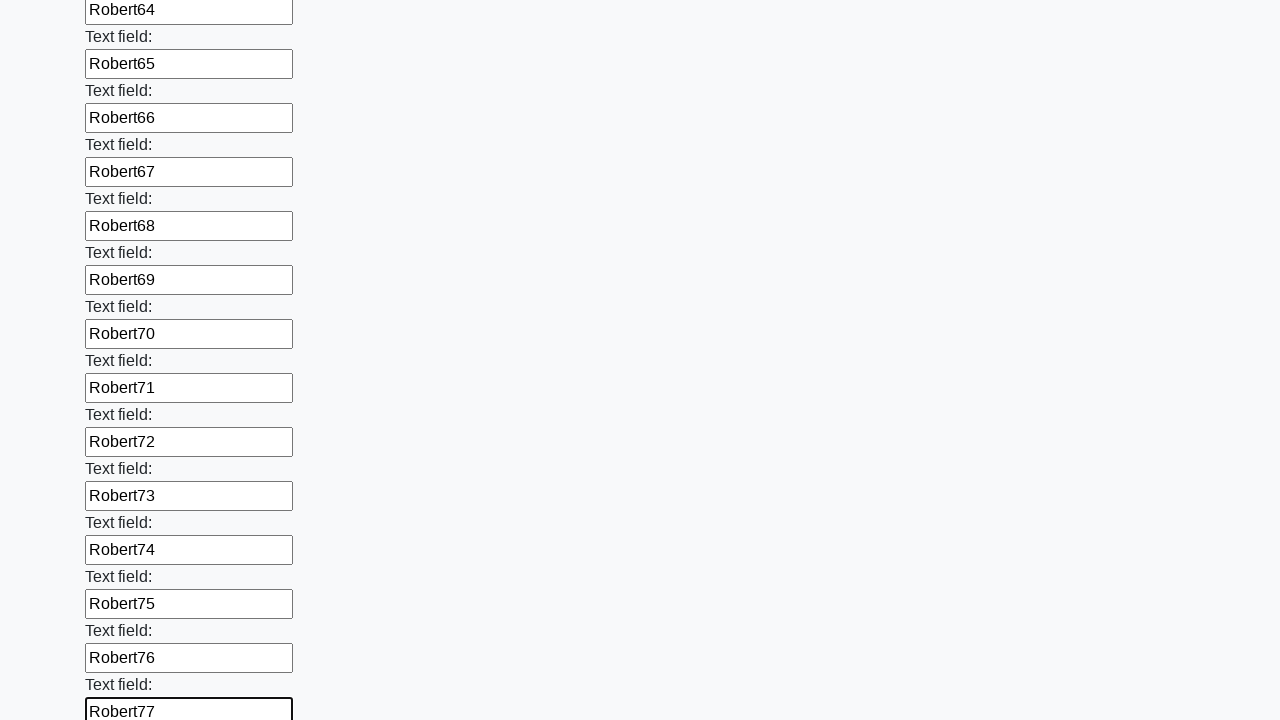

Filled text input 78 with 'Robert78' on input[type='text'] >> nth=77
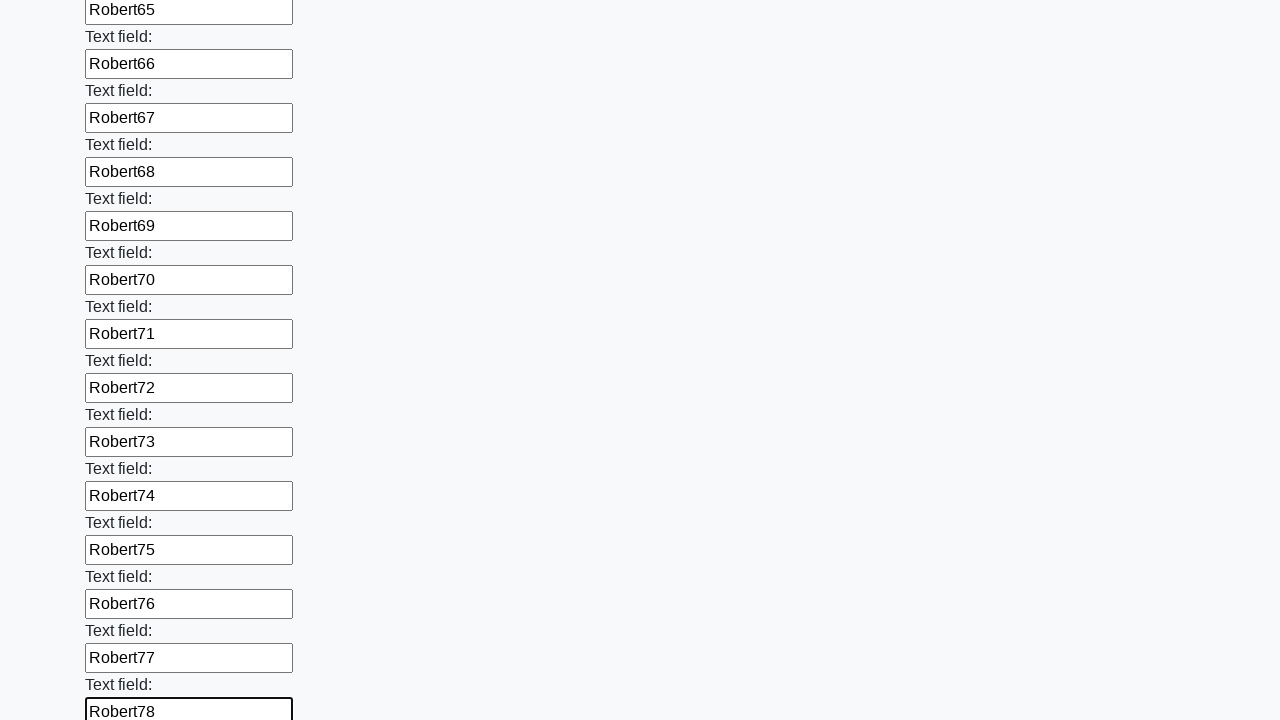

Filled text input 79 with 'Robert79' on input[type='text'] >> nth=78
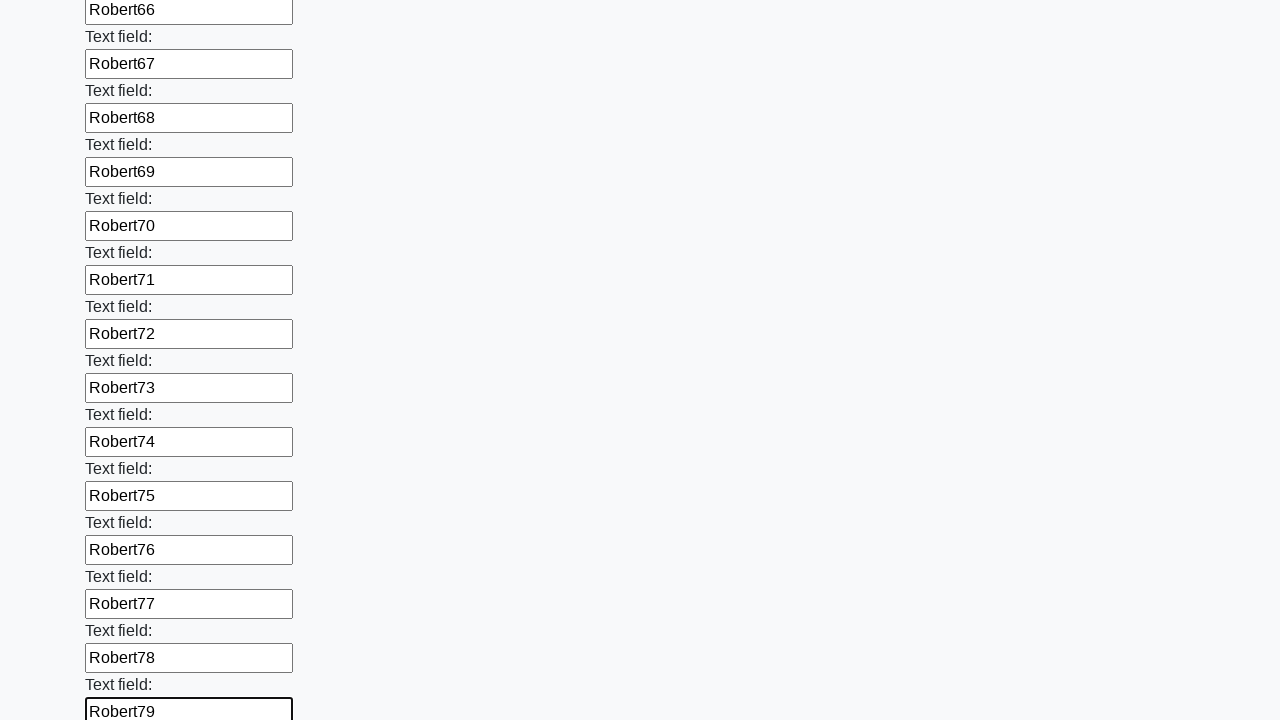

Filled text input 80 with 'Robert80' on input[type='text'] >> nth=79
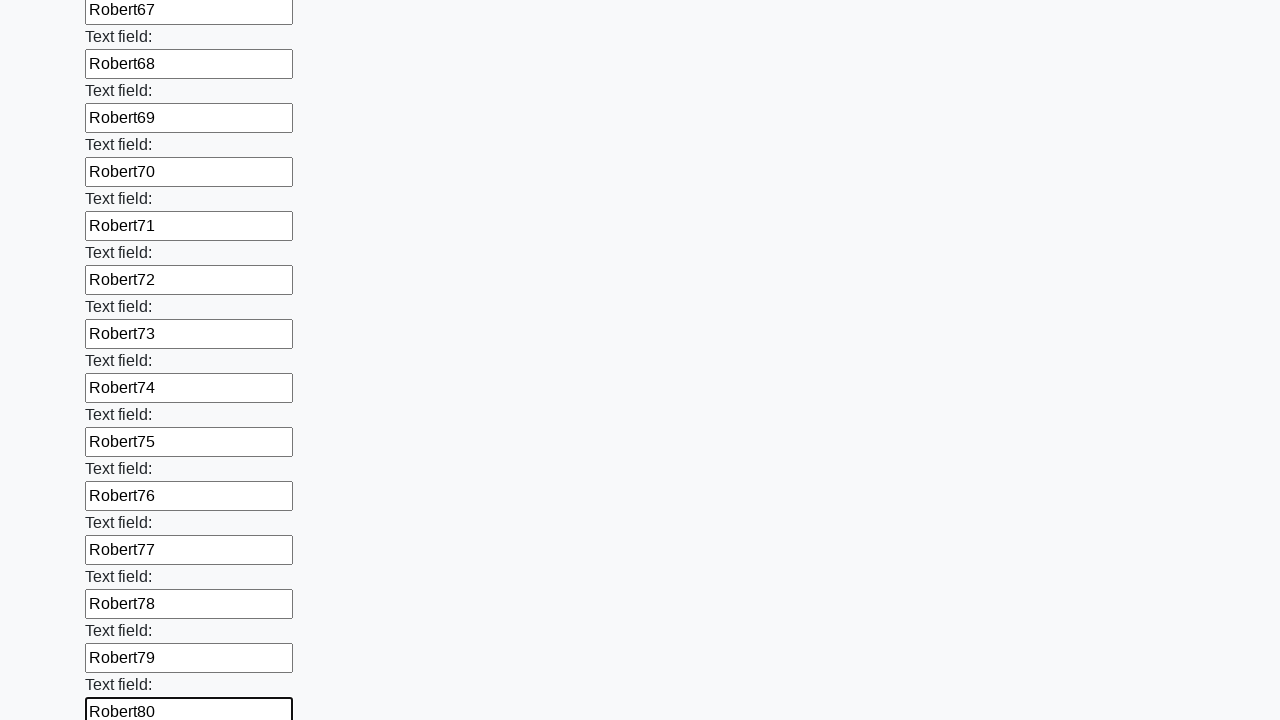

Filled text input 81 with 'Robert81' on input[type='text'] >> nth=80
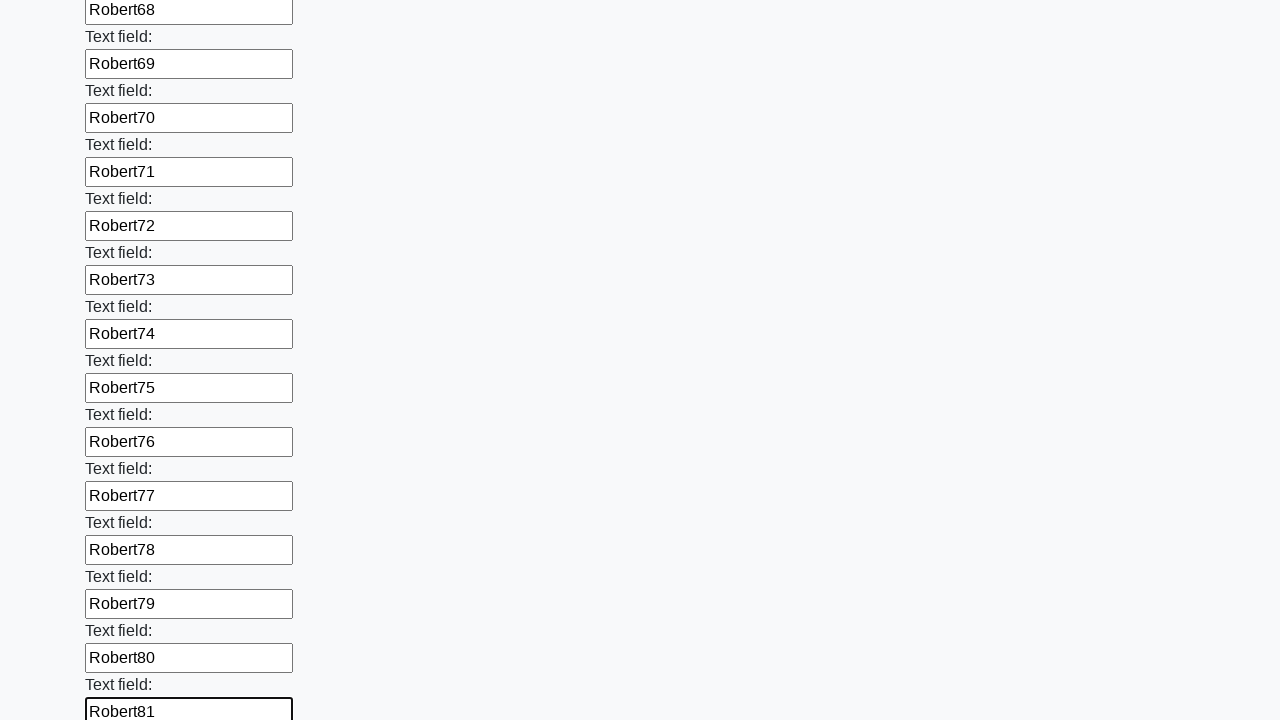

Filled text input 82 with 'Robert82' on input[type='text'] >> nth=81
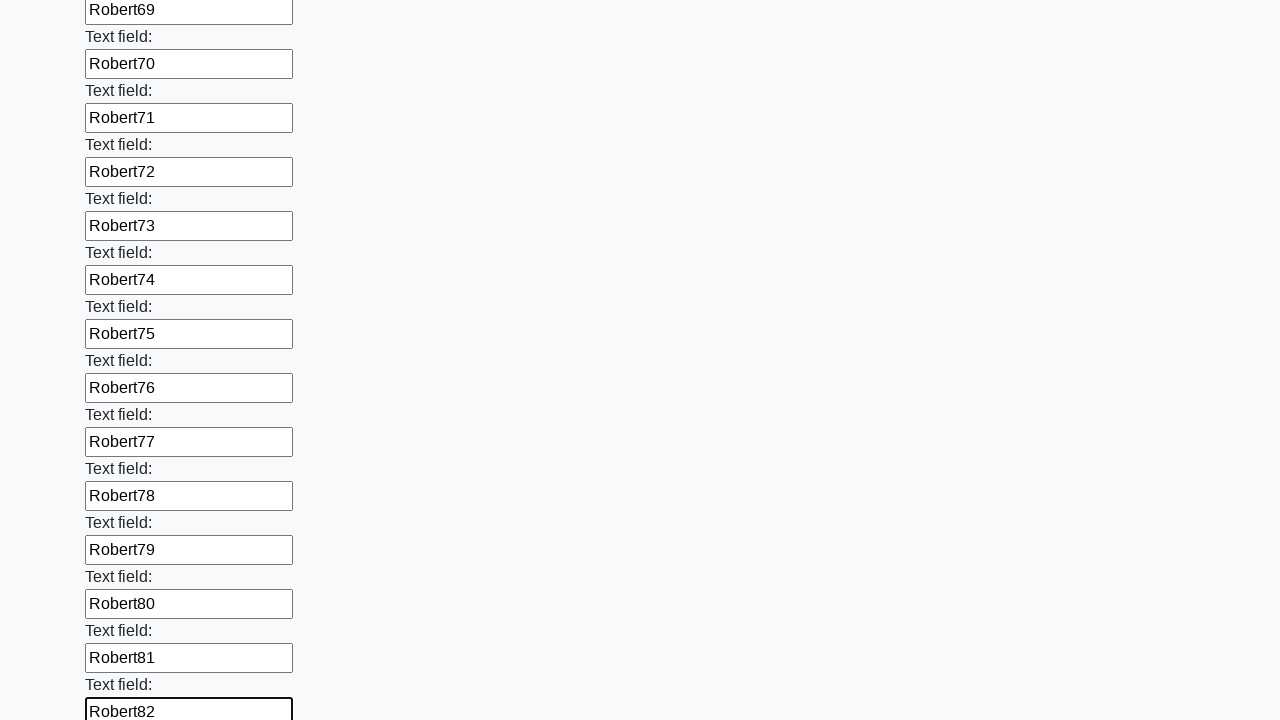

Filled text input 83 with 'Robert83' on input[type='text'] >> nth=82
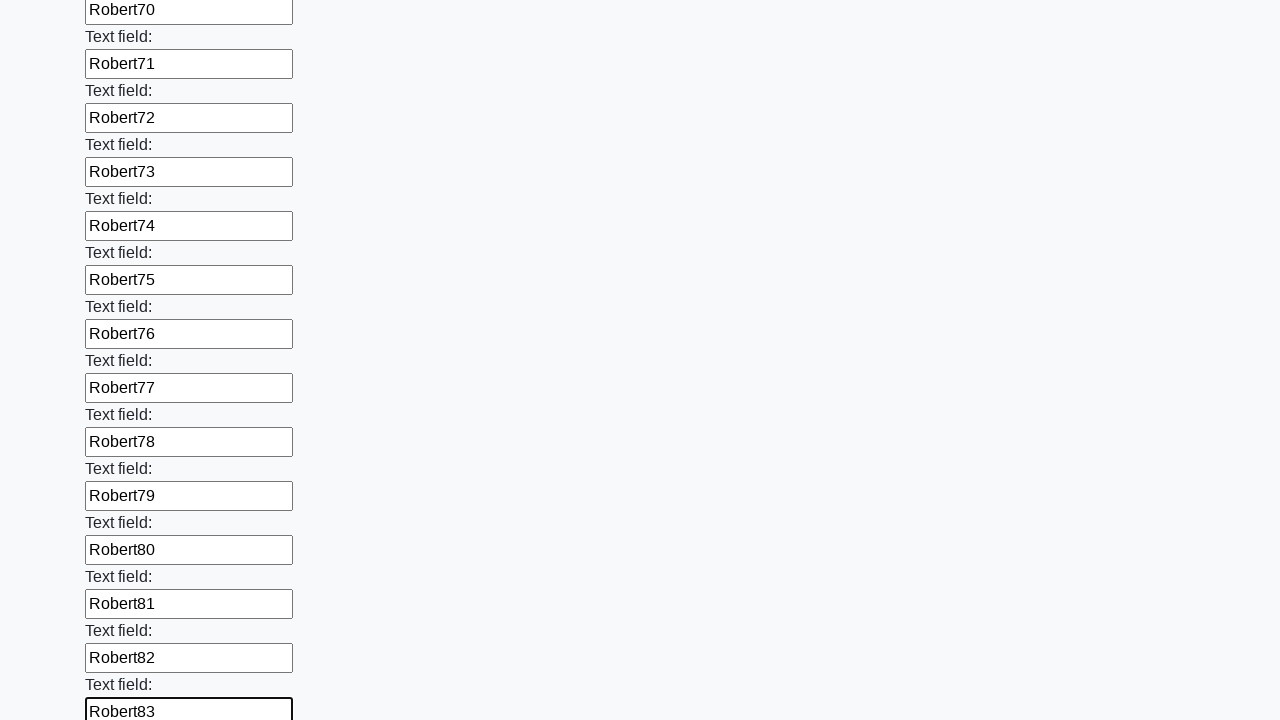

Filled text input 84 with 'Robert84' on input[type='text'] >> nth=83
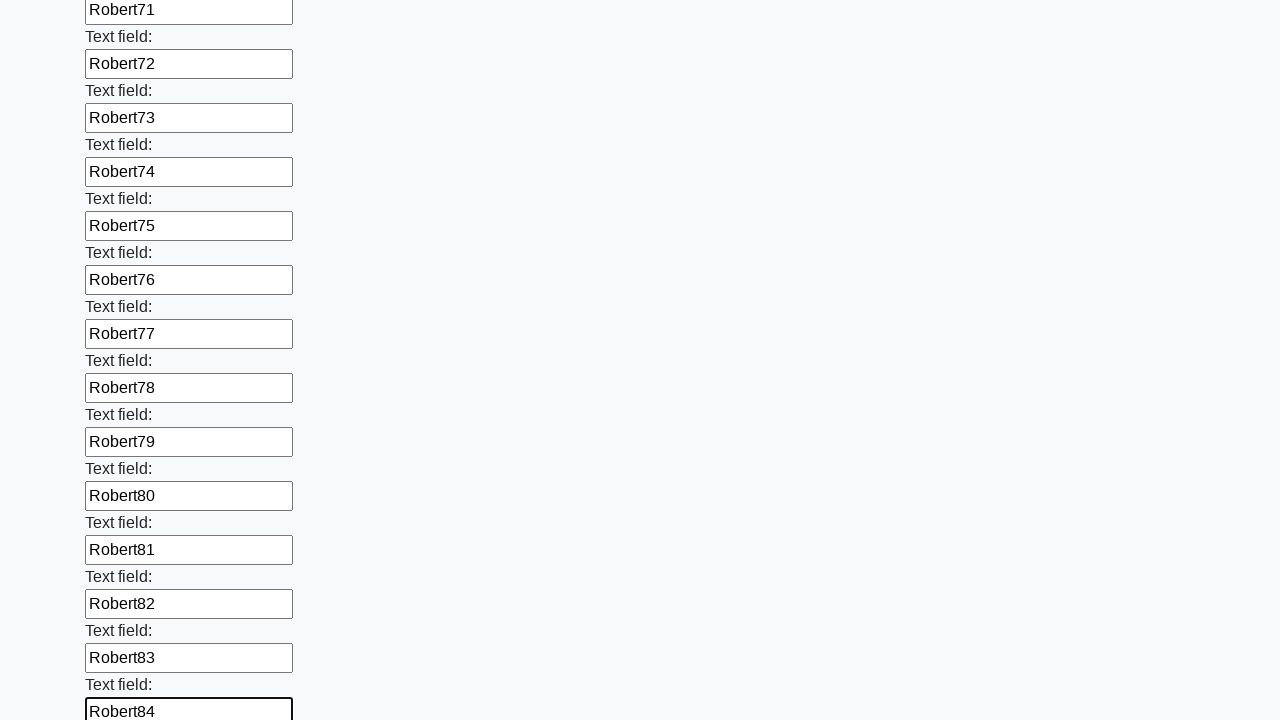

Filled text input 85 with 'Robert85' on input[type='text'] >> nth=84
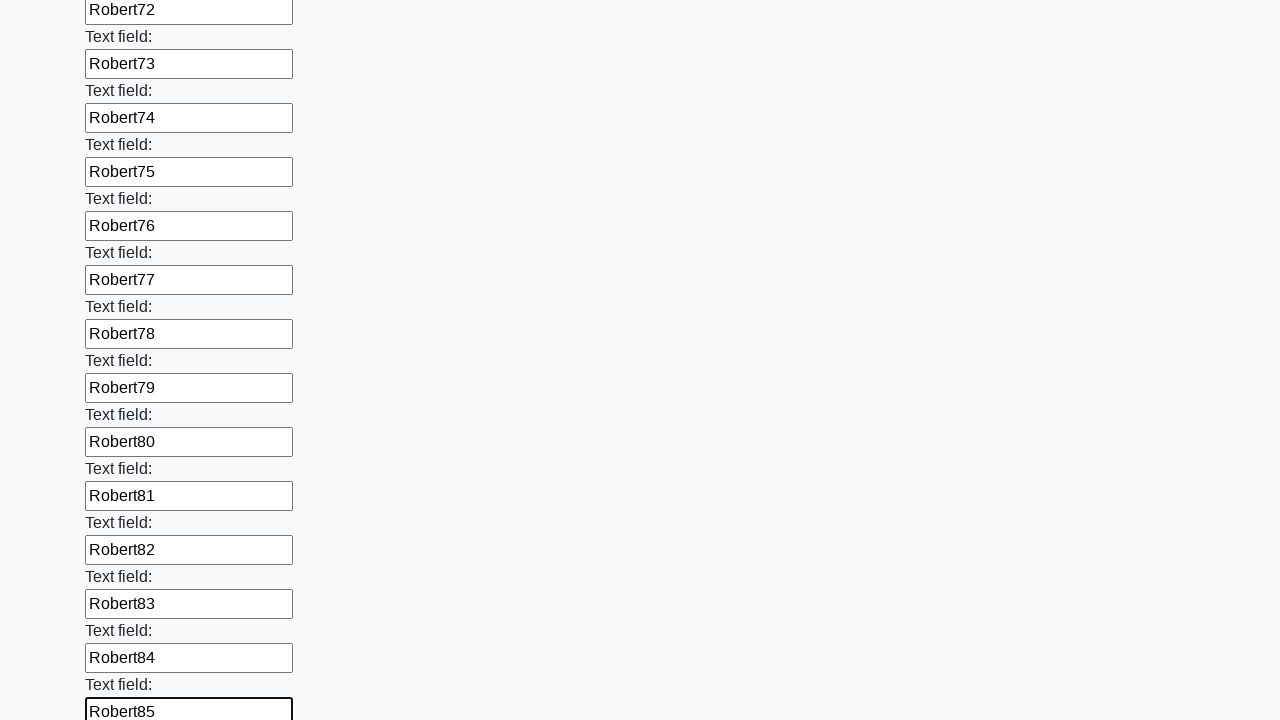

Filled text input 86 with 'Robert86' on input[type='text'] >> nth=85
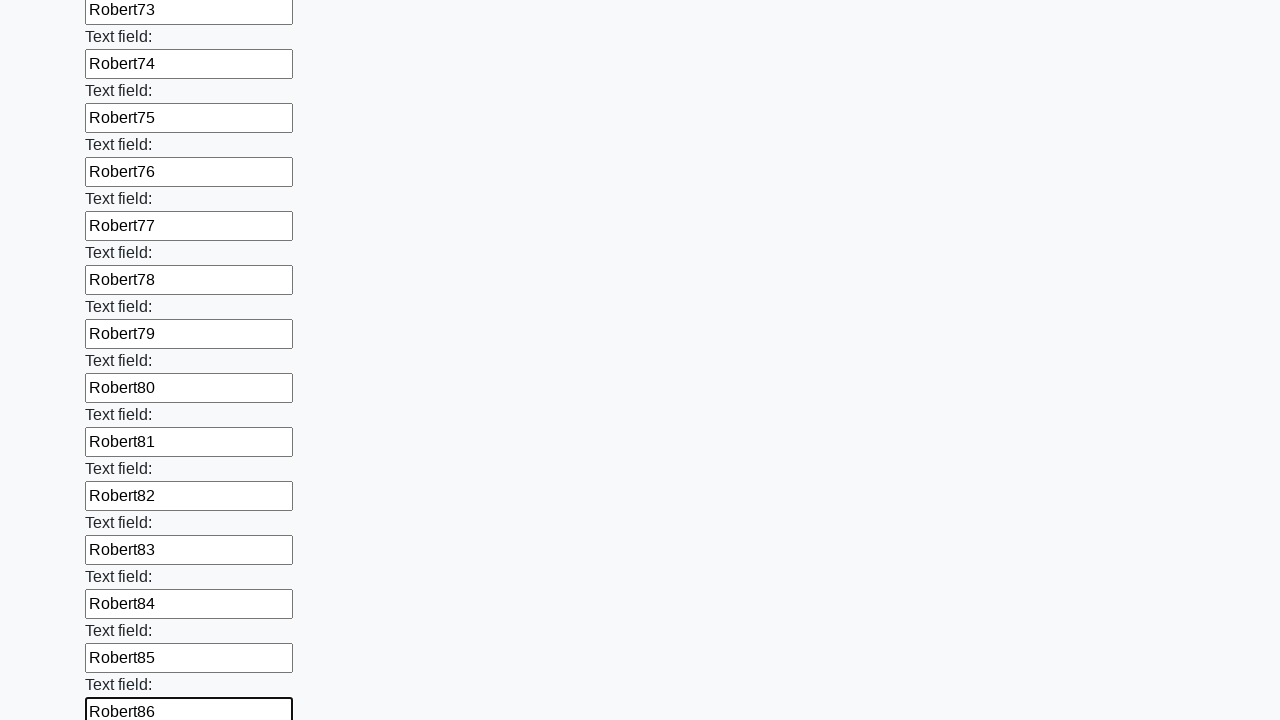

Filled text input 87 with 'Robert87' on input[type='text'] >> nth=86
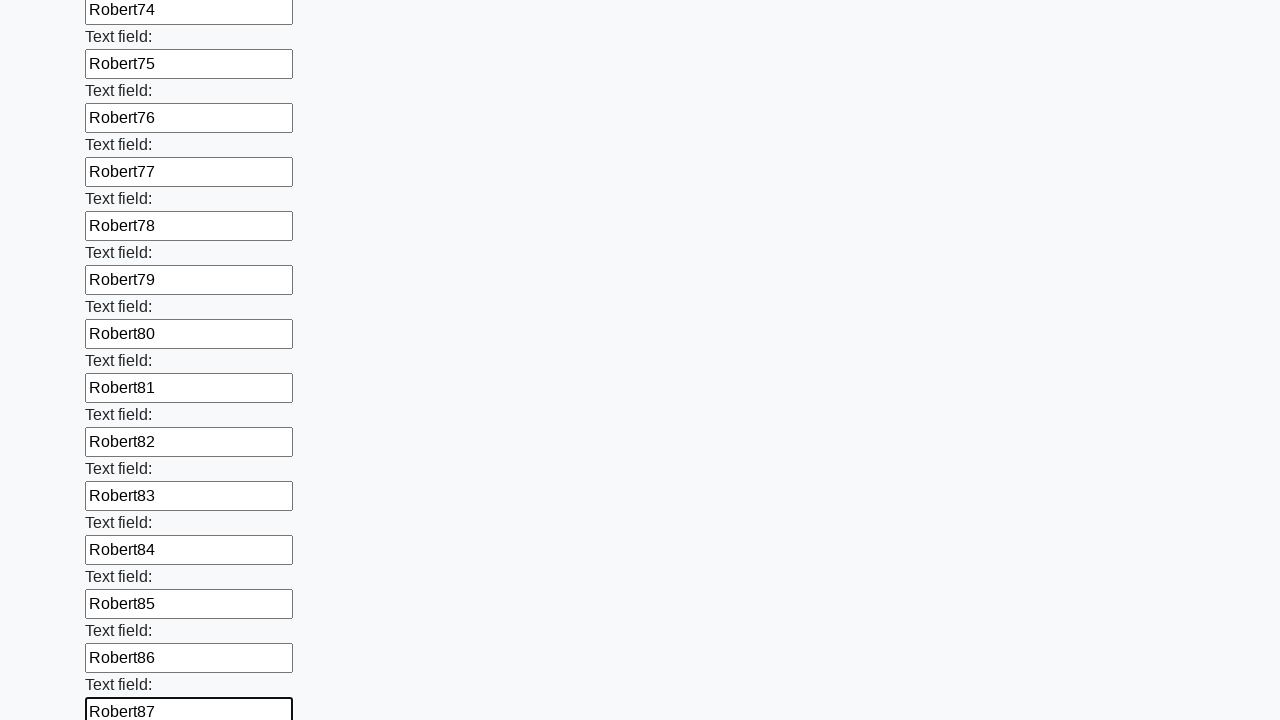

Filled text input 88 with 'Robert88' on input[type='text'] >> nth=87
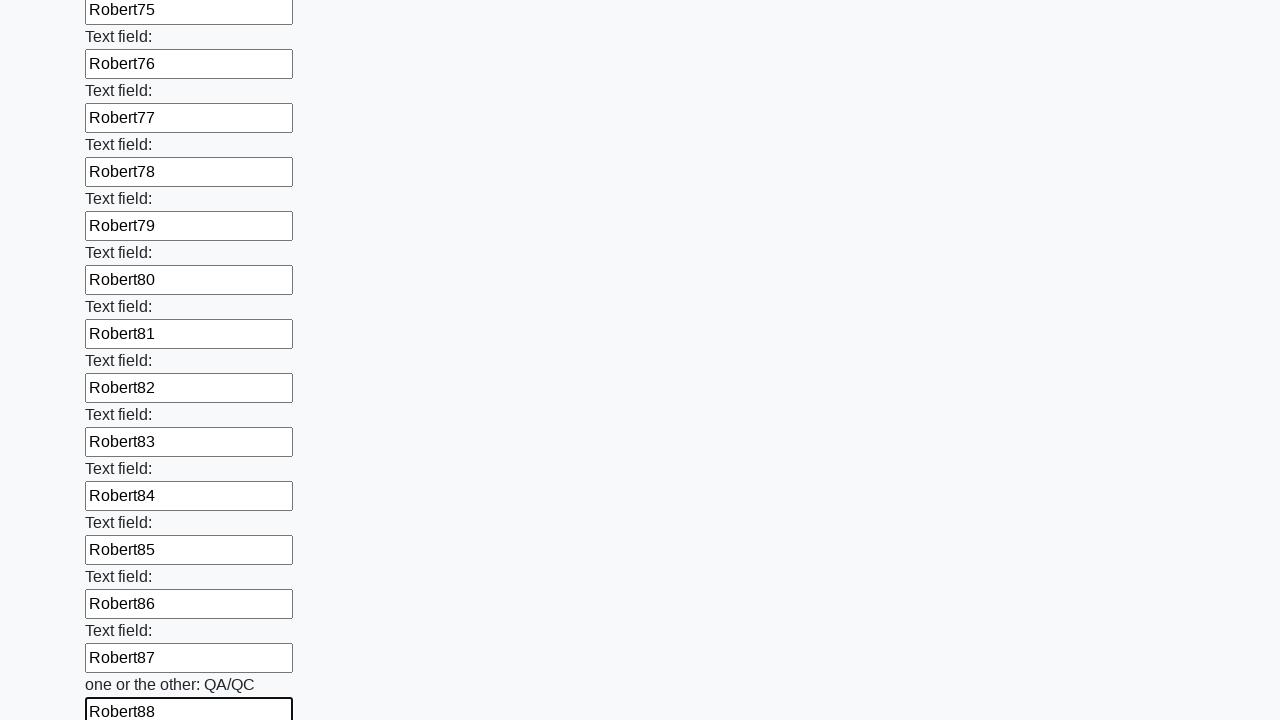

Filled text input 89 with 'Robert89' on input[type='text'] >> nth=88
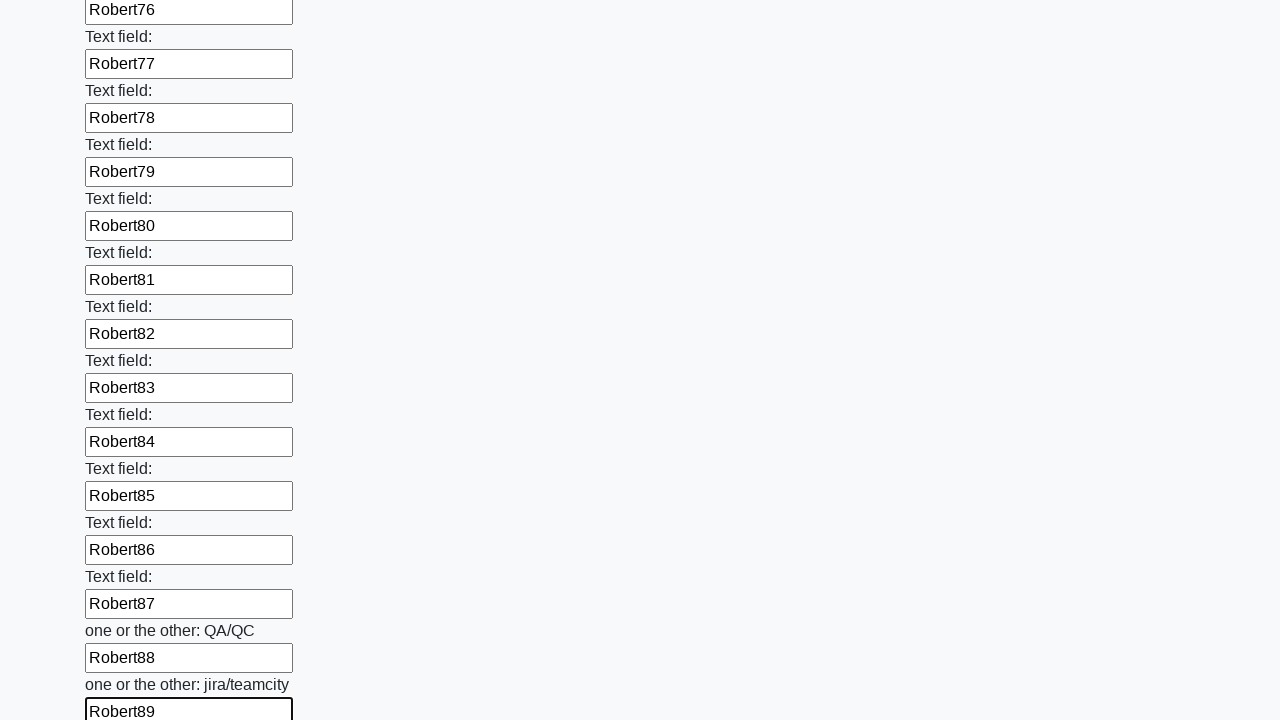

Filled text input 90 with 'Robert90' on input[type='text'] >> nth=89
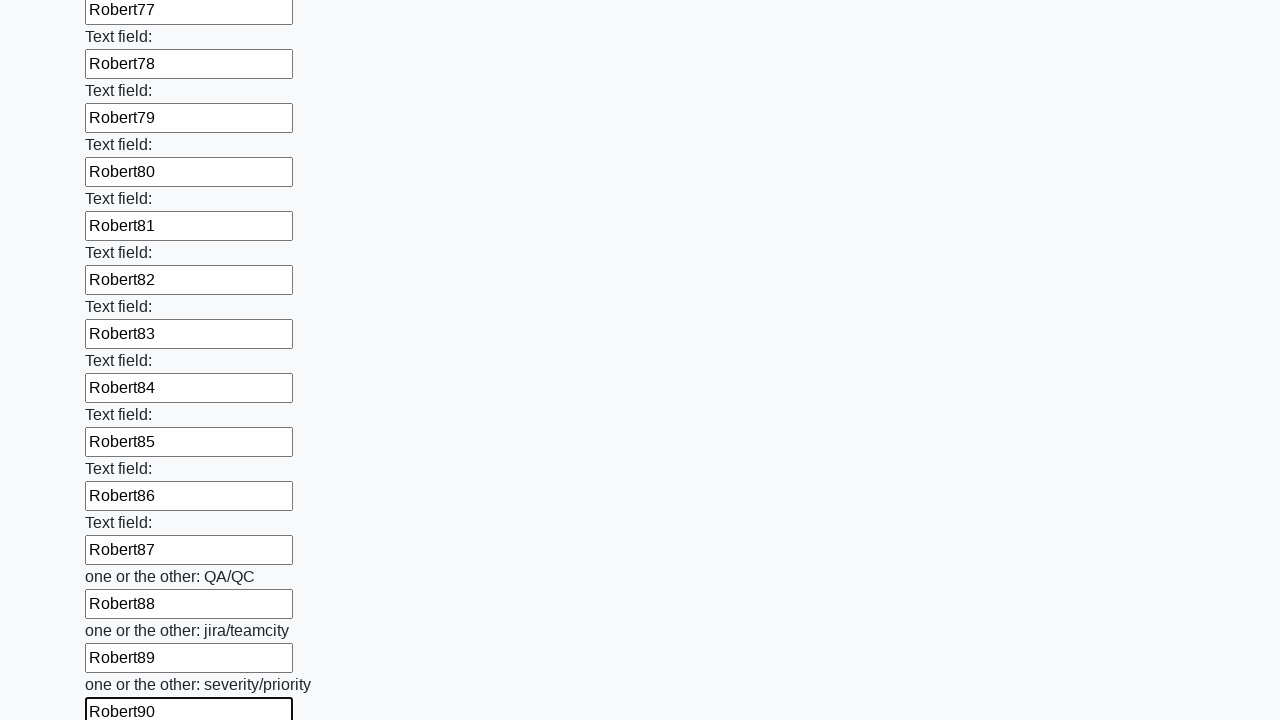

Filled text input 91 with 'Robert91' on input[type='text'] >> nth=90
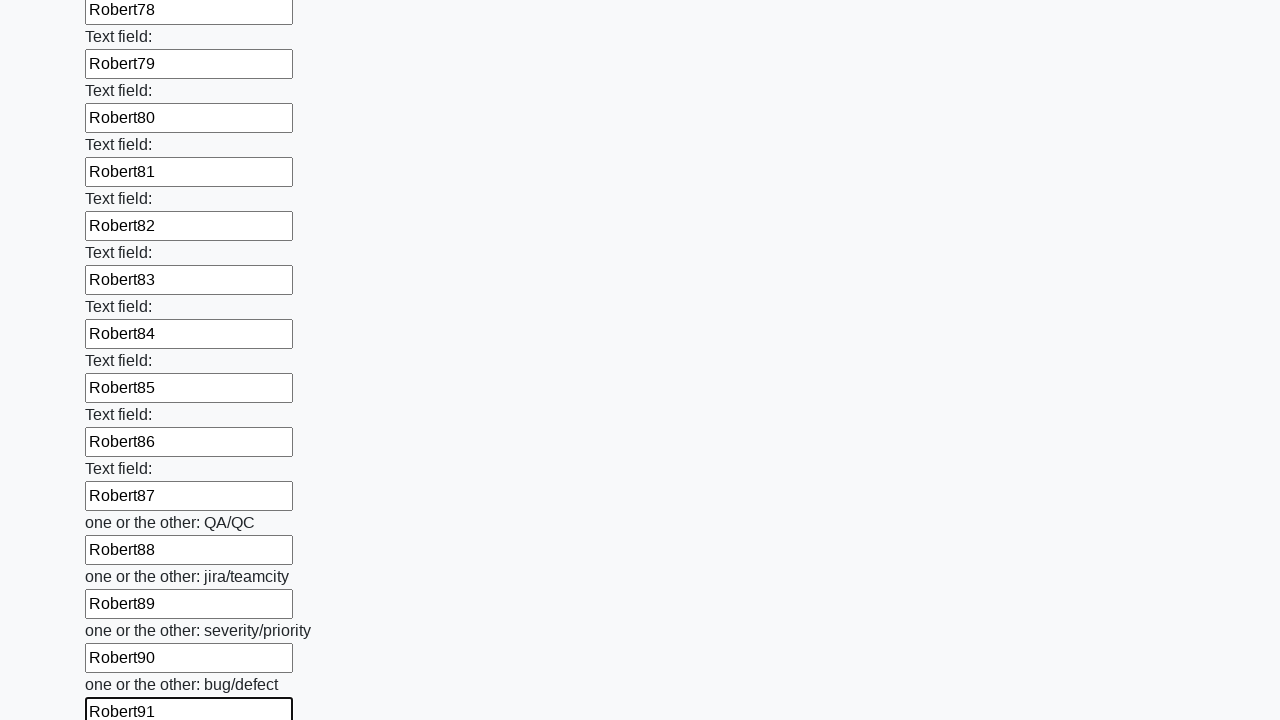

Filled text input 92 with 'Robert92' on input[type='text'] >> nth=91
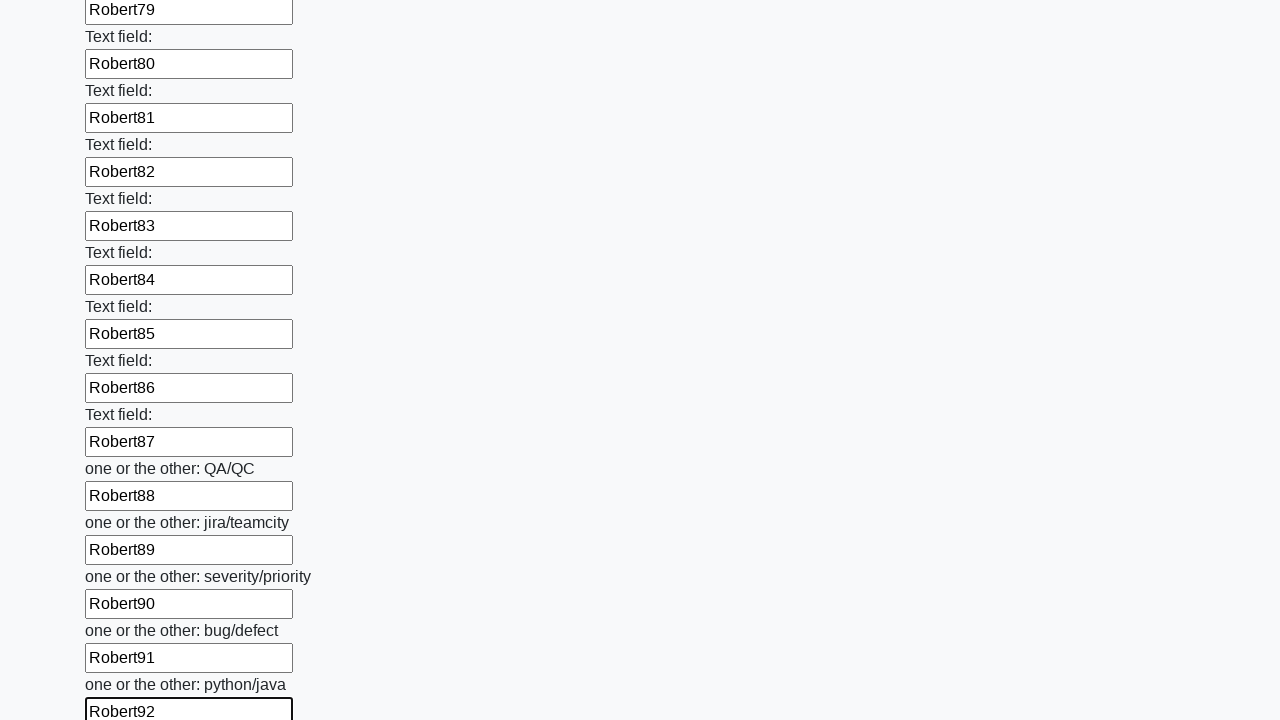

Filled text input 93 with 'Robert93' on input[type='text'] >> nth=92
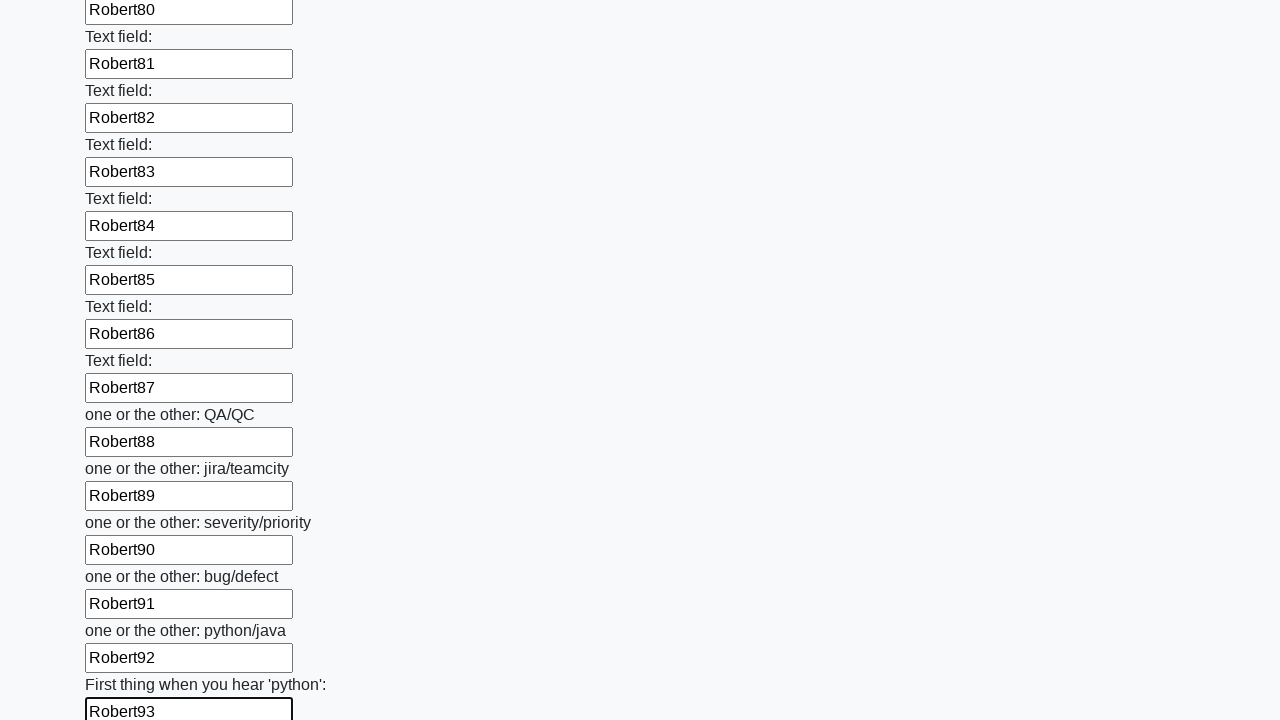

Filled text input 94 with 'Robert94' on input[type='text'] >> nth=93
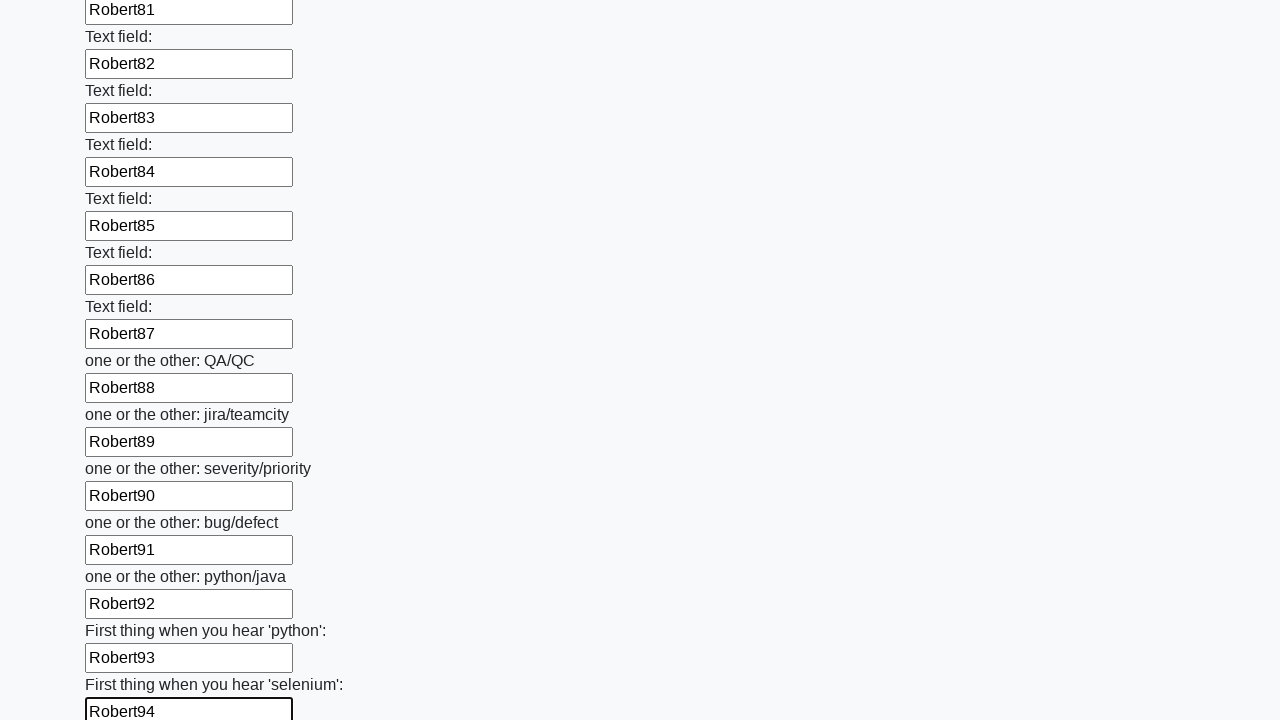

Filled text input 95 with 'Robert95' on input[type='text'] >> nth=94
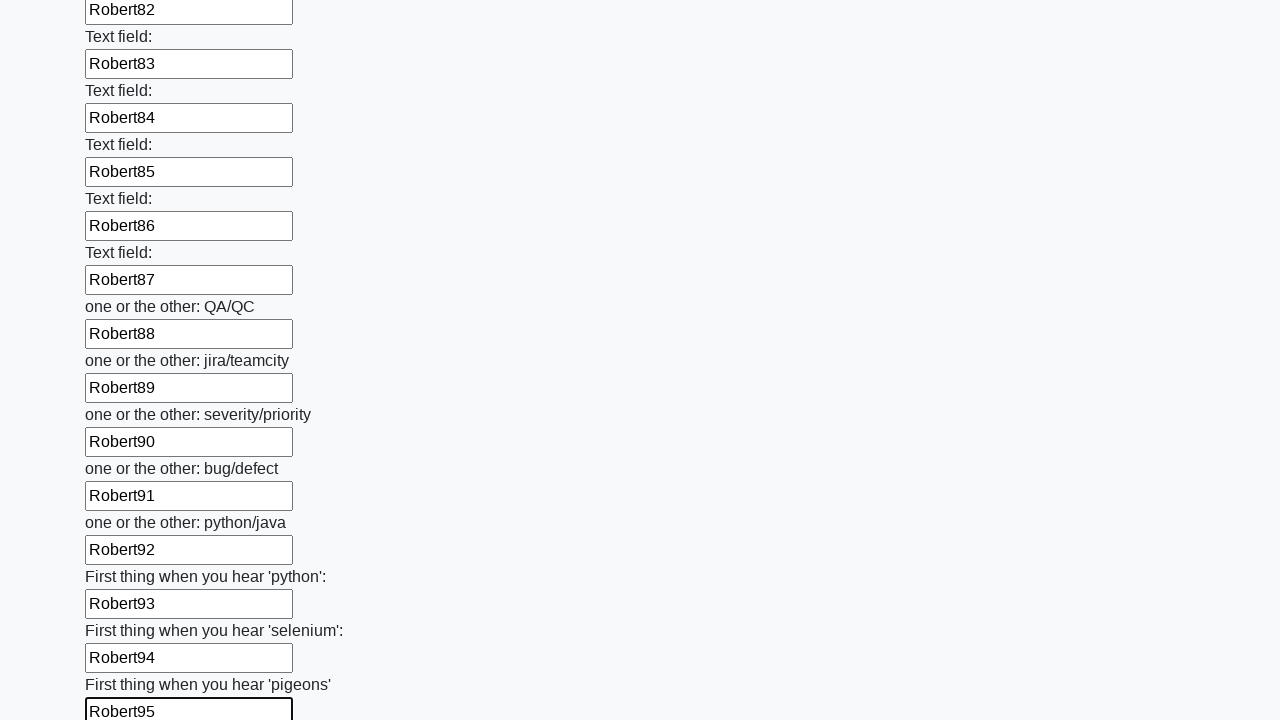

Filled text input 96 with 'Robert96' on input[type='text'] >> nth=95
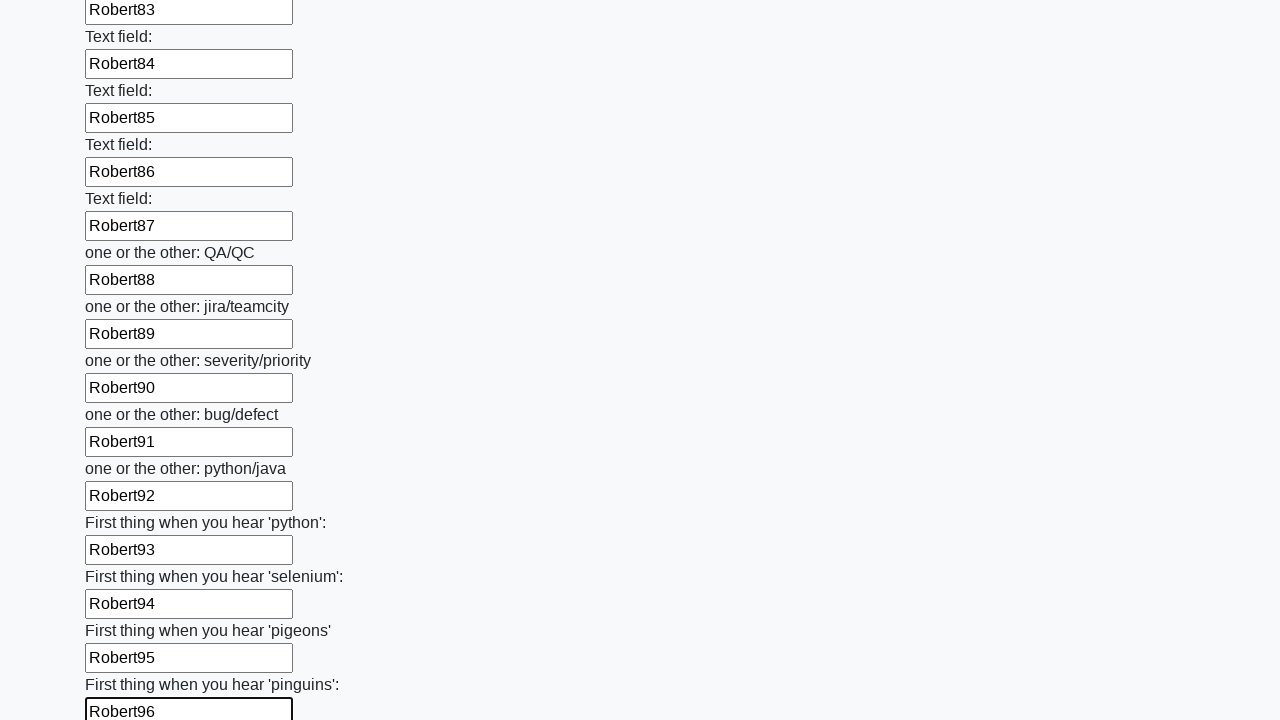

Filled text input 97 with 'Robert97' on input[type='text'] >> nth=96
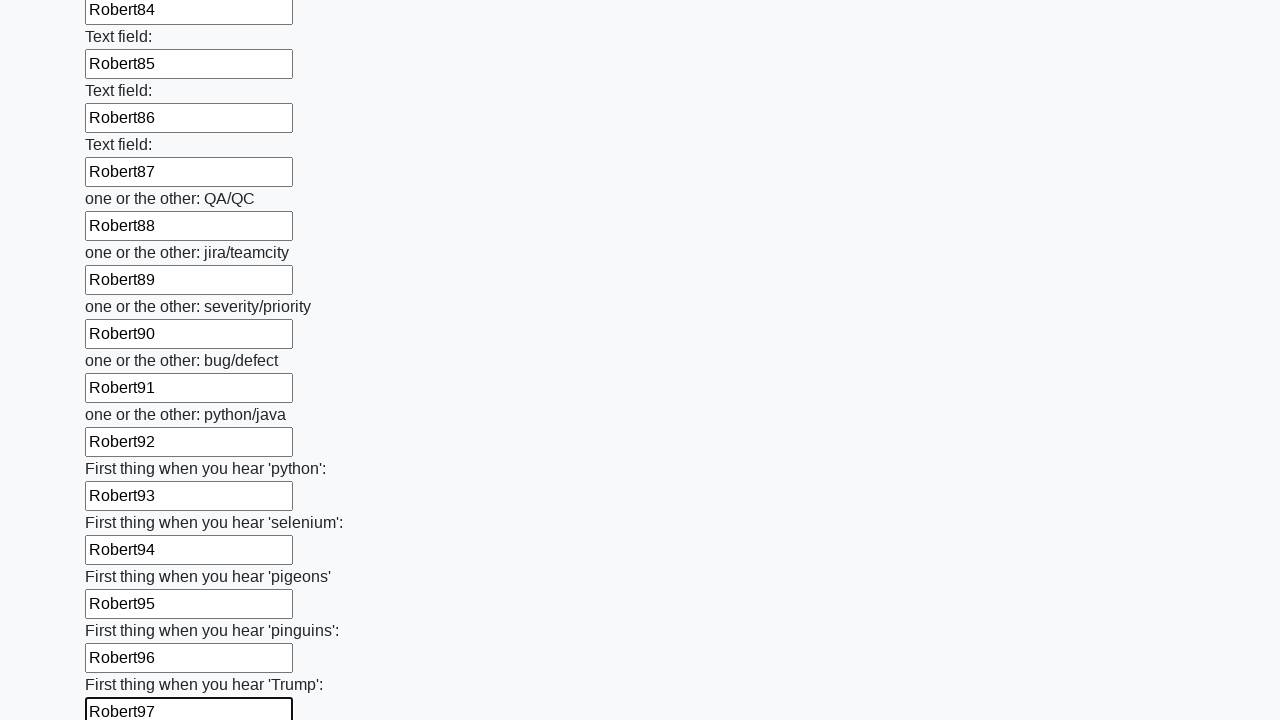

Filled text input 98 with 'Robert98' on input[type='text'] >> nth=97
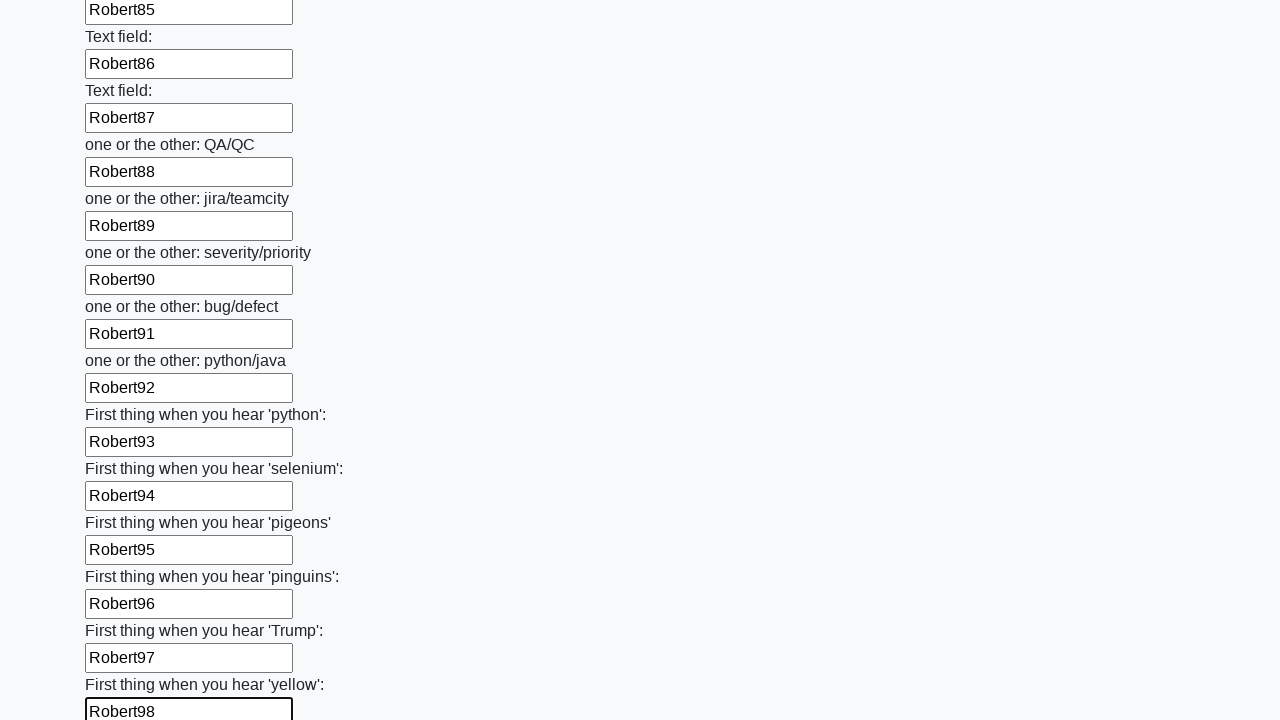

Filled text input 99 with 'Robert99' on input[type='text'] >> nth=98
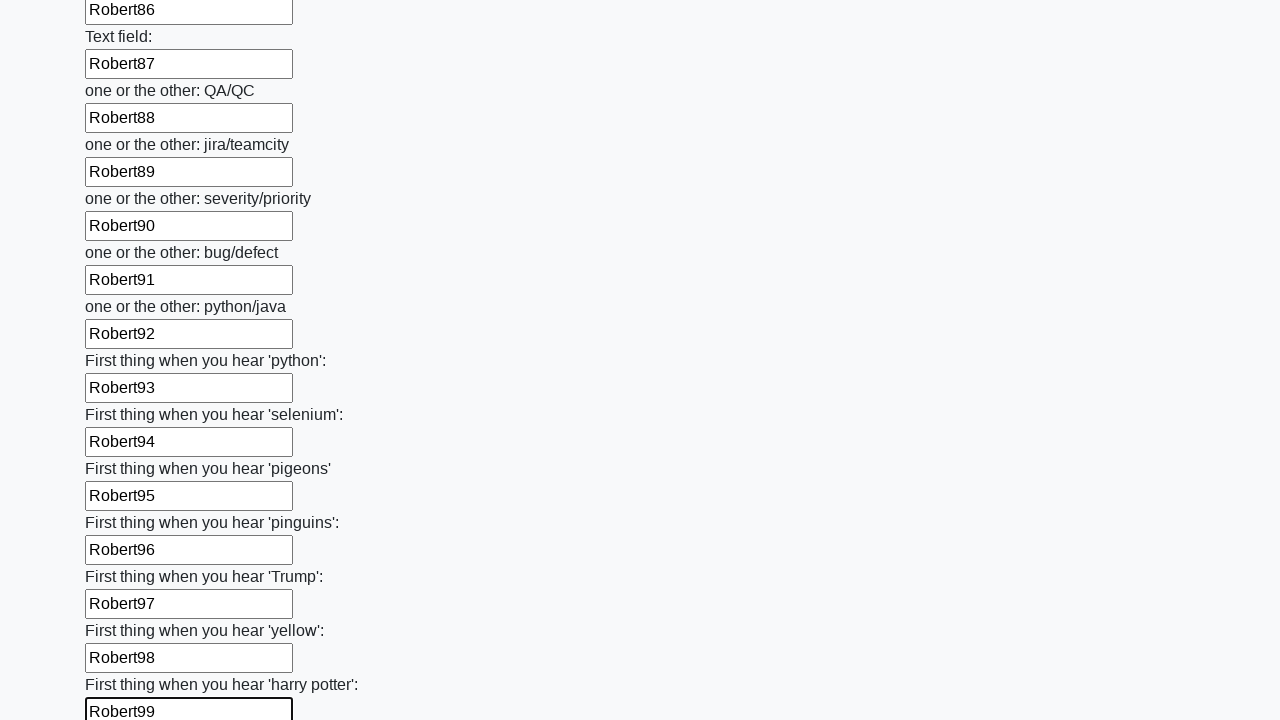

Filled text input 100 with 'Robert100' on input[type='text'] >> nth=99
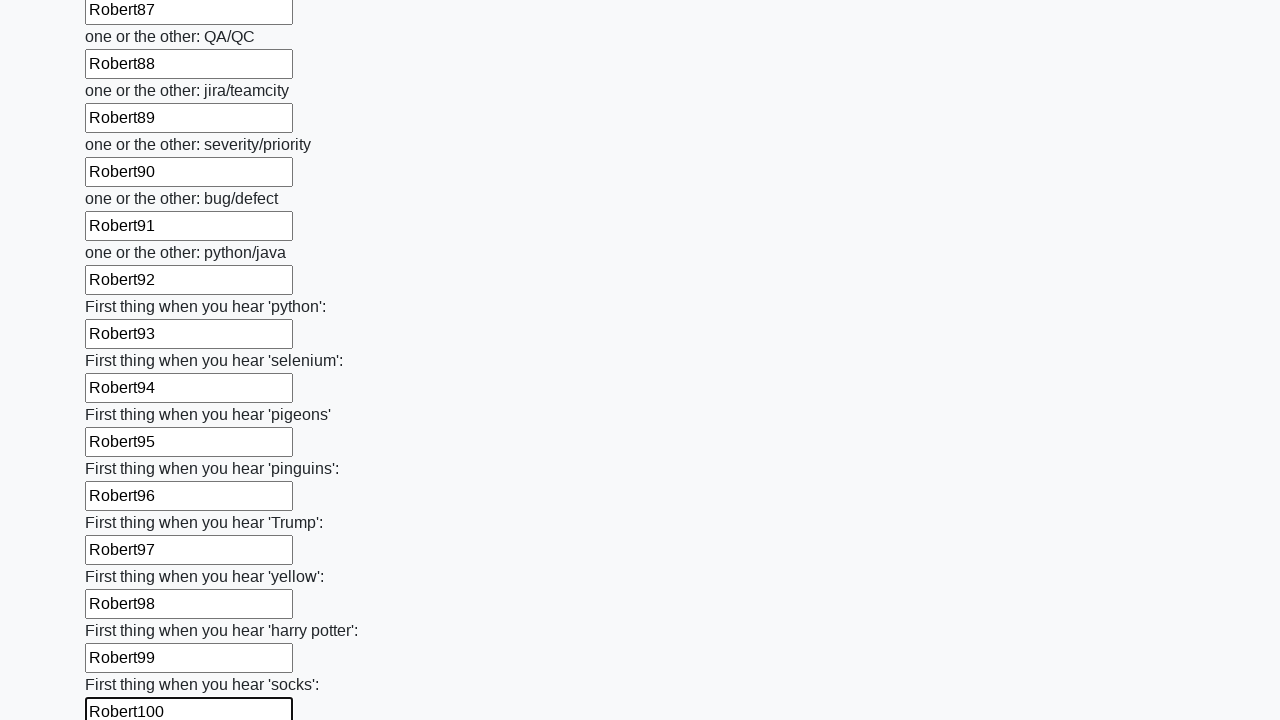

Clicked the form submit button at (123, 611) on button[type='submit']
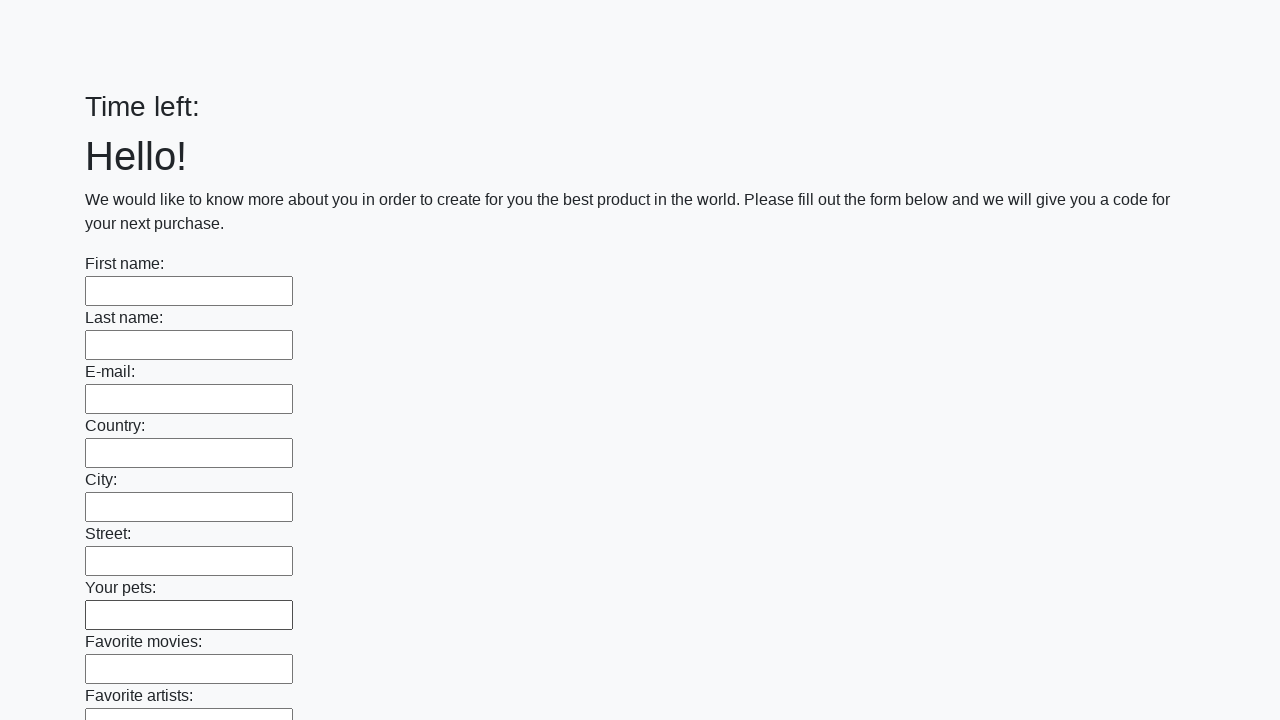

Form submission completed and page loaded
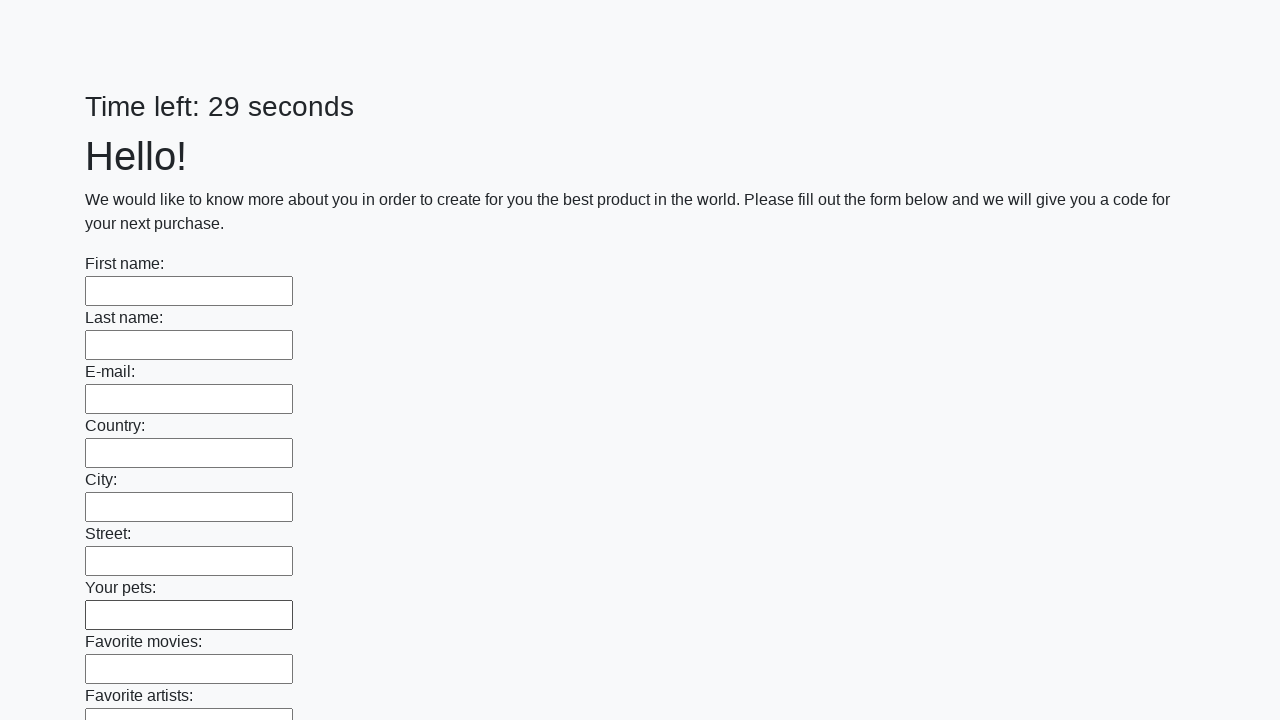

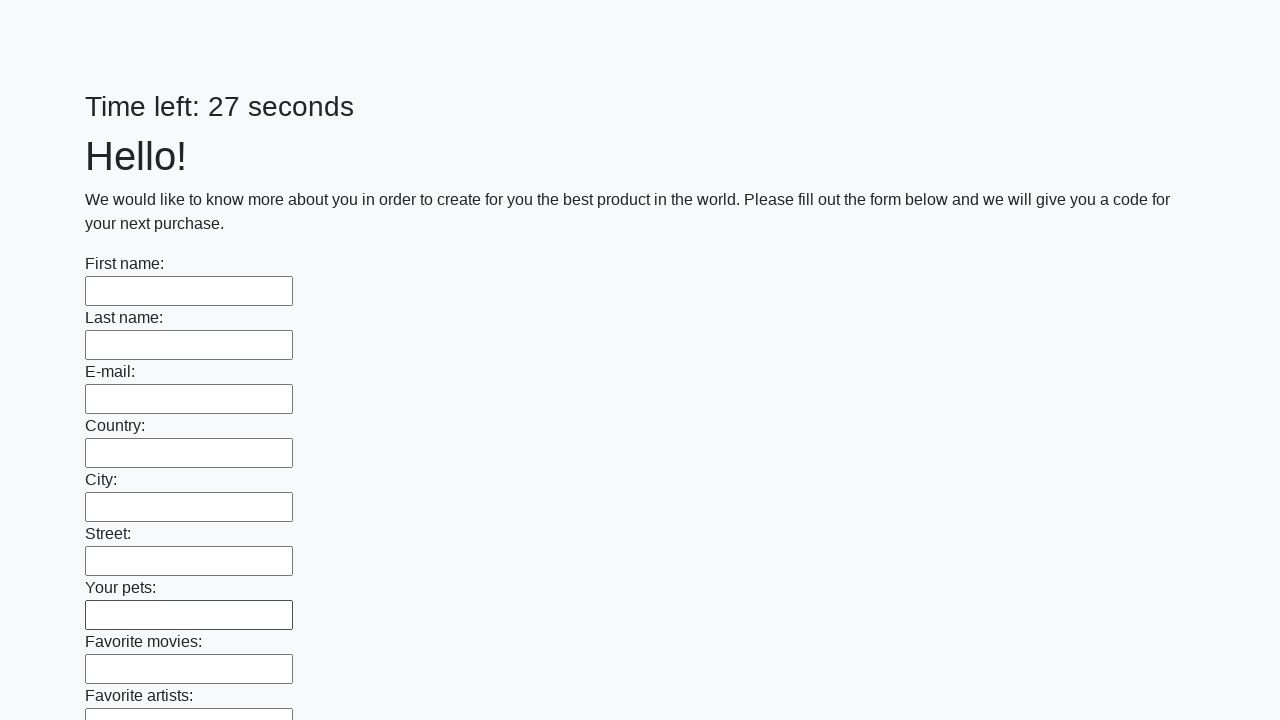